Scrolls through a documentation page in small increments, simulating a user reading through the content from top to bottom.

Starting URL: https://docs.swarms.ai/capabilities/agent

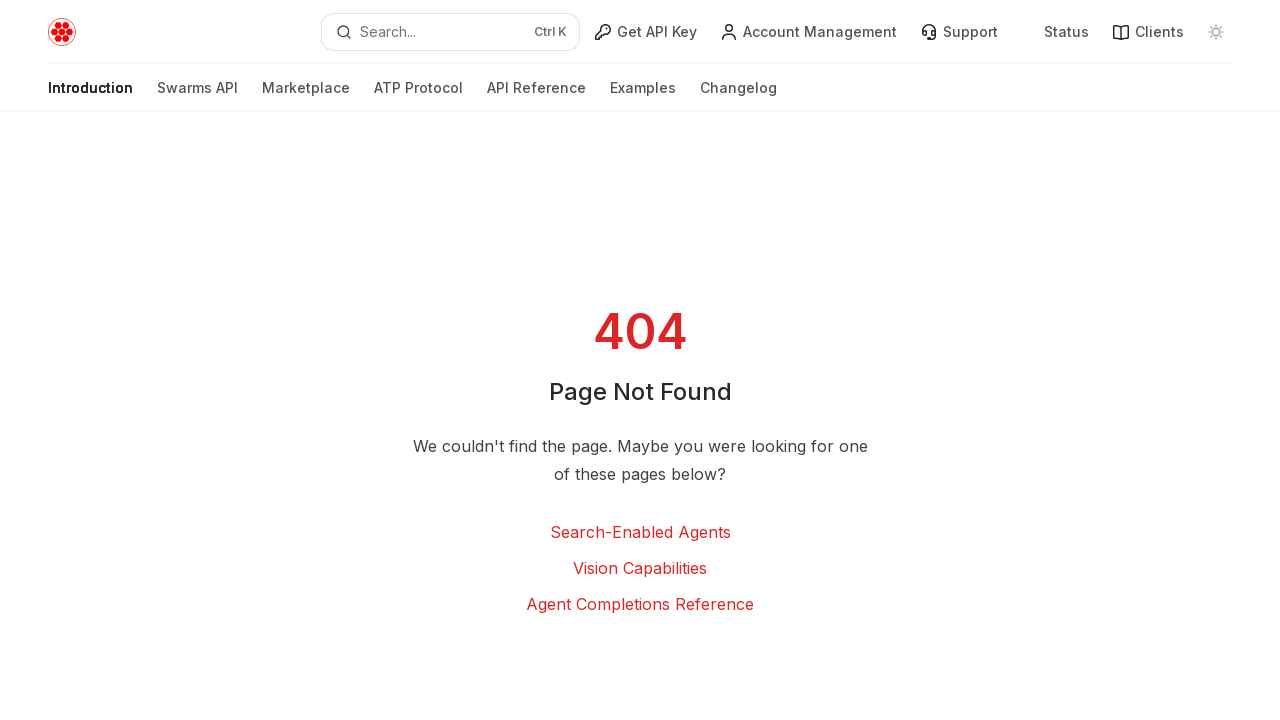

Waited for page to load (networkidle state)
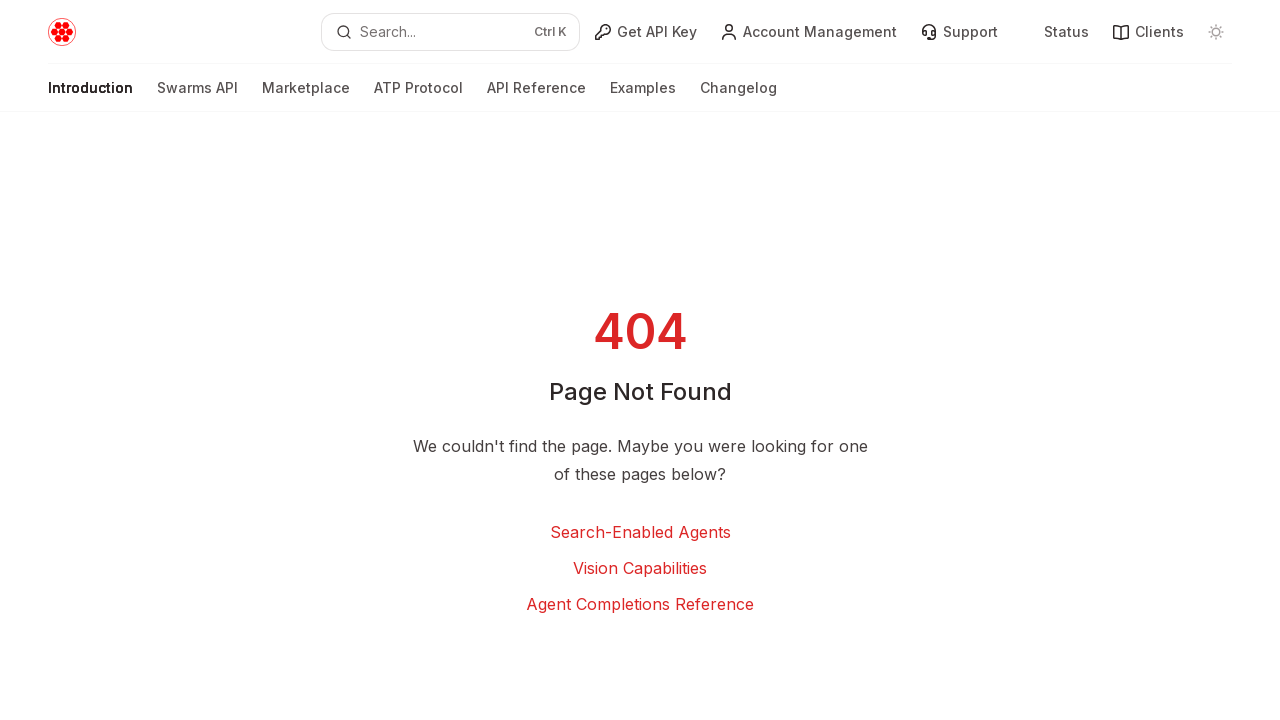

Retrieved total page height: 808px
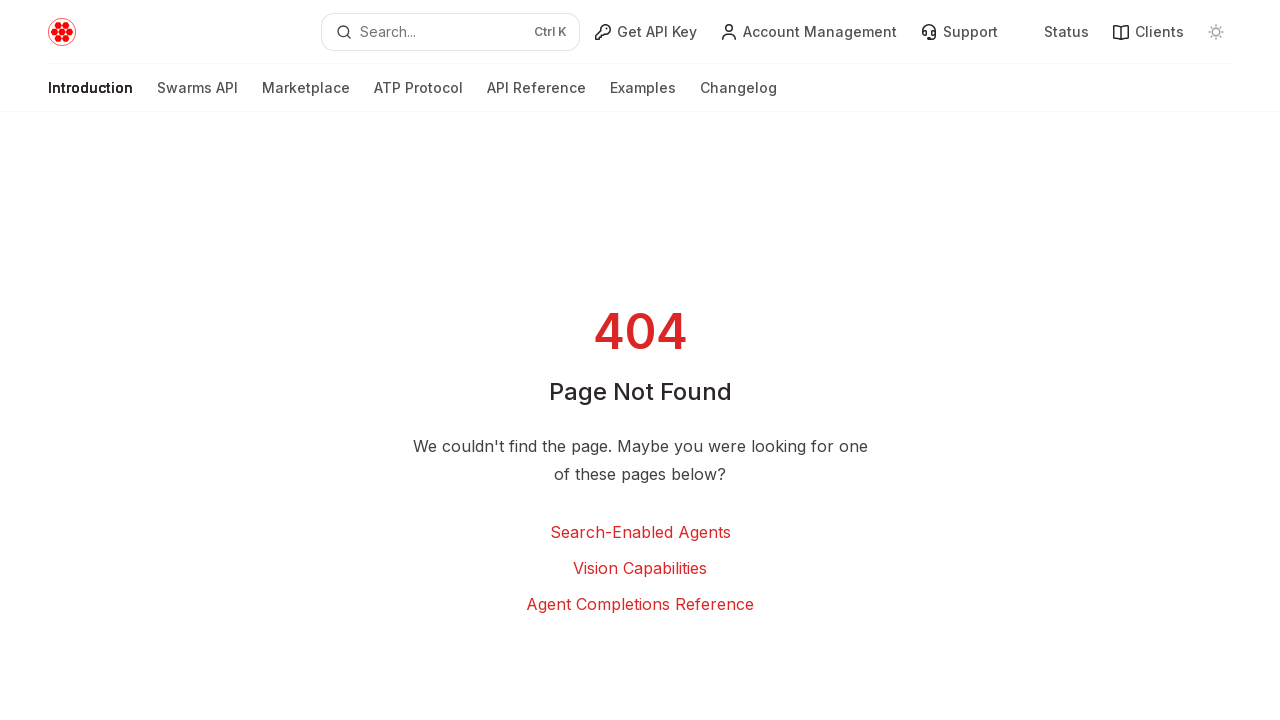

Scrolled down by 20px (current position: 20px)
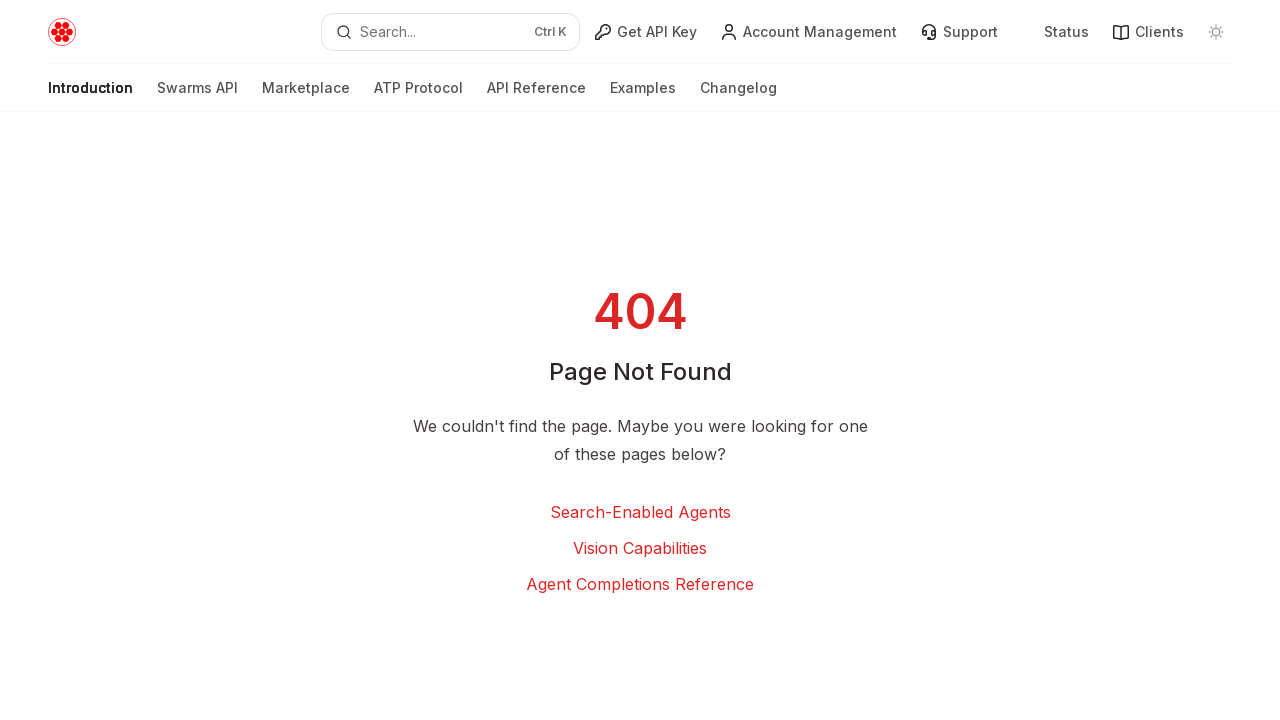

Paused briefly to simulate reading pace (50ms)
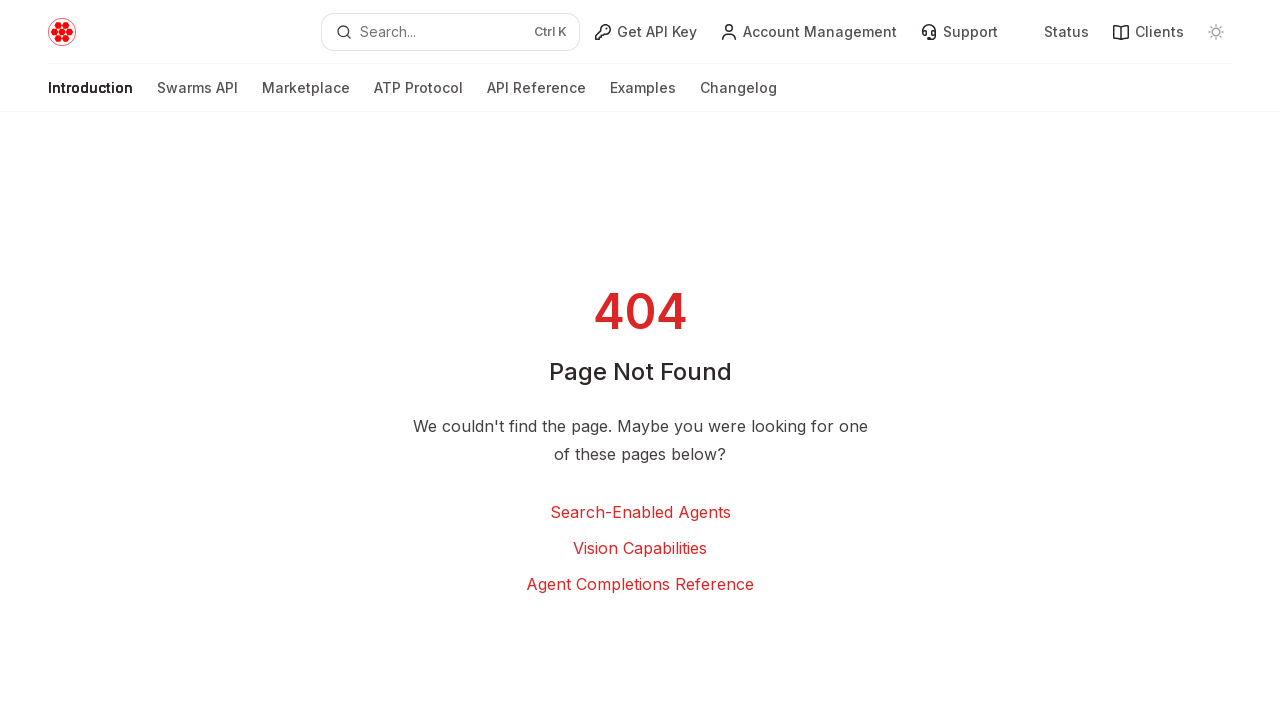

Scrolled down by 20px (current position: 40px)
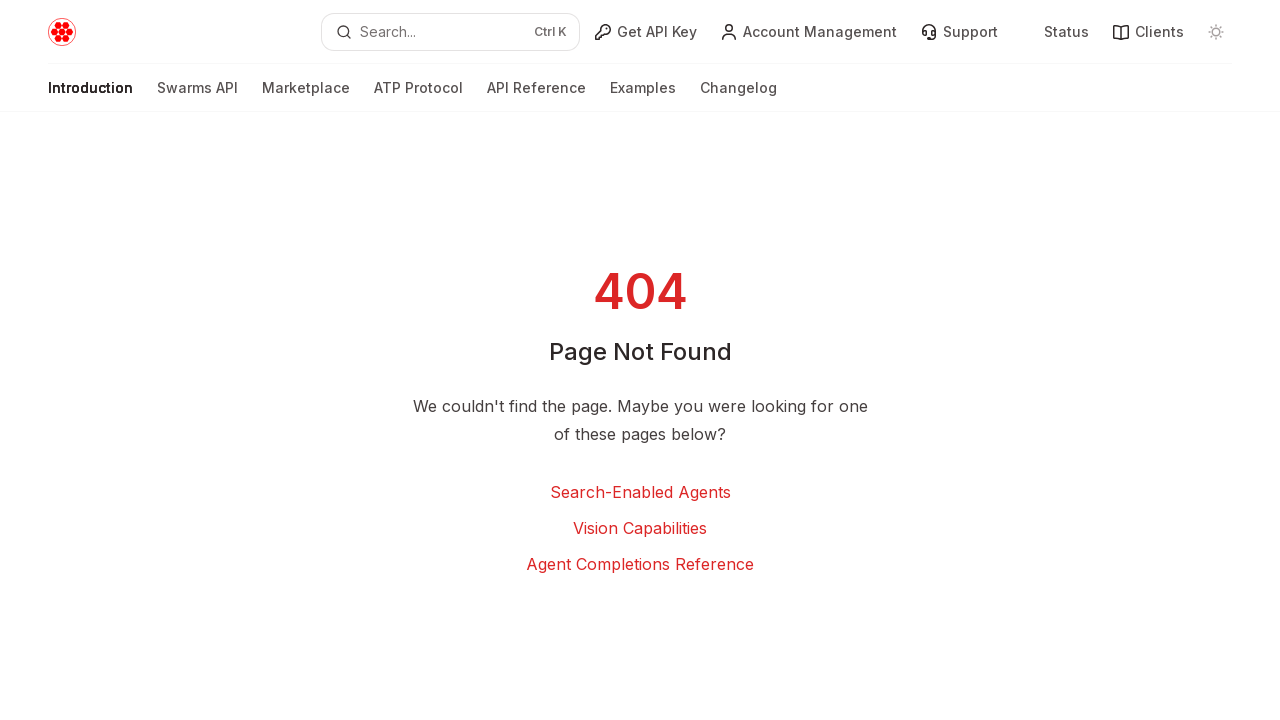

Paused briefly to simulate reading pace (50ms)
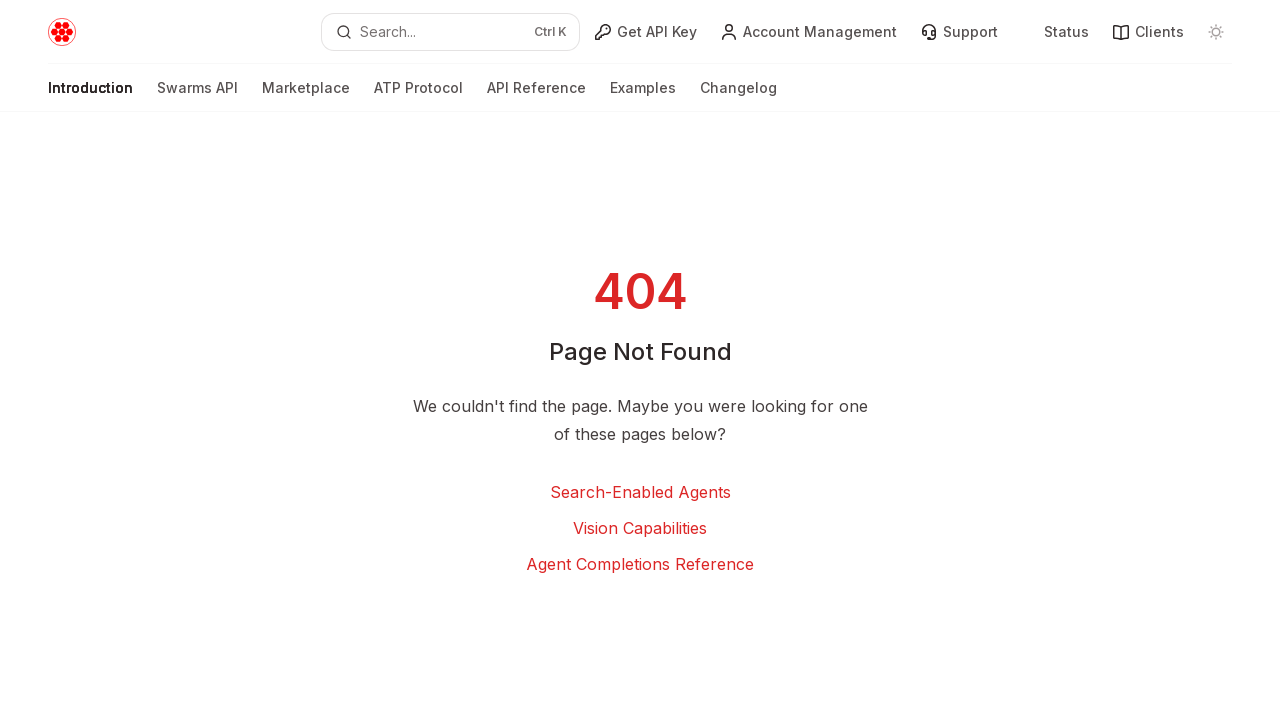

Scrolled down by 20px (current position: 60px)
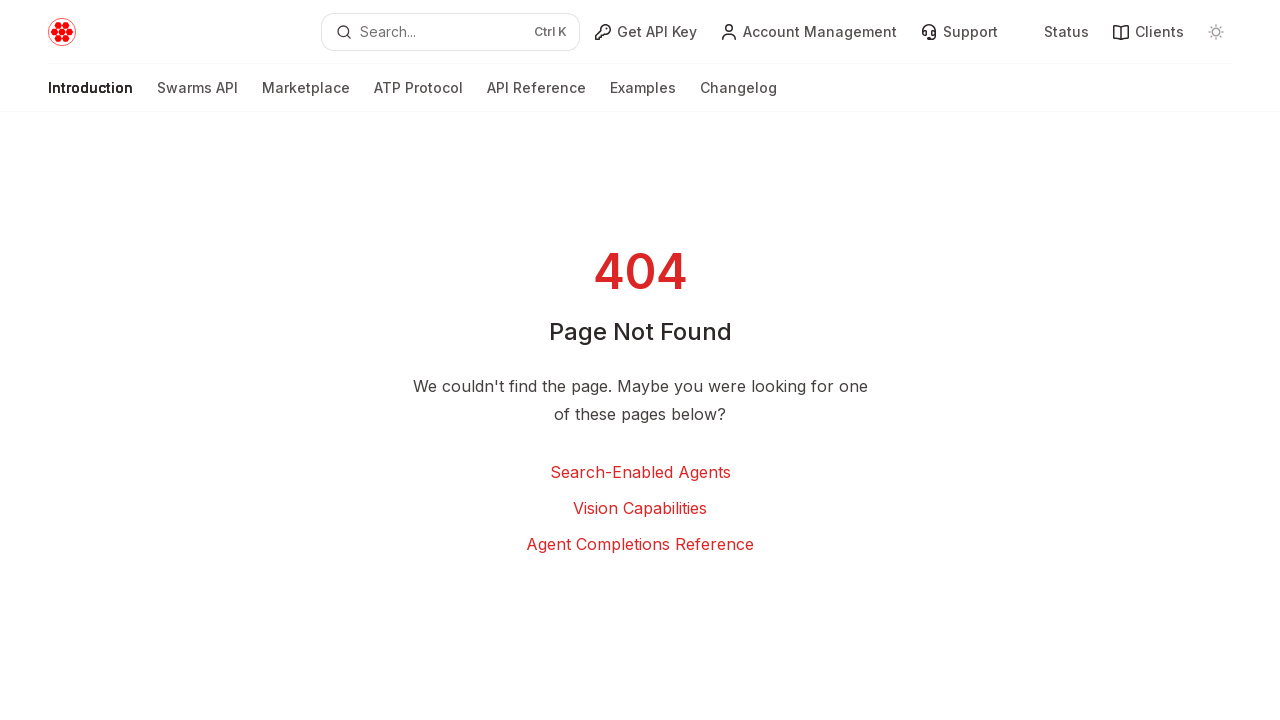

Paused briefly to simulate reading pace (50ms)
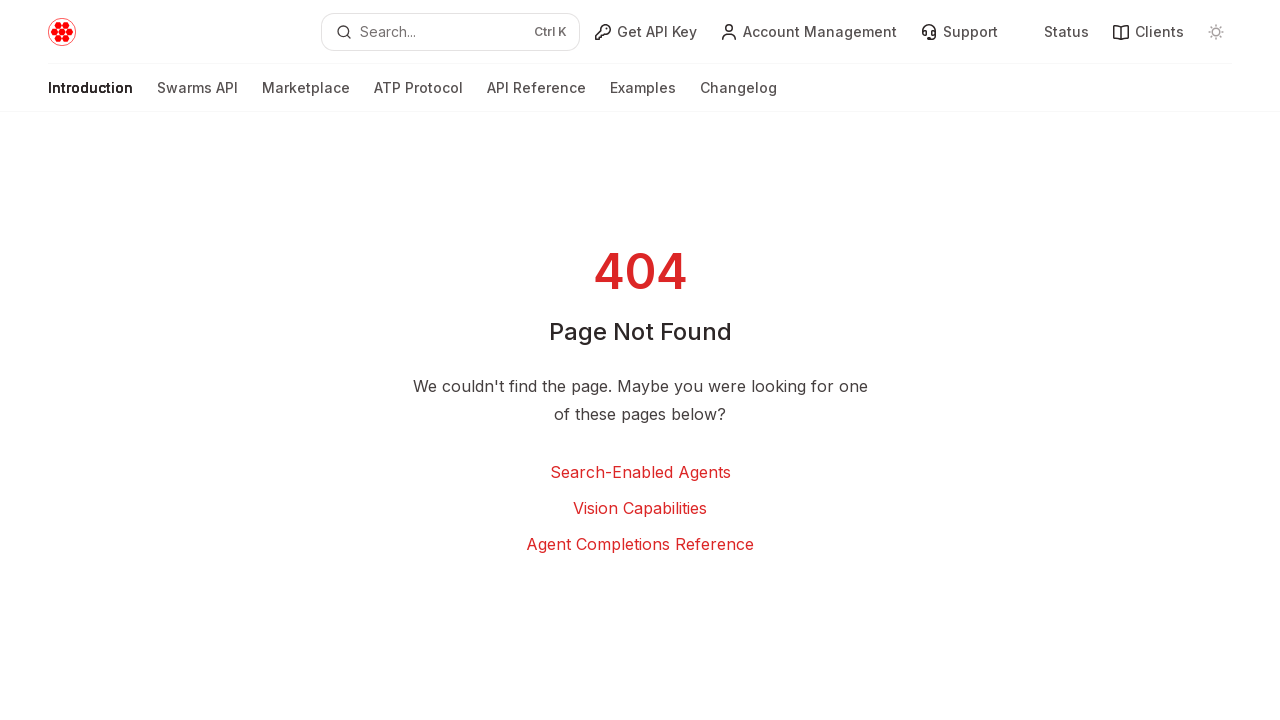

Scrolled down by 20px (current position: 80px)
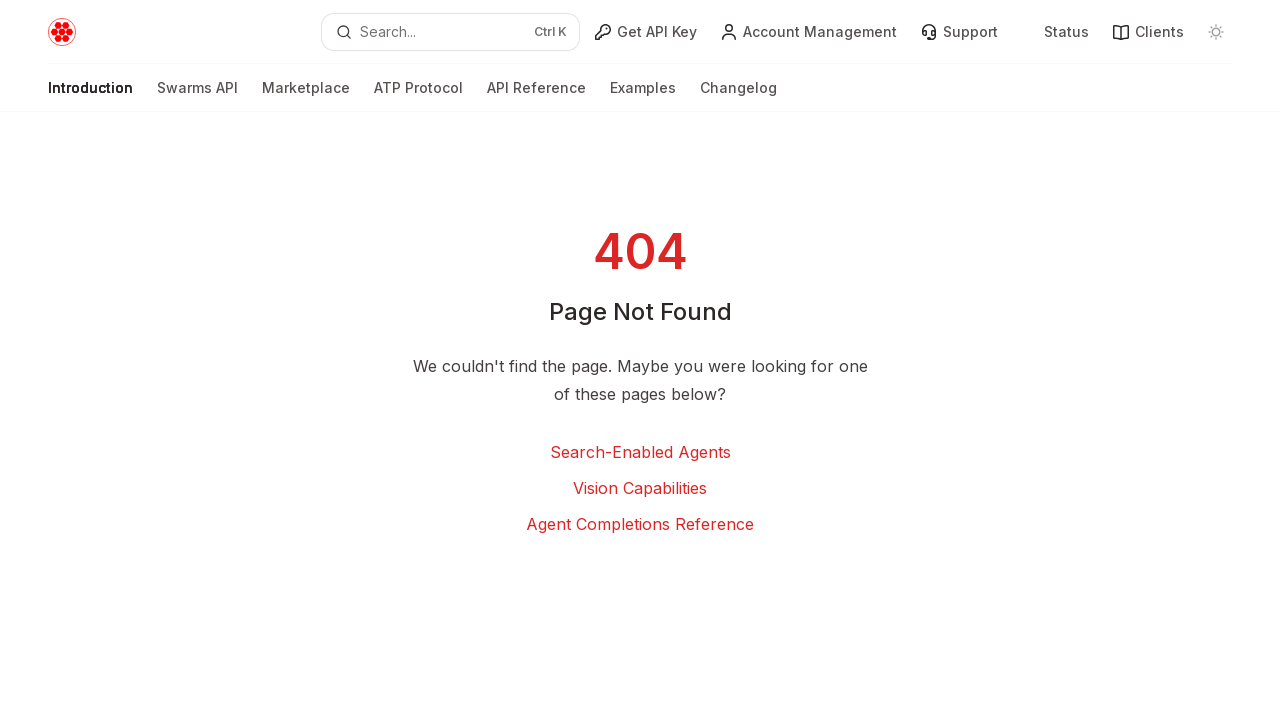

Paused briefly to simulate reading pace (50ms)
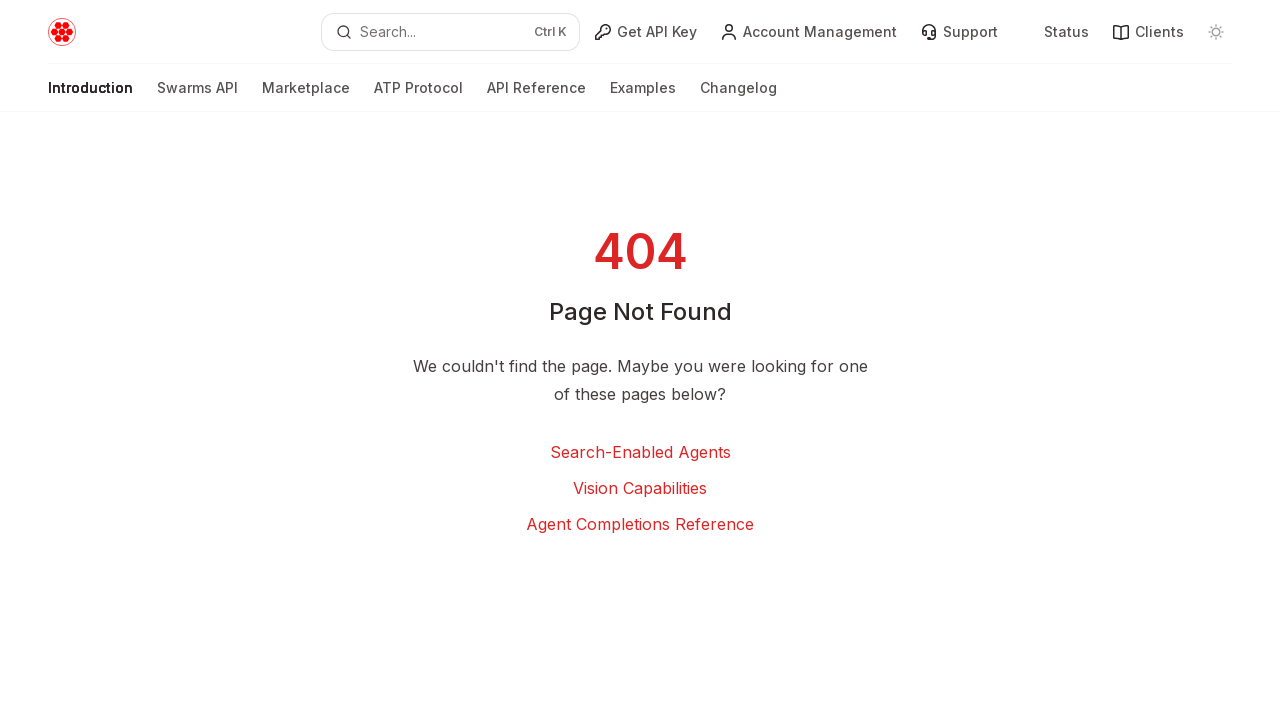

Scrolled down by 20px (current position: 100px)
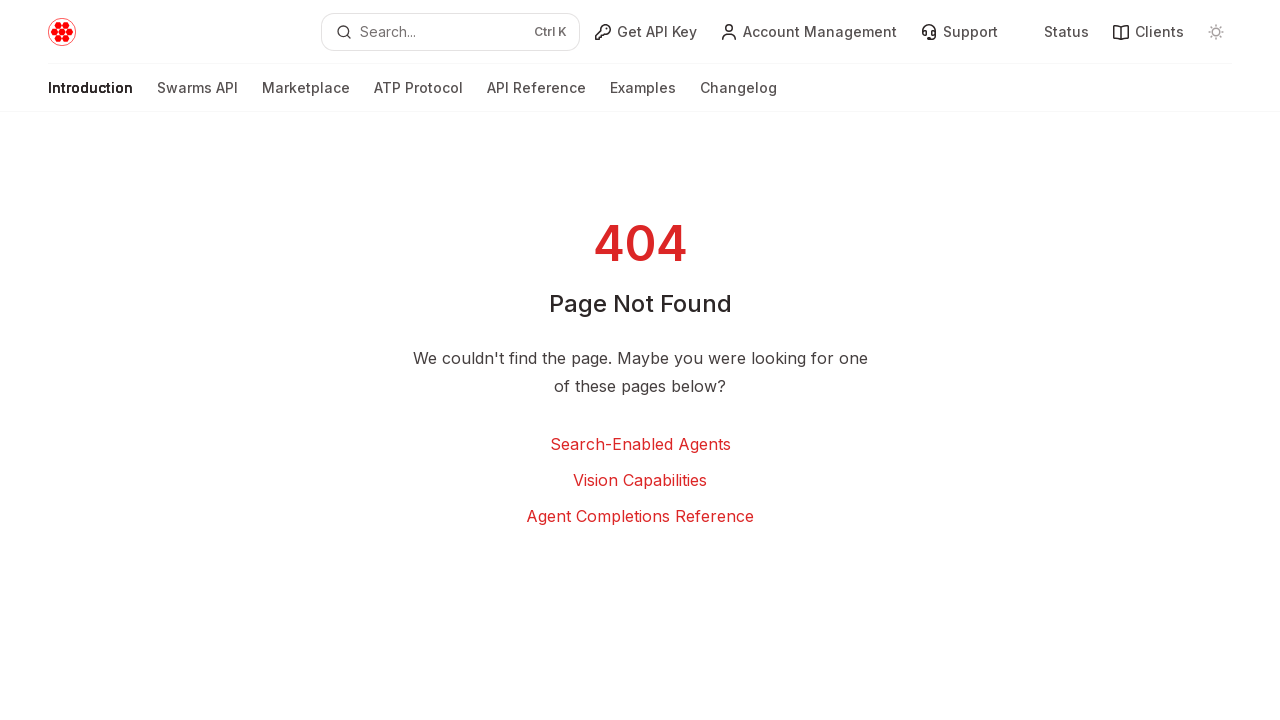

Paused briefly to simulate reading pace (50ms)
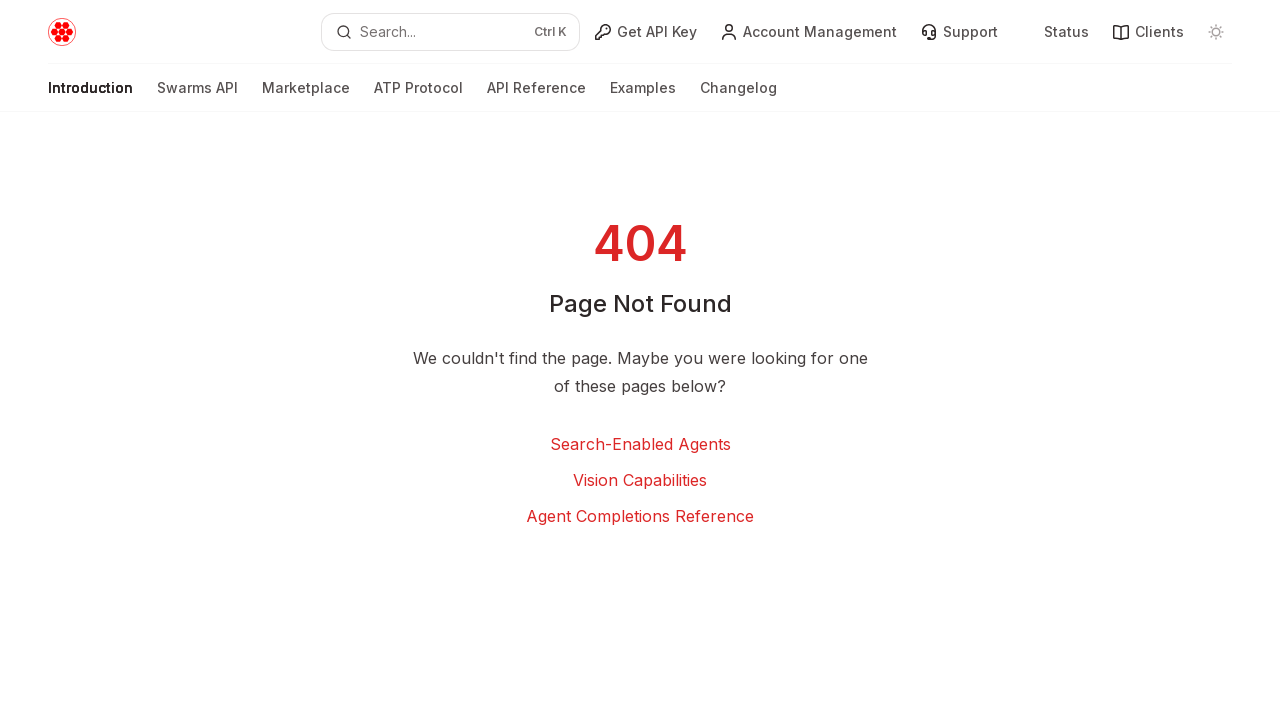

Scrolled down by 20px (current position: 120px)
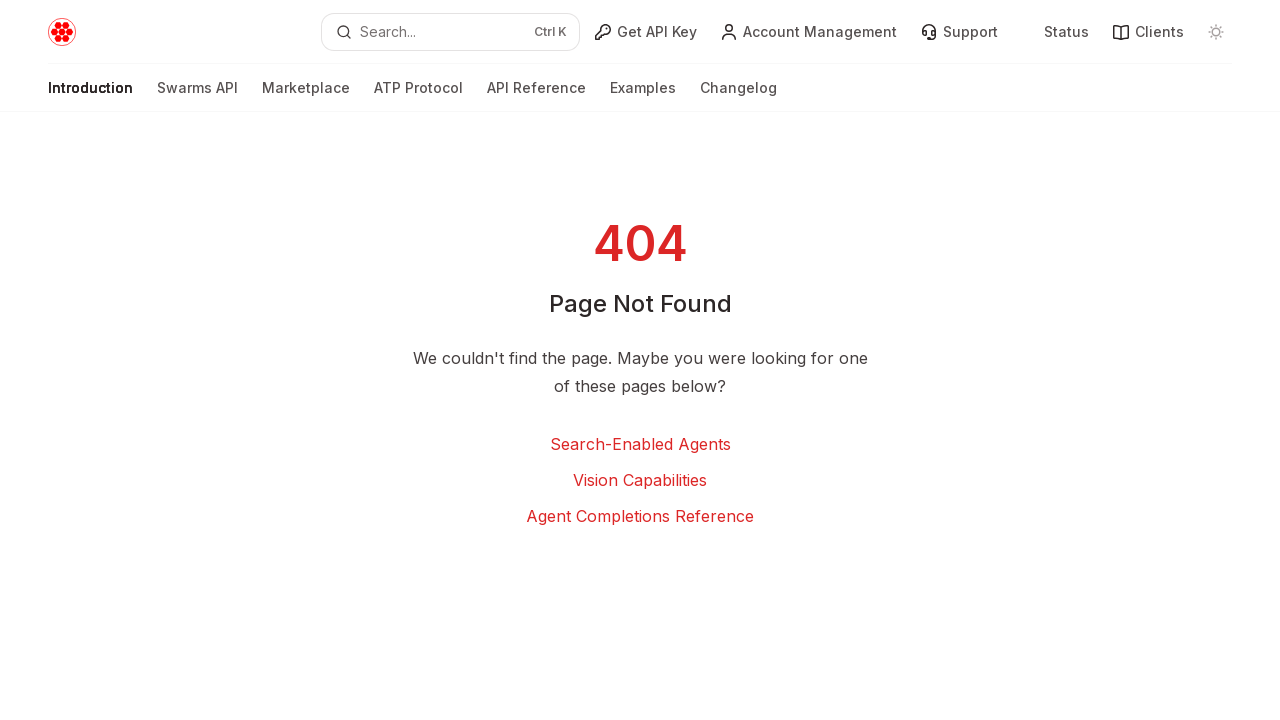

Paused briefly to simulate reading pace (50ms)
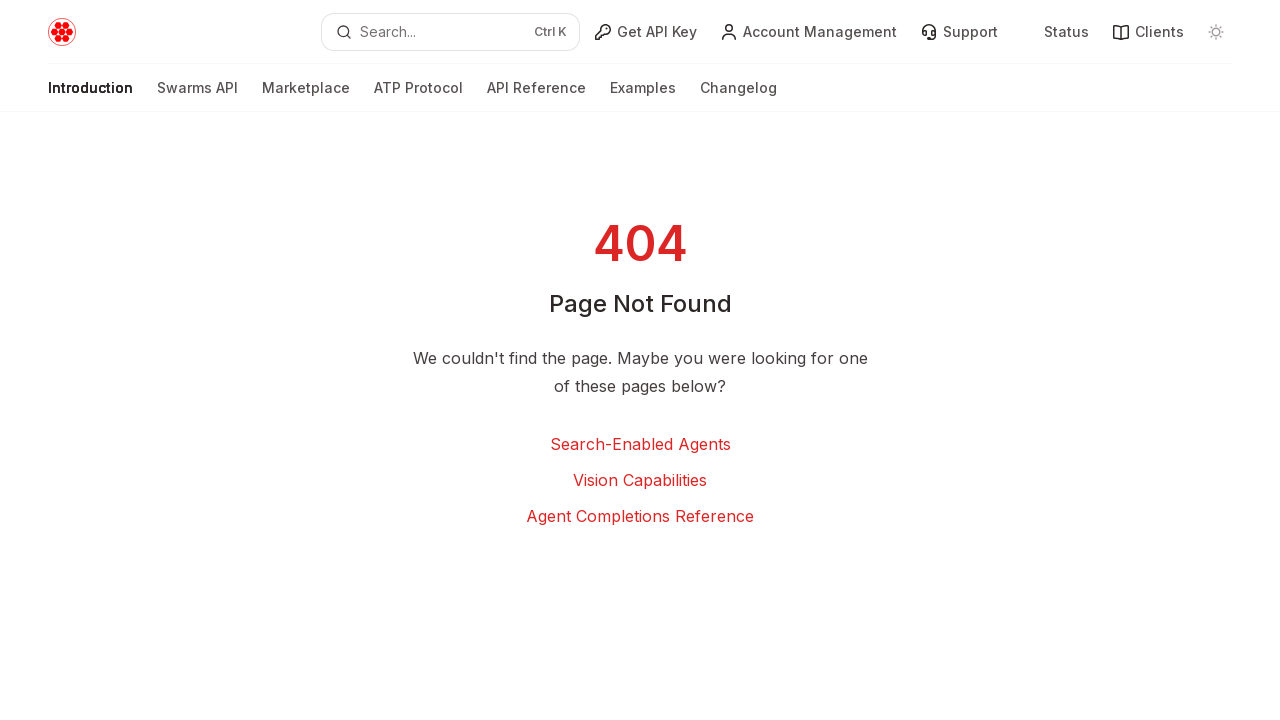

Scrolled down by 20px (current position: 140px)
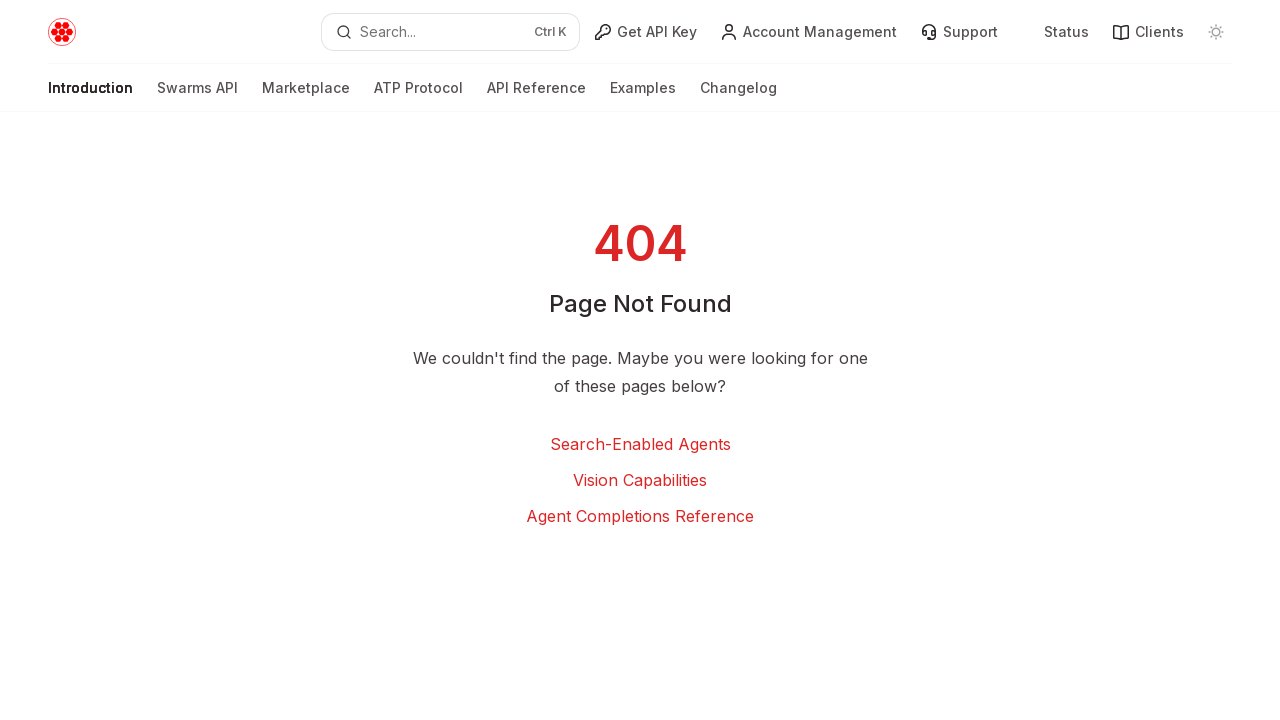

Paused briefly to simulate reading pace (50ms)
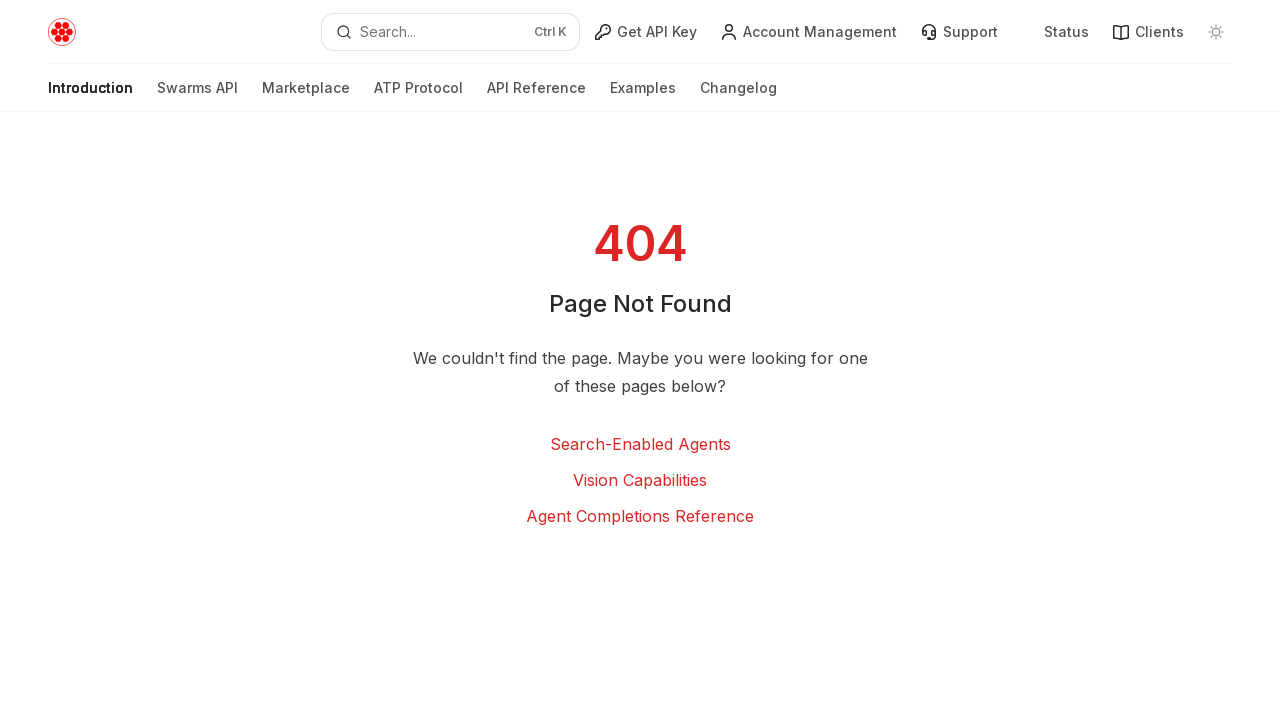

Scrolled down by 20px (current position: 160px)
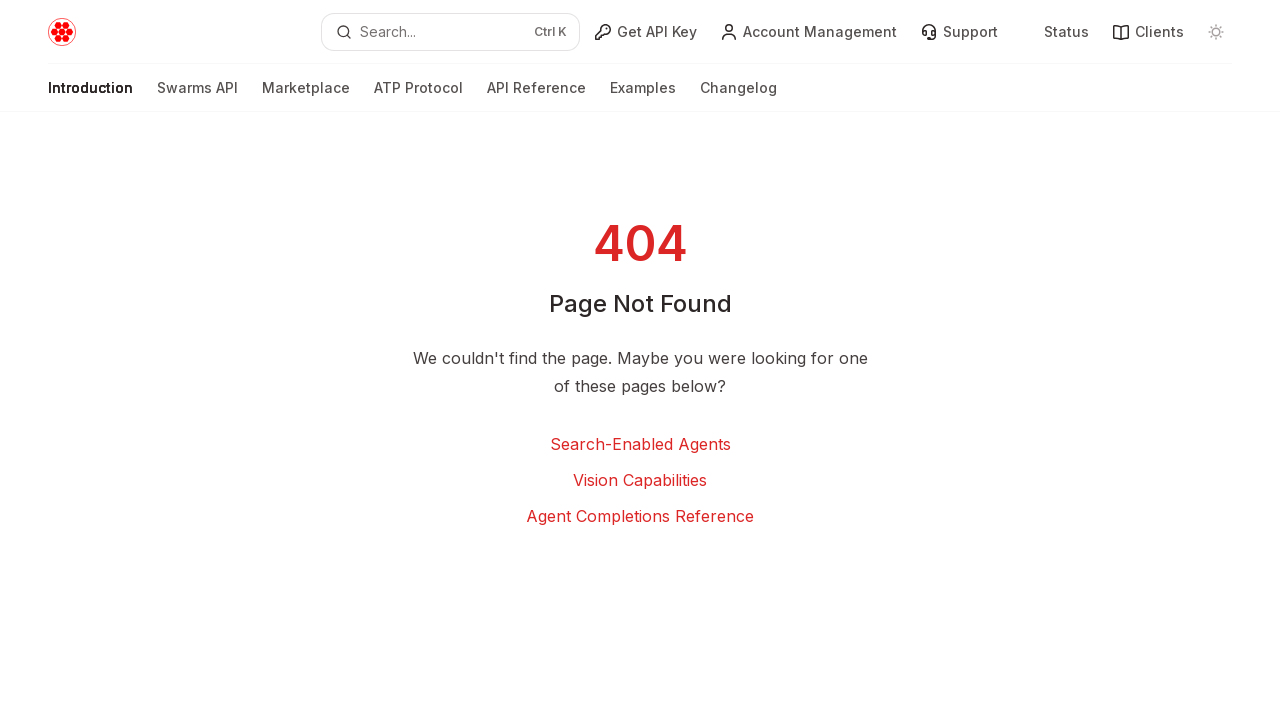

Paused briefly to simulate reading pace (50ms)
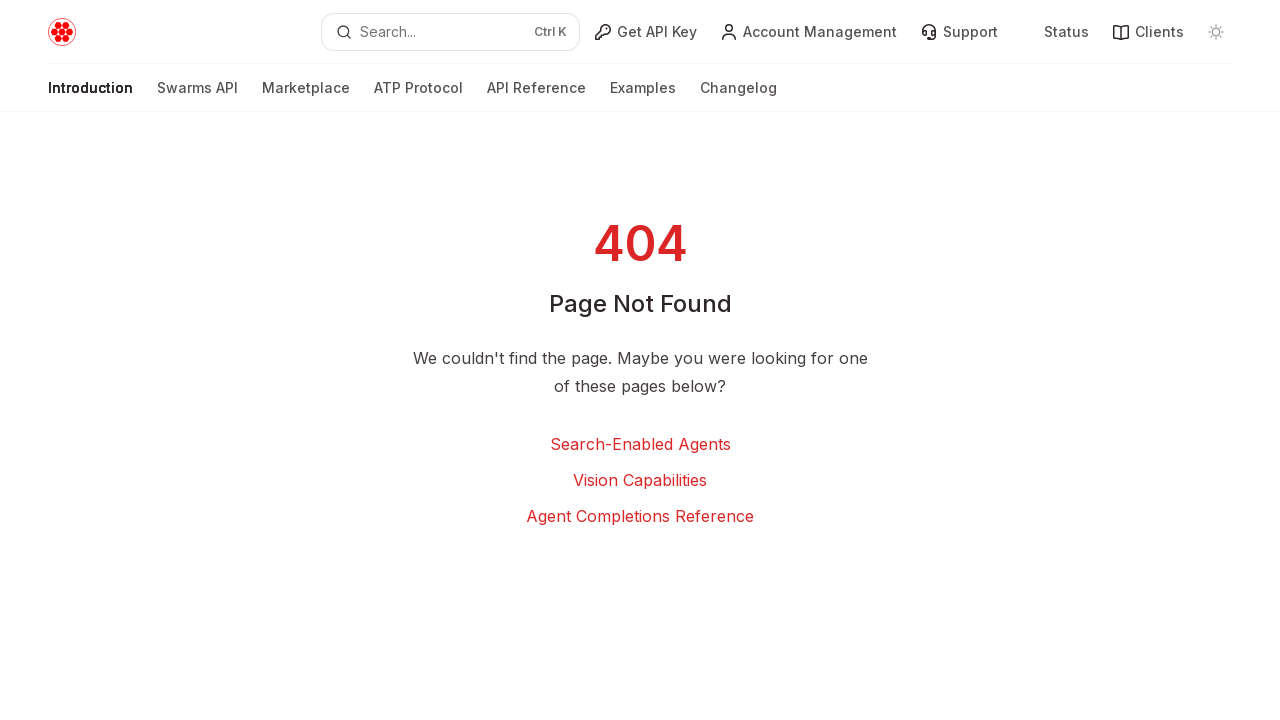

Scrolled down by 20px (current position: 180px)
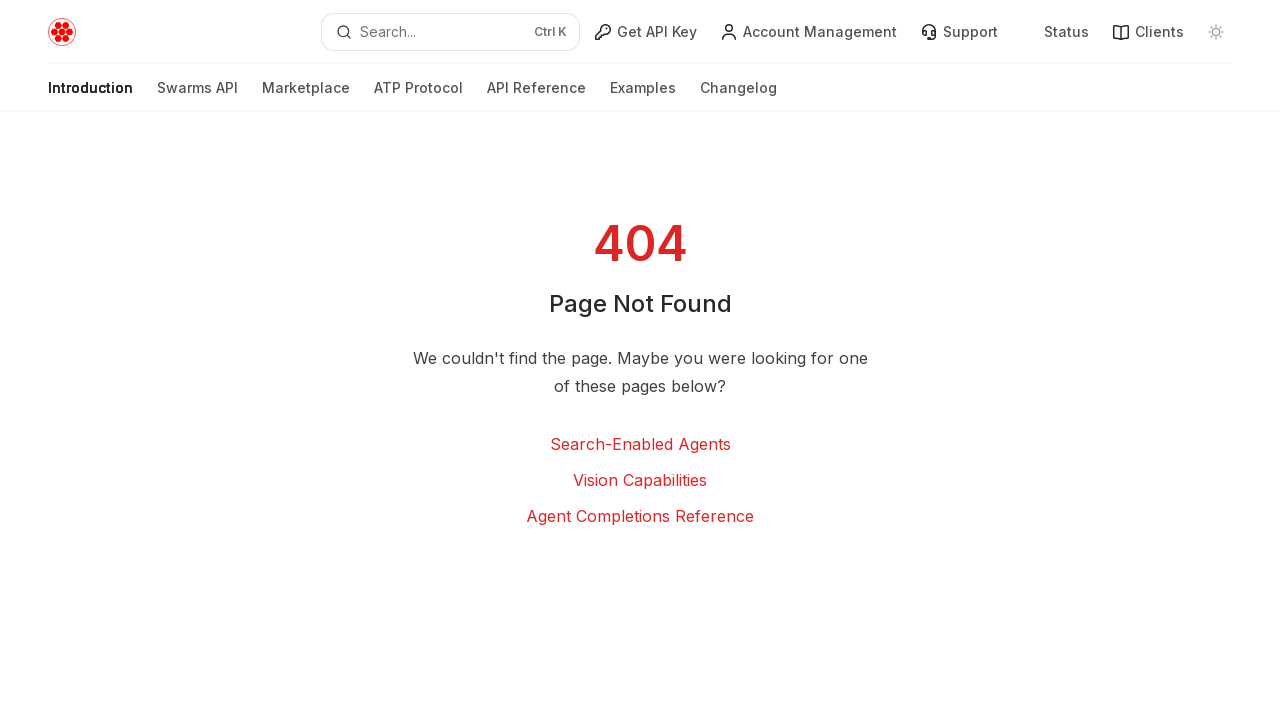

Paused briefly to simulate reading pace (50ms)
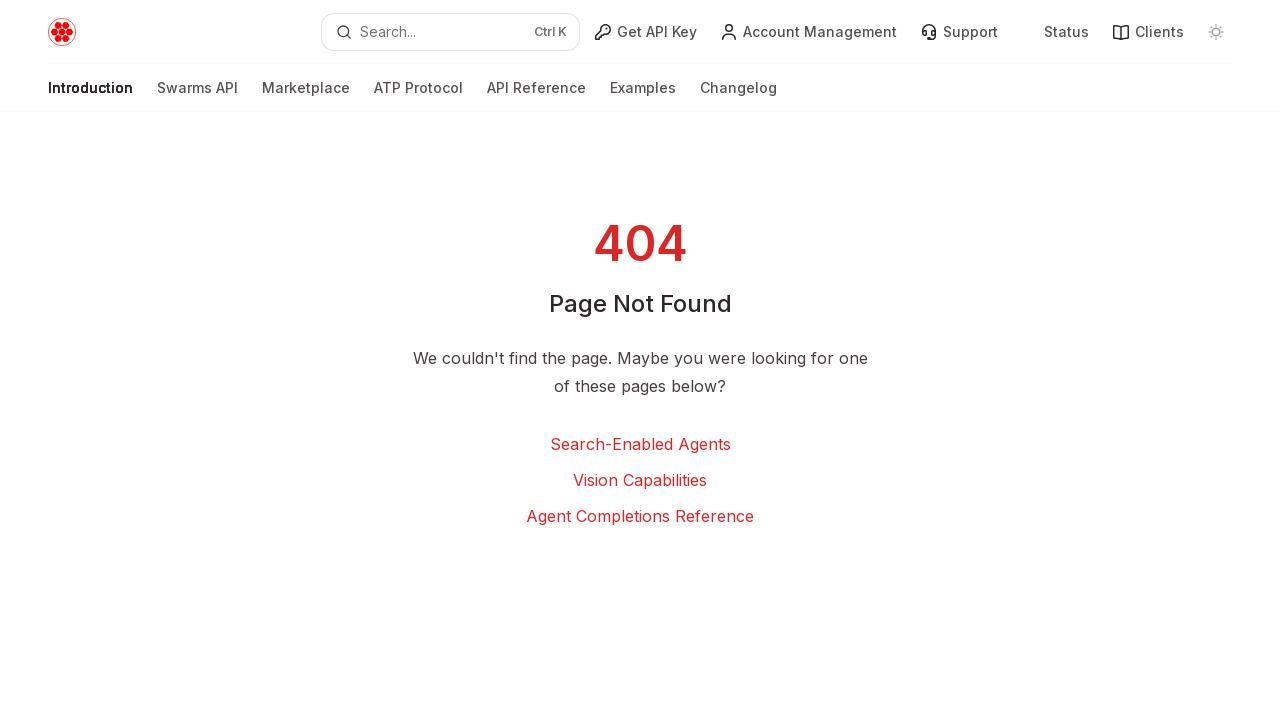

Scrolled down by 20px (current position: 200px)
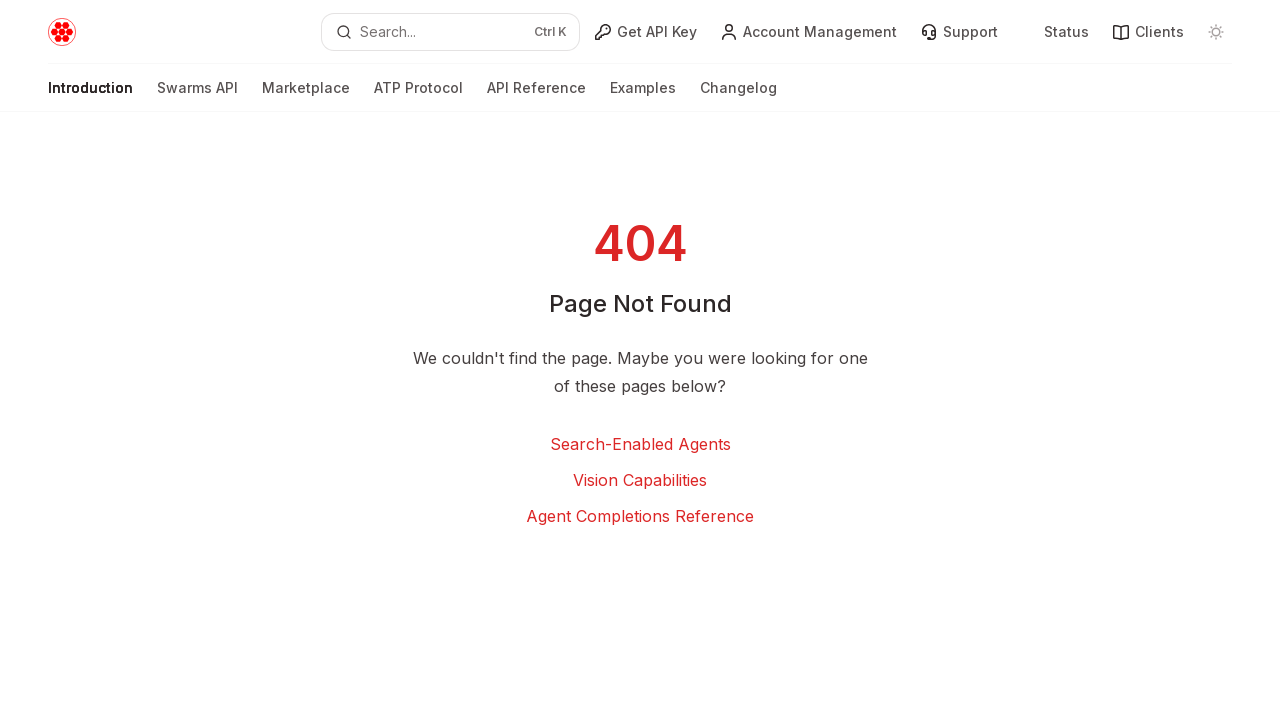

Paused briefly to simulate reading pace (50ms)
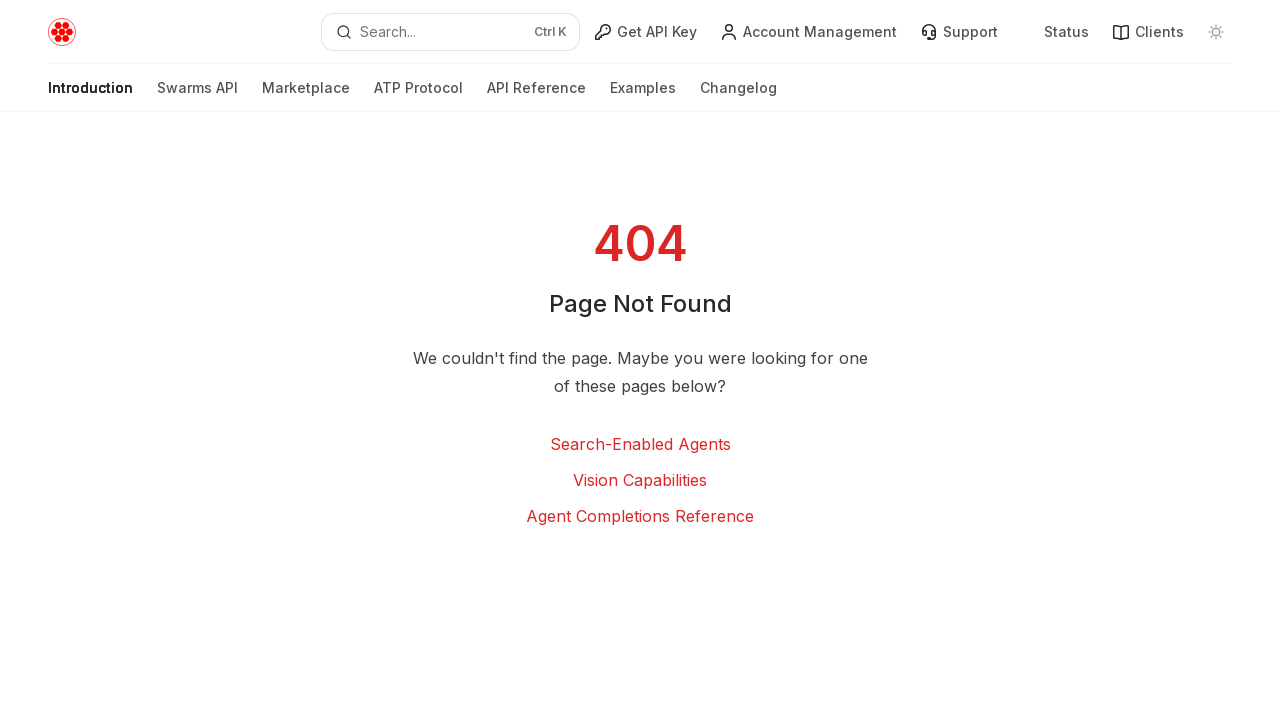

Scrolled down by 20px (current position: 220px)
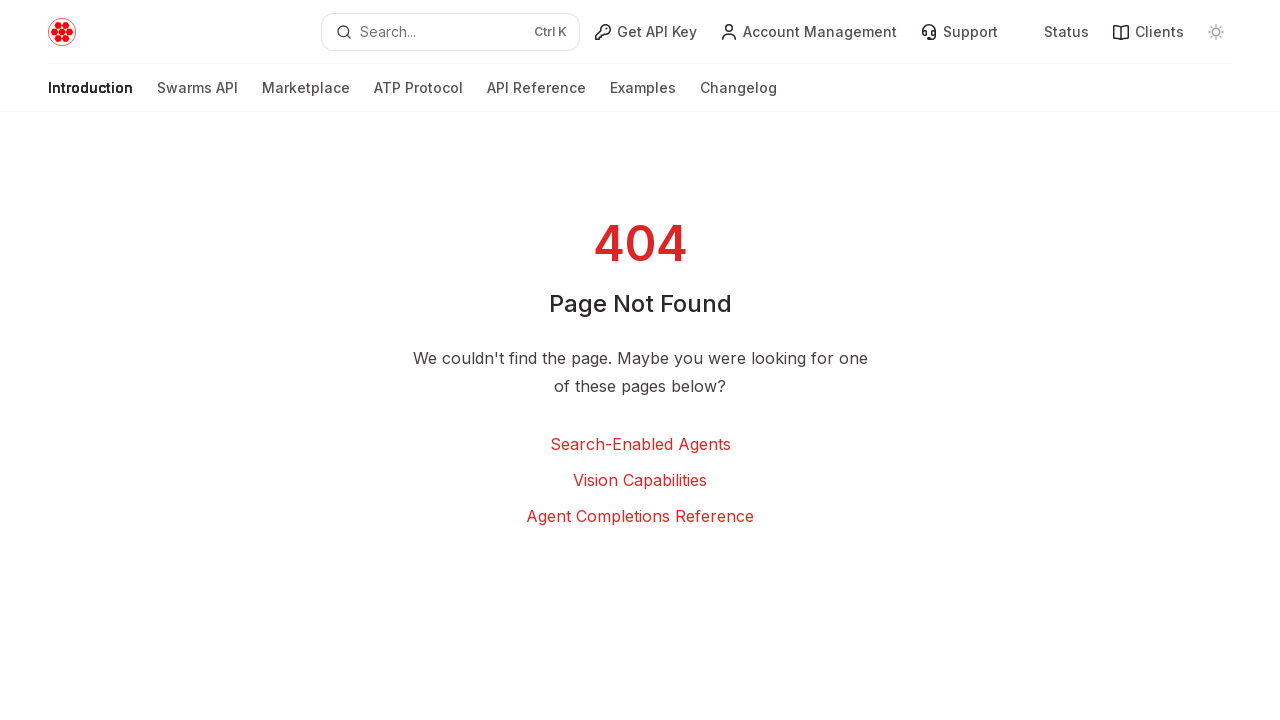

Paused briefly to simulate reading pace (50ms)
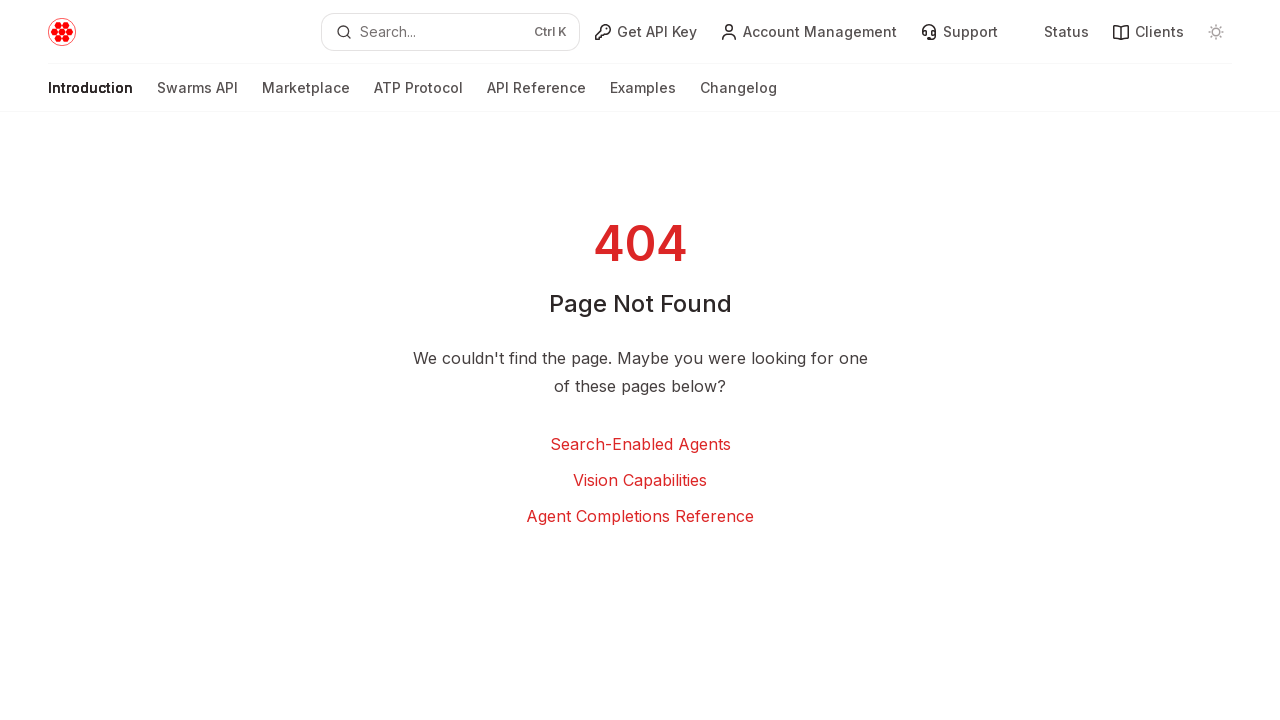

Scrolled down by 20px (current position: 240px)
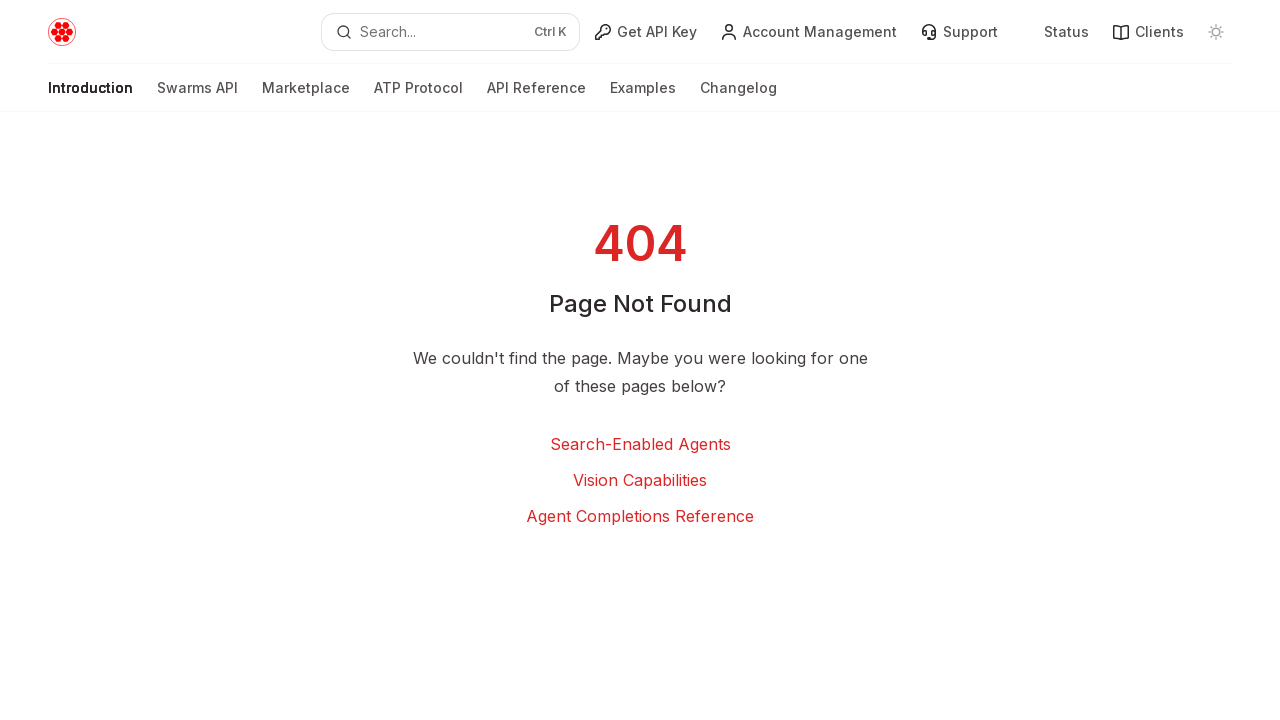

Paused briefly to simulate reading pace (50ms)
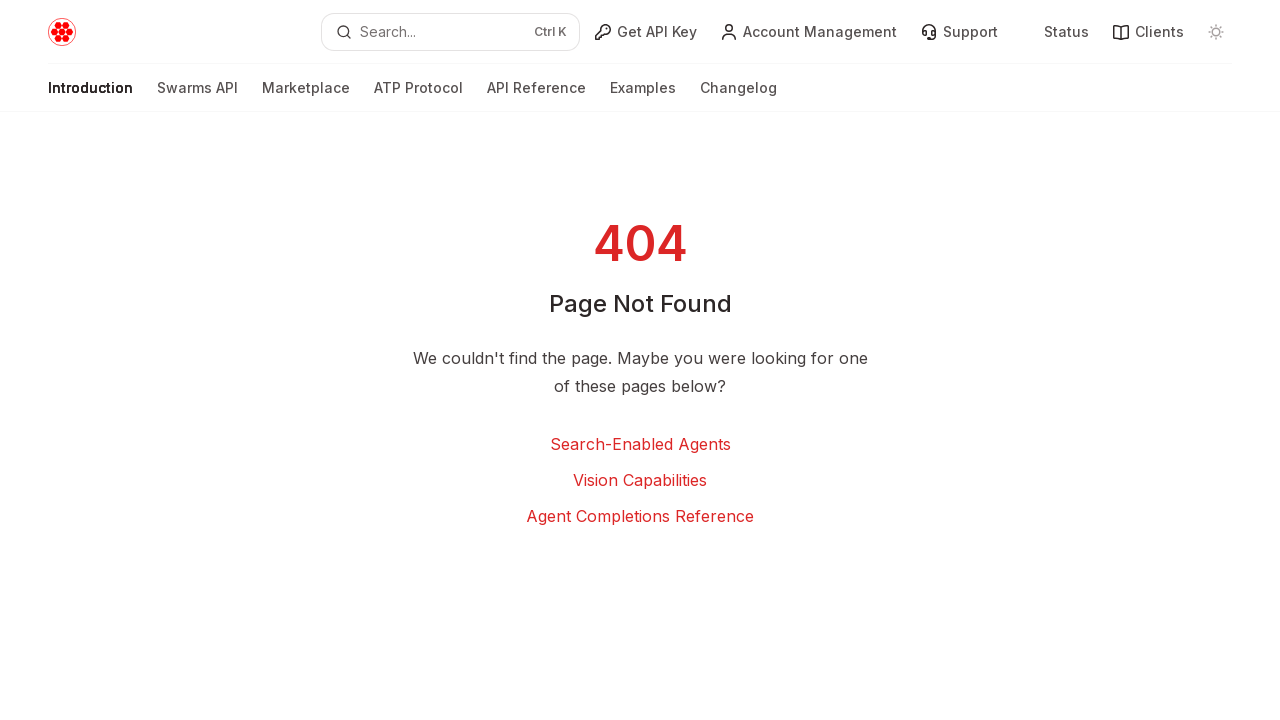

Scrolled down by 20px (current position: 260px)
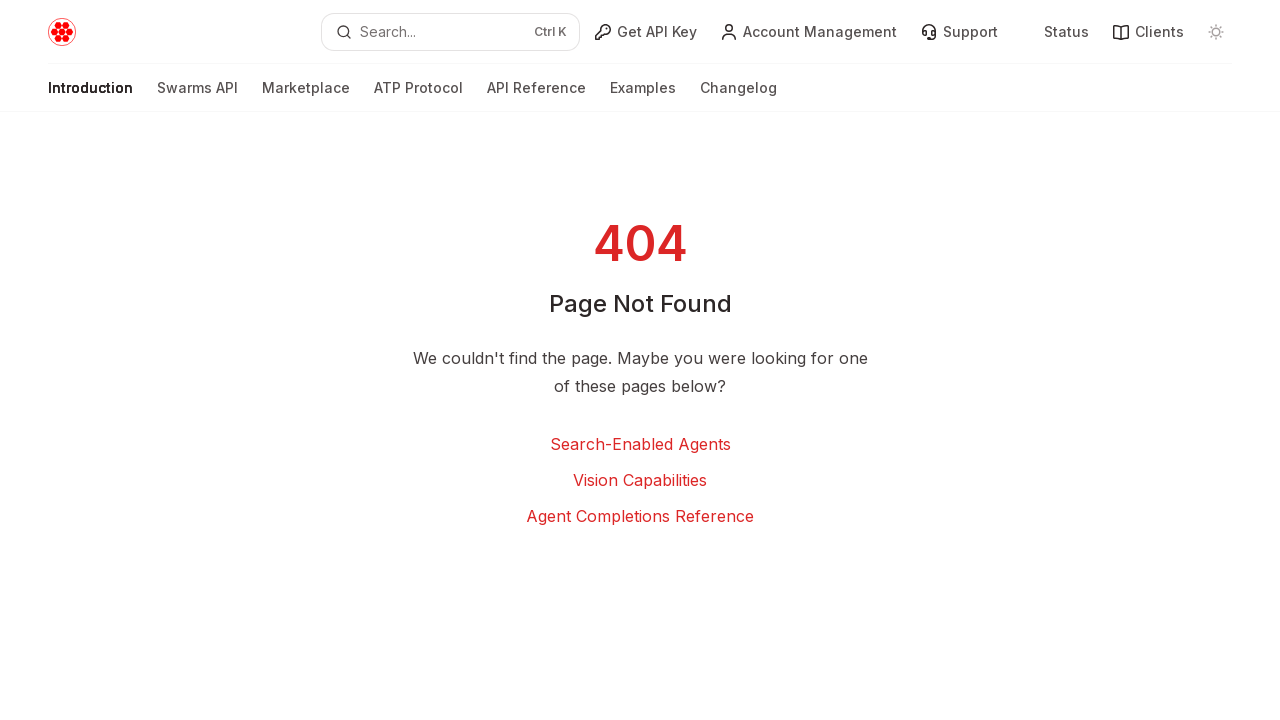

Paused briefly to simulate reading pace (50ms)
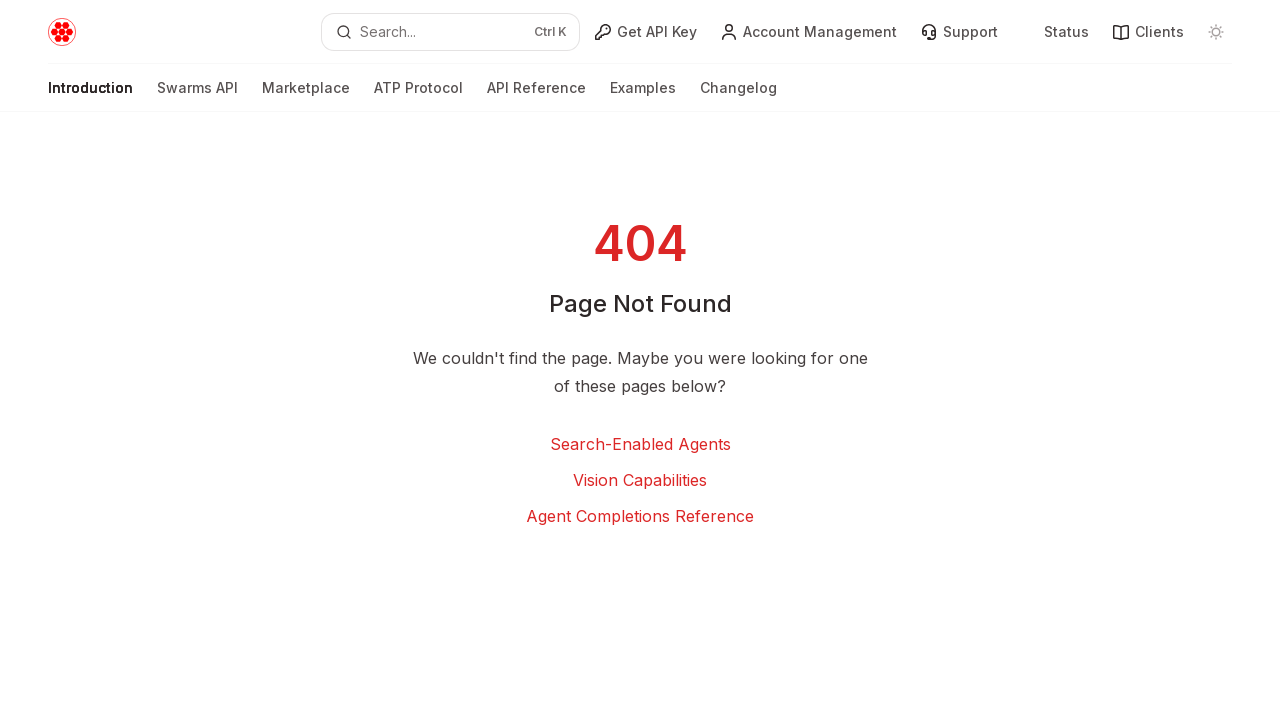

Scrolled down by 20px (current position: 280px)
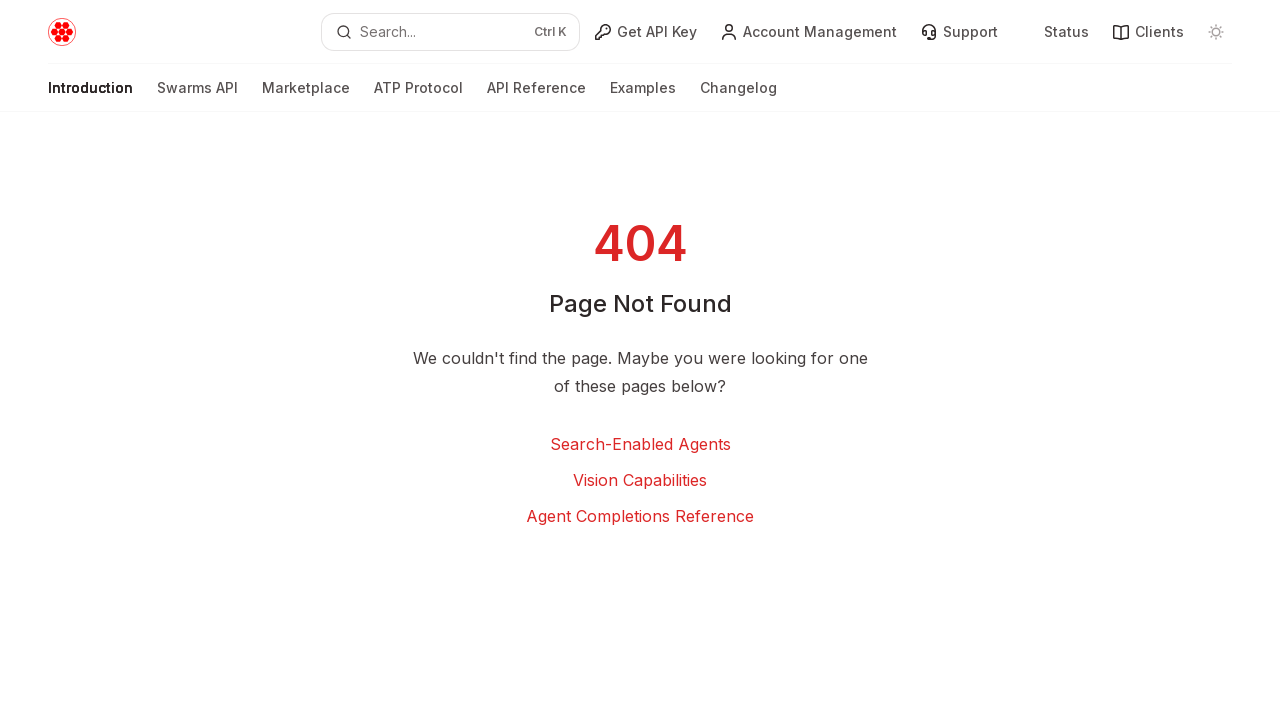

Paused briefly to simulate reading pace (50ms)
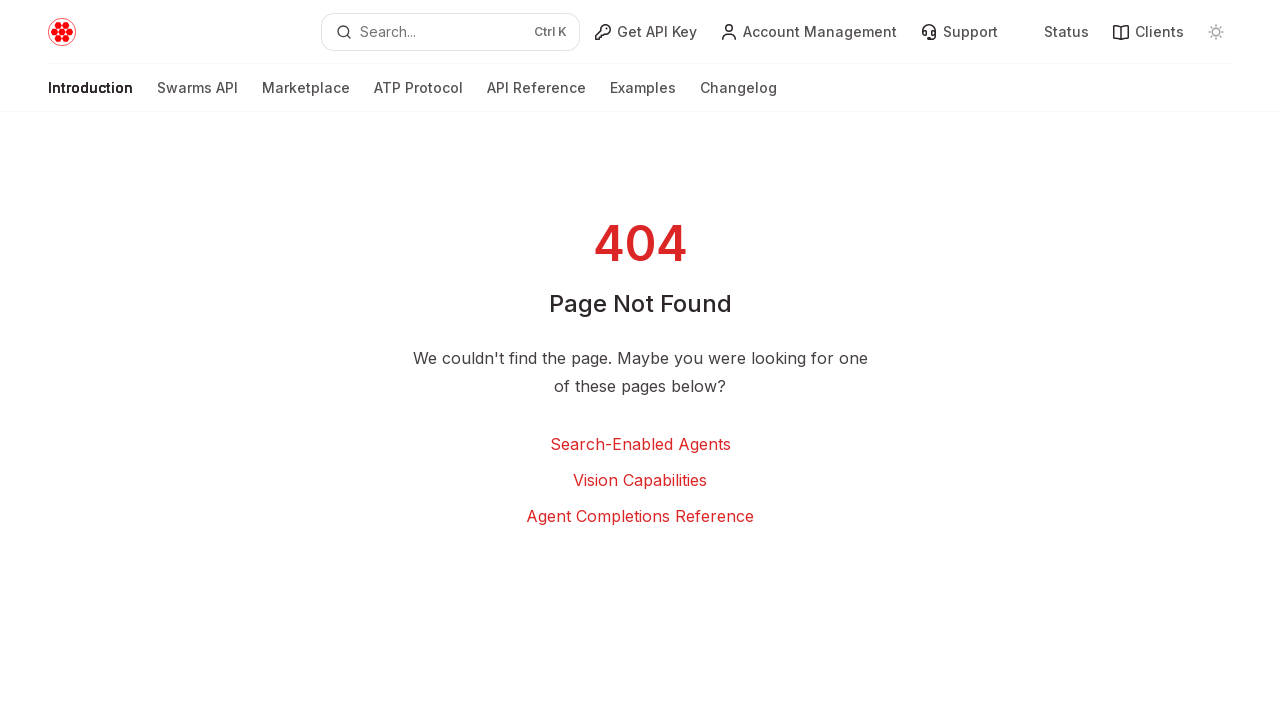

Scrolled down by 20px (current position: 300px)
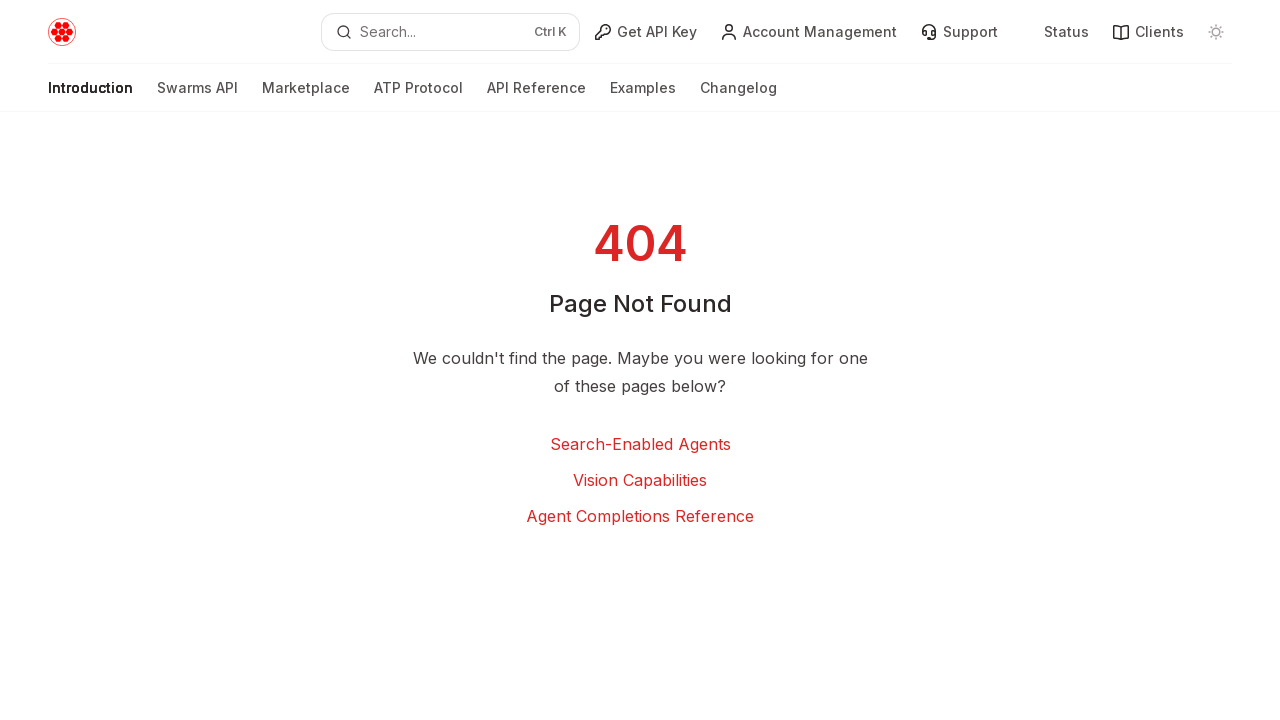

Paused briefly to simulate reading pace (50ms)
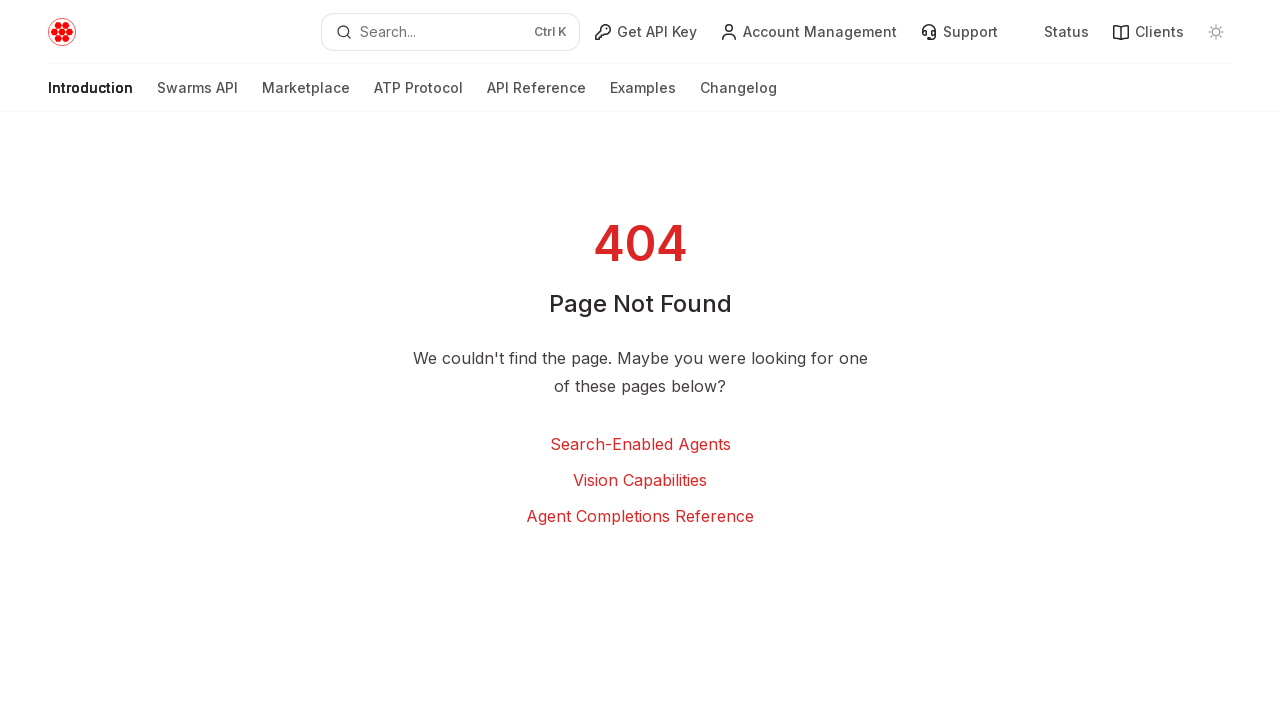

Scrolled down by 20px (current position: 320px)
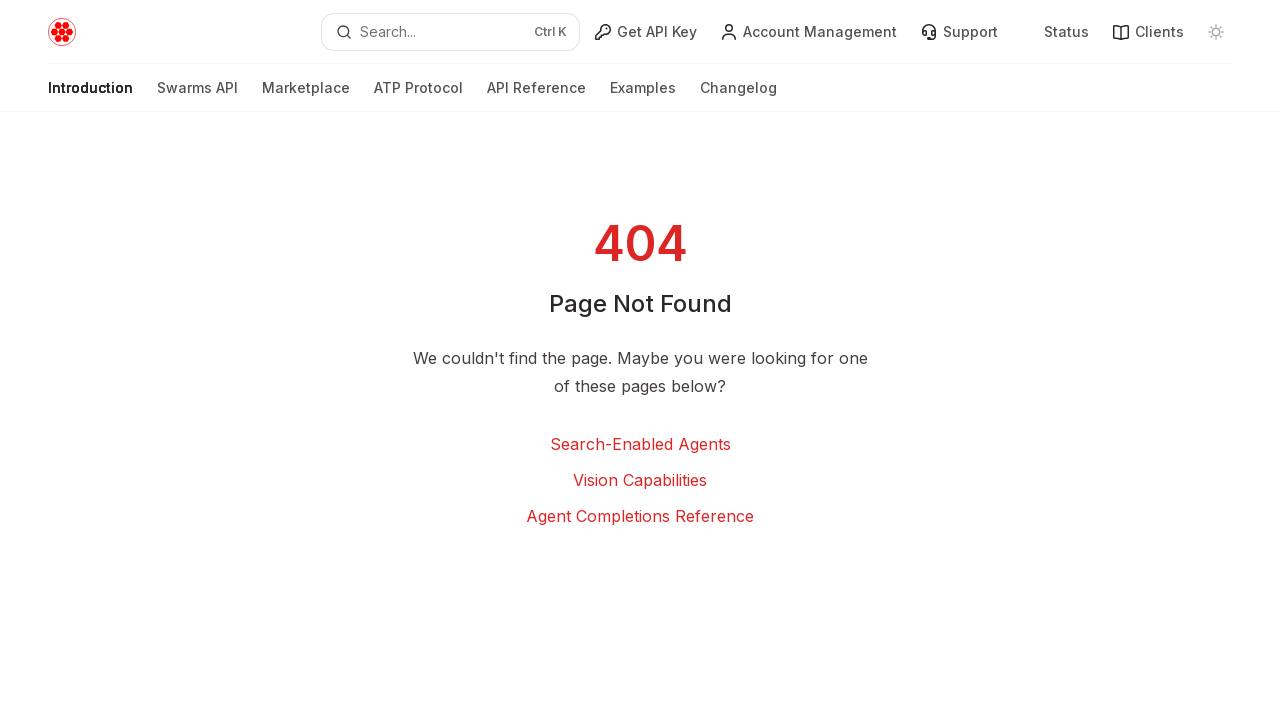

Paused briefly to simulate reading pace (50ms)
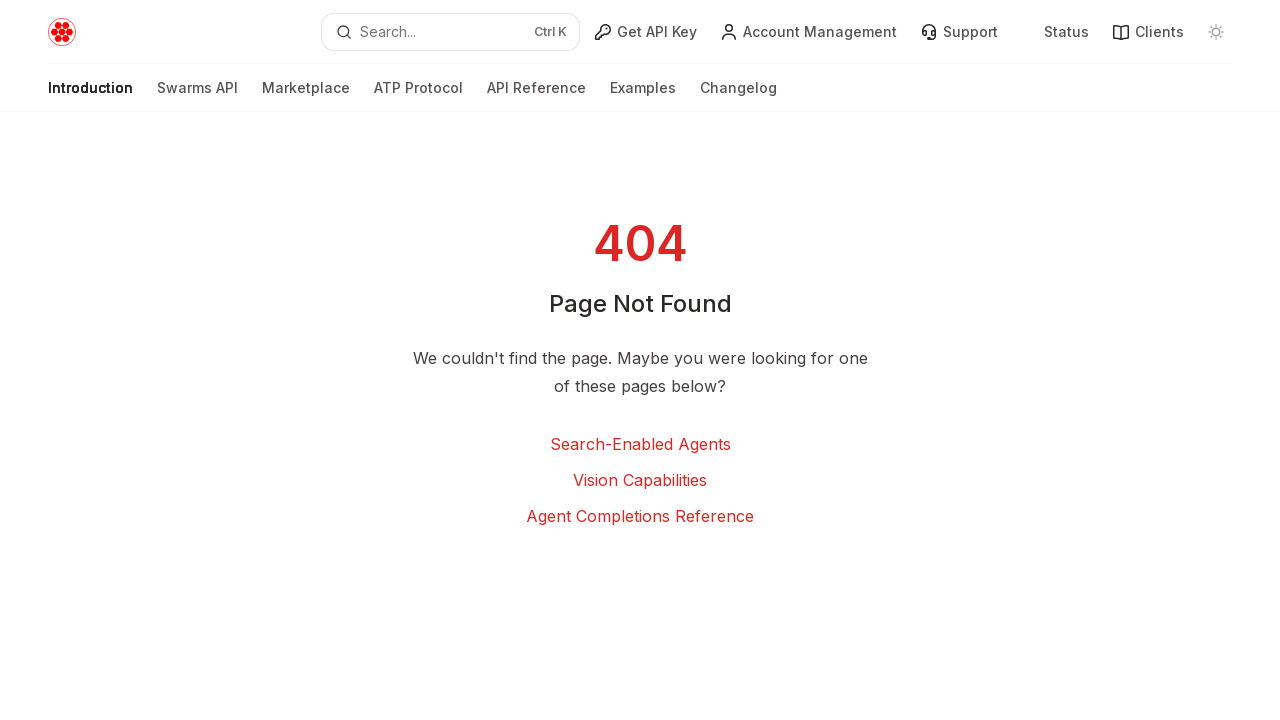

Scrolled down by 20px (current position: 340px)
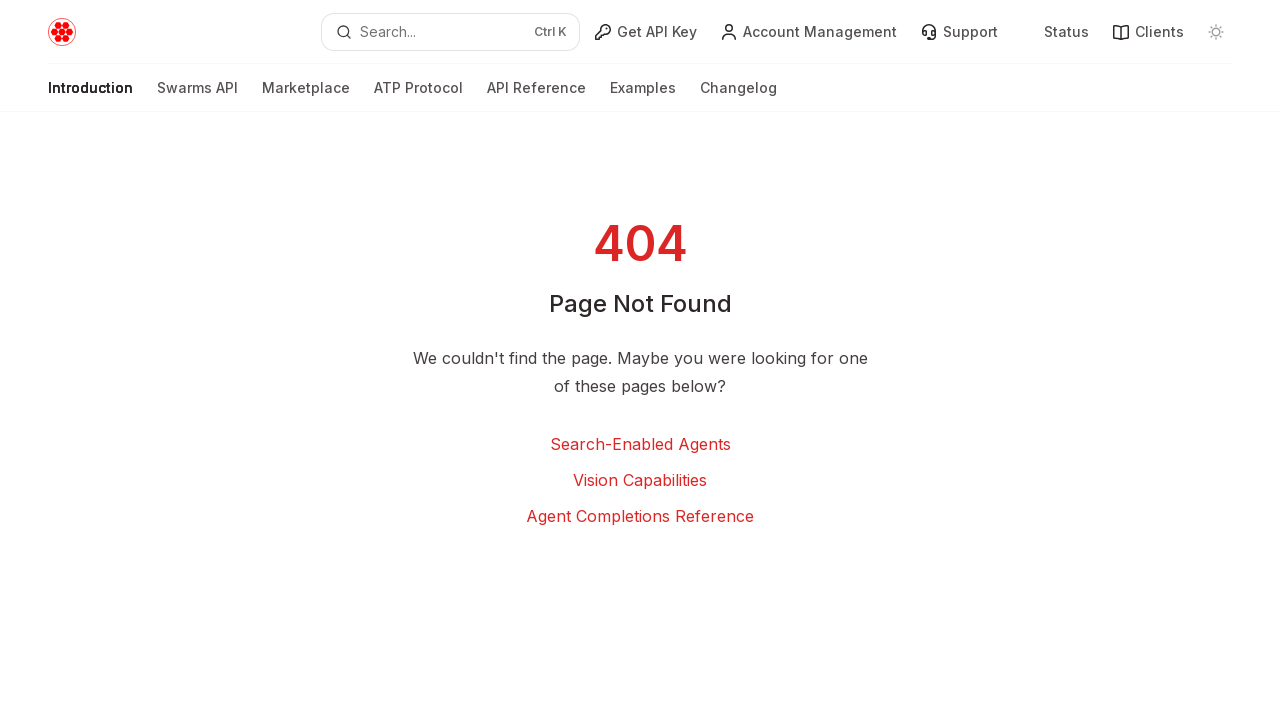

Paused briefly to simulate reading pace (50ms)
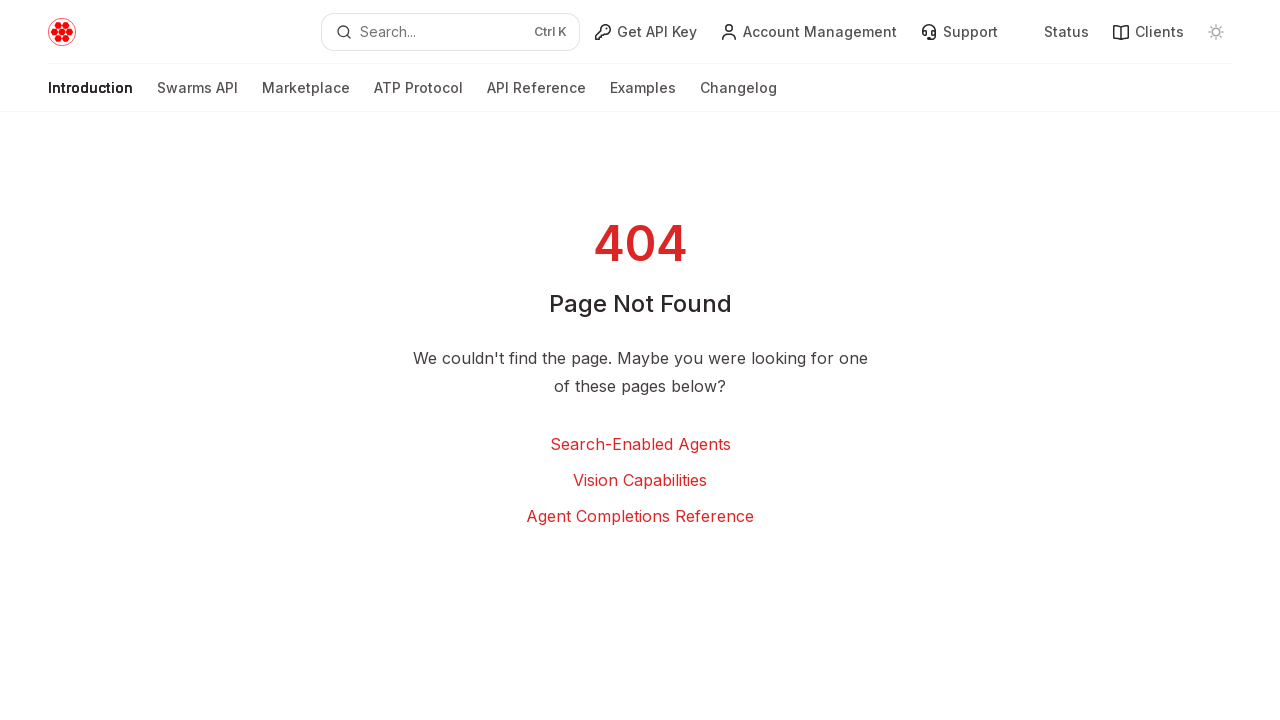

Scrolled down by 20px (current position: 360px)
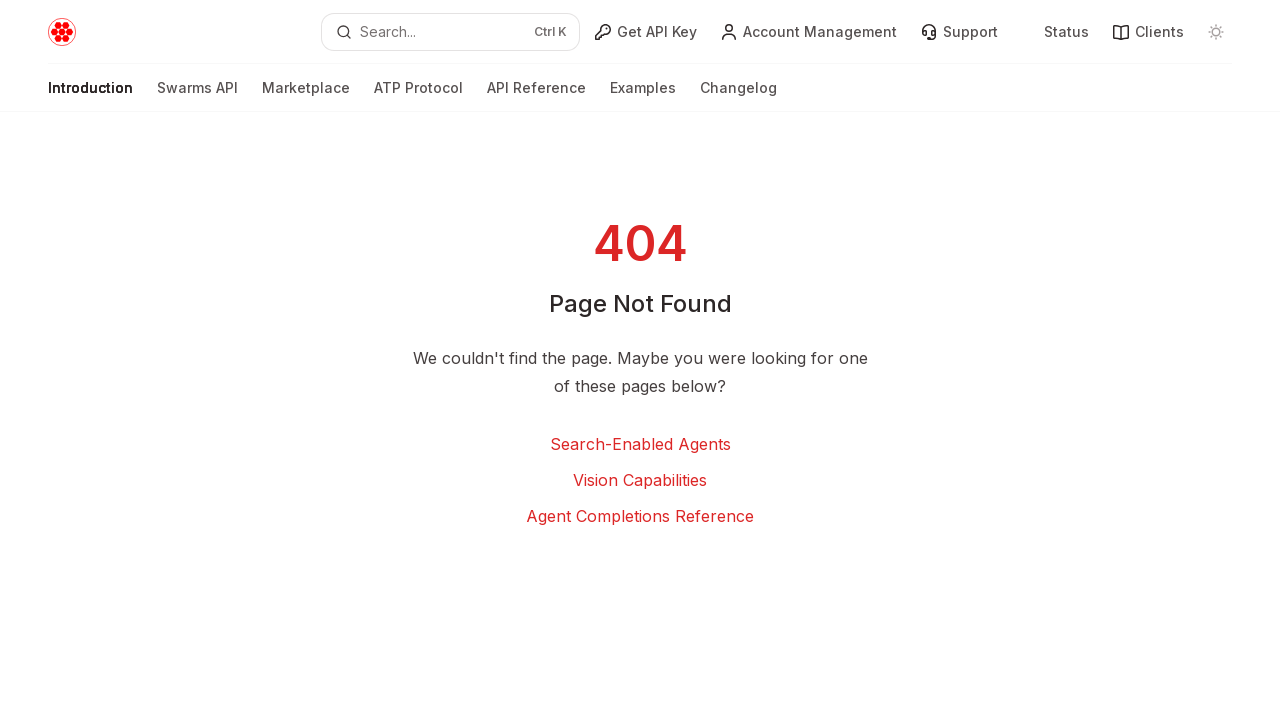

Paused briefly to simulate reading pace (50ms)
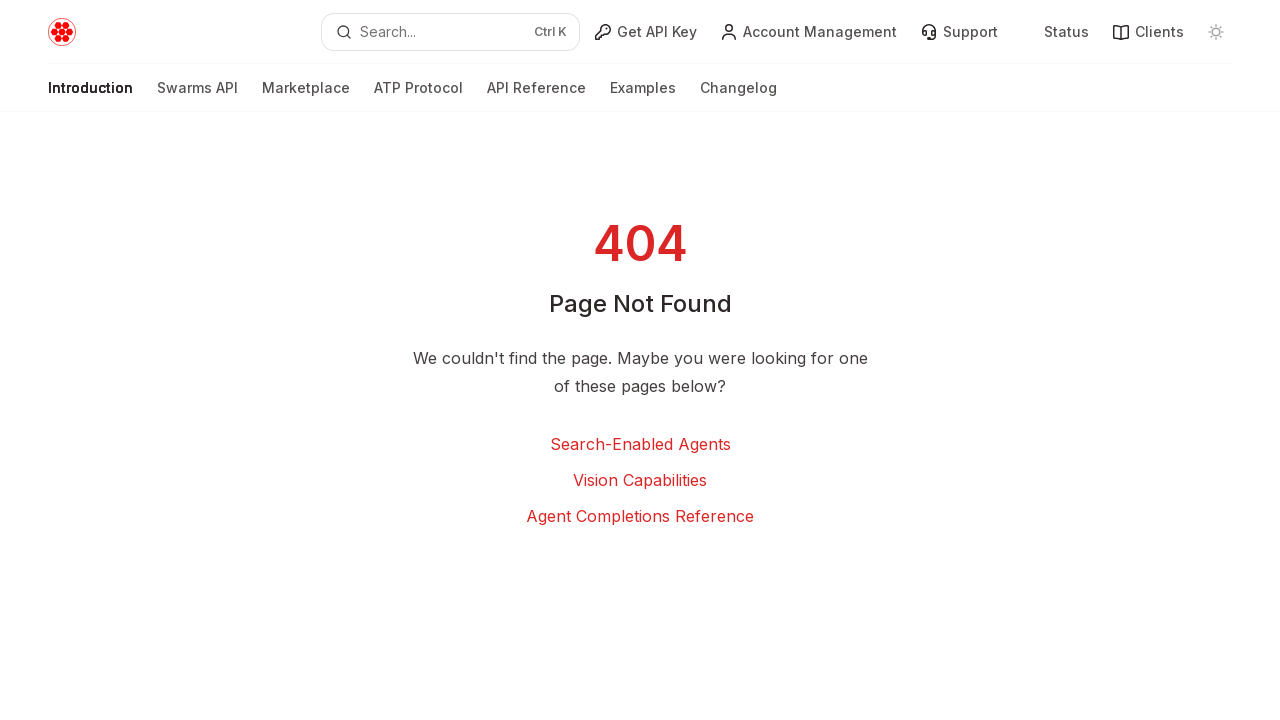

Scrolled down by 20px (current position: 380px)
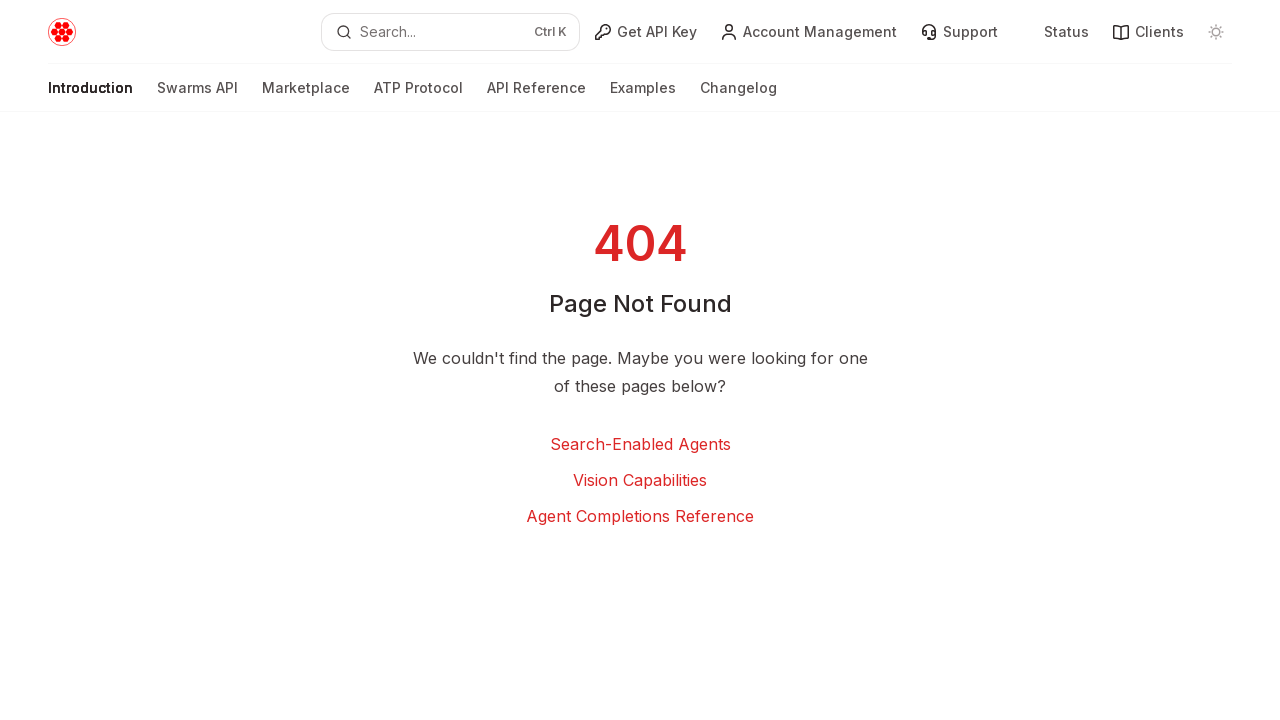

Paused briefly to simulate reading pace (50ms)
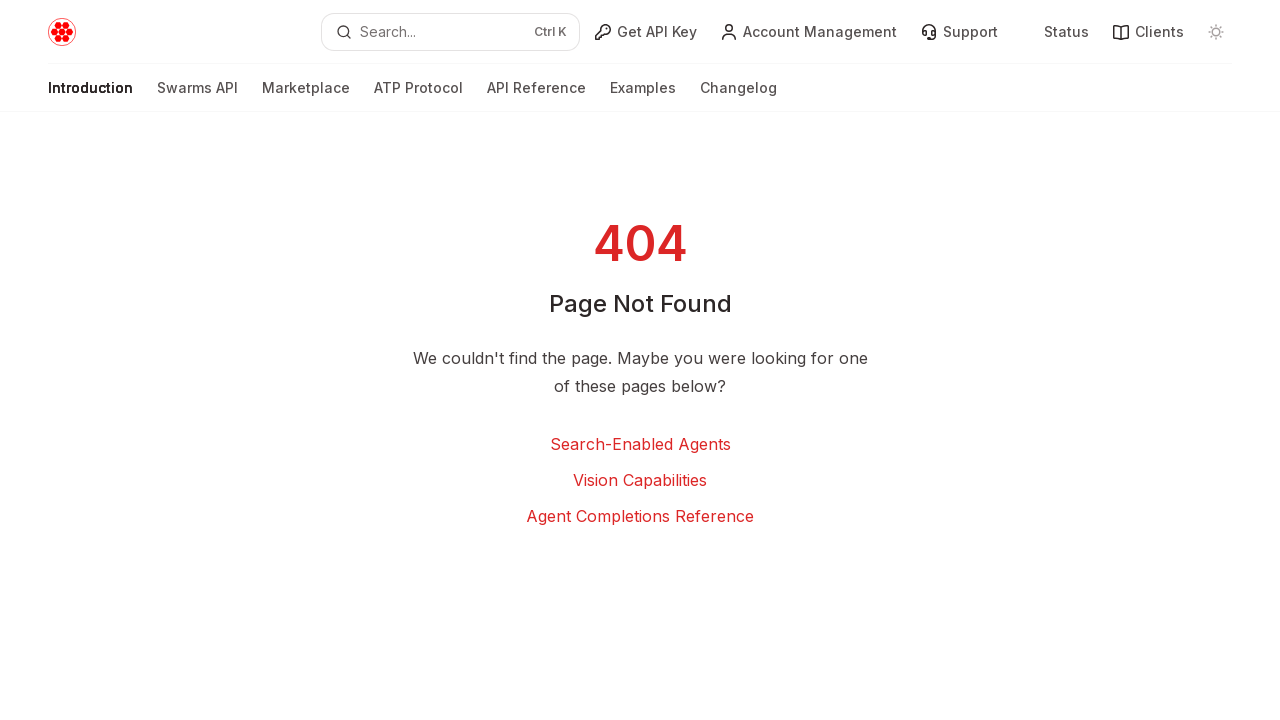

Scrolled down by 20px (current position: 400px)
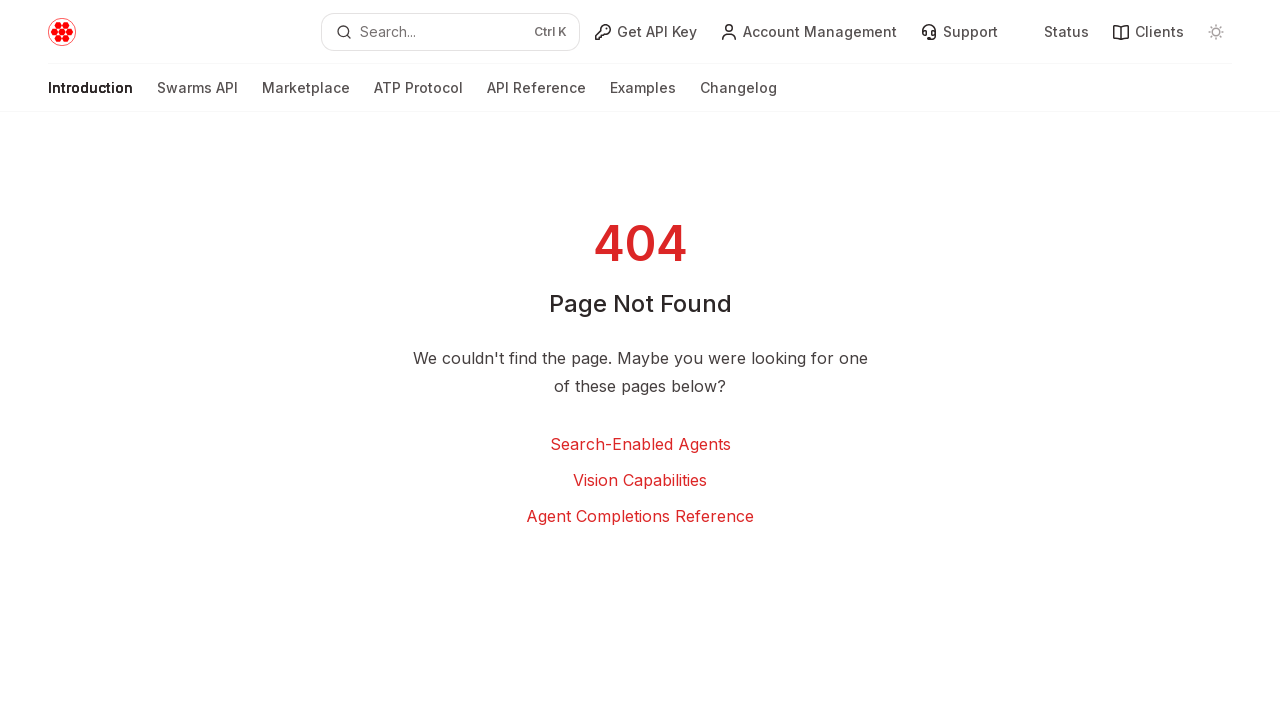

Paused briefly to simulate reading pace (50ms)
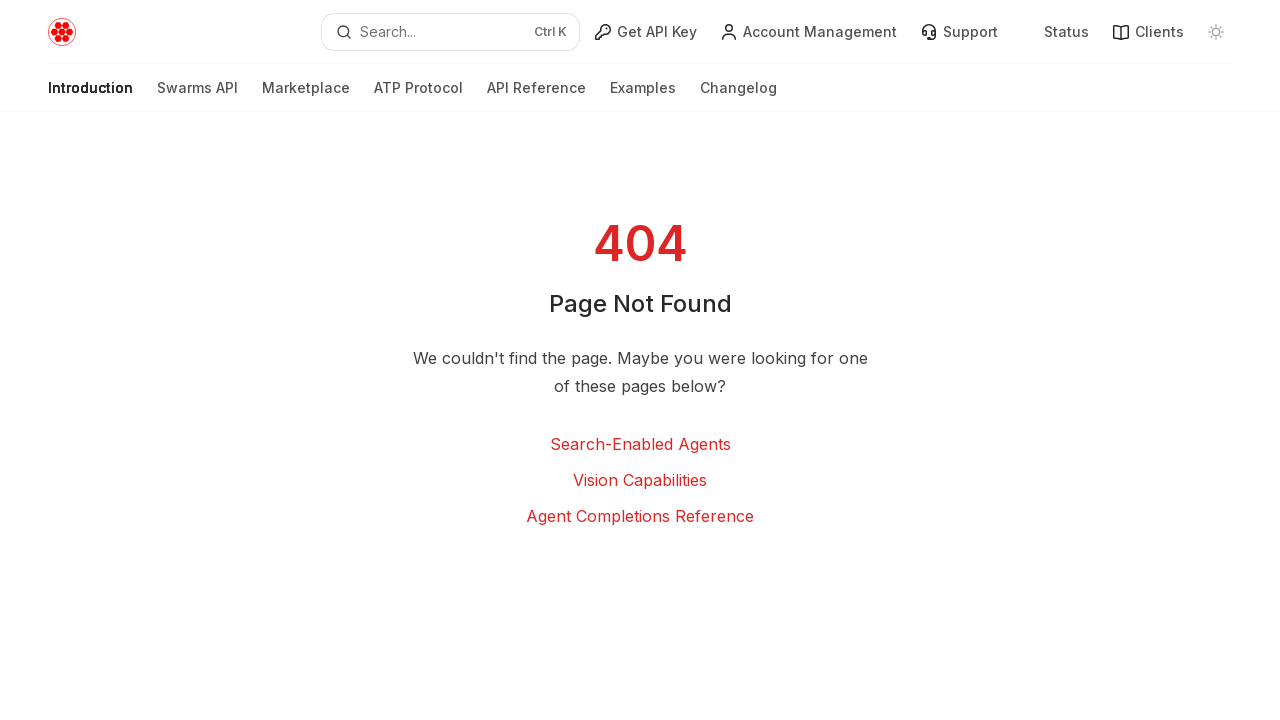

Scrolled down by 20px (current position: 420px)
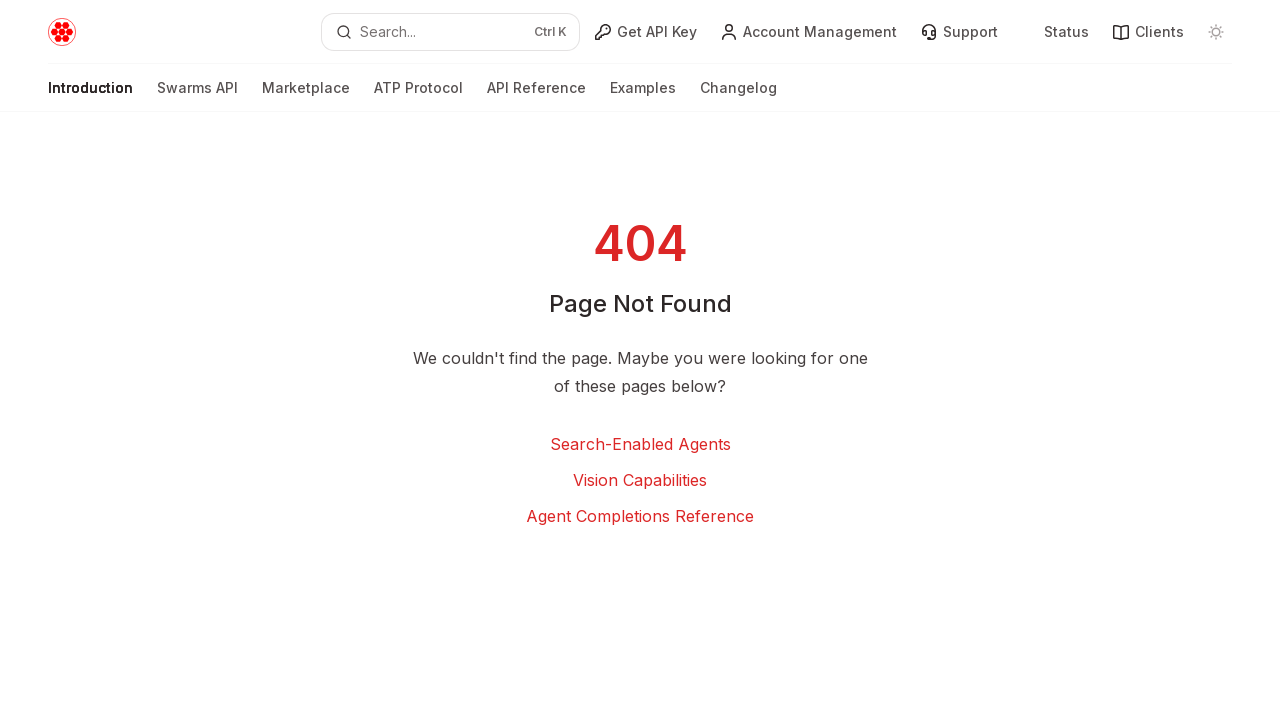

Paused briefly to simulate reading pace (50ms)
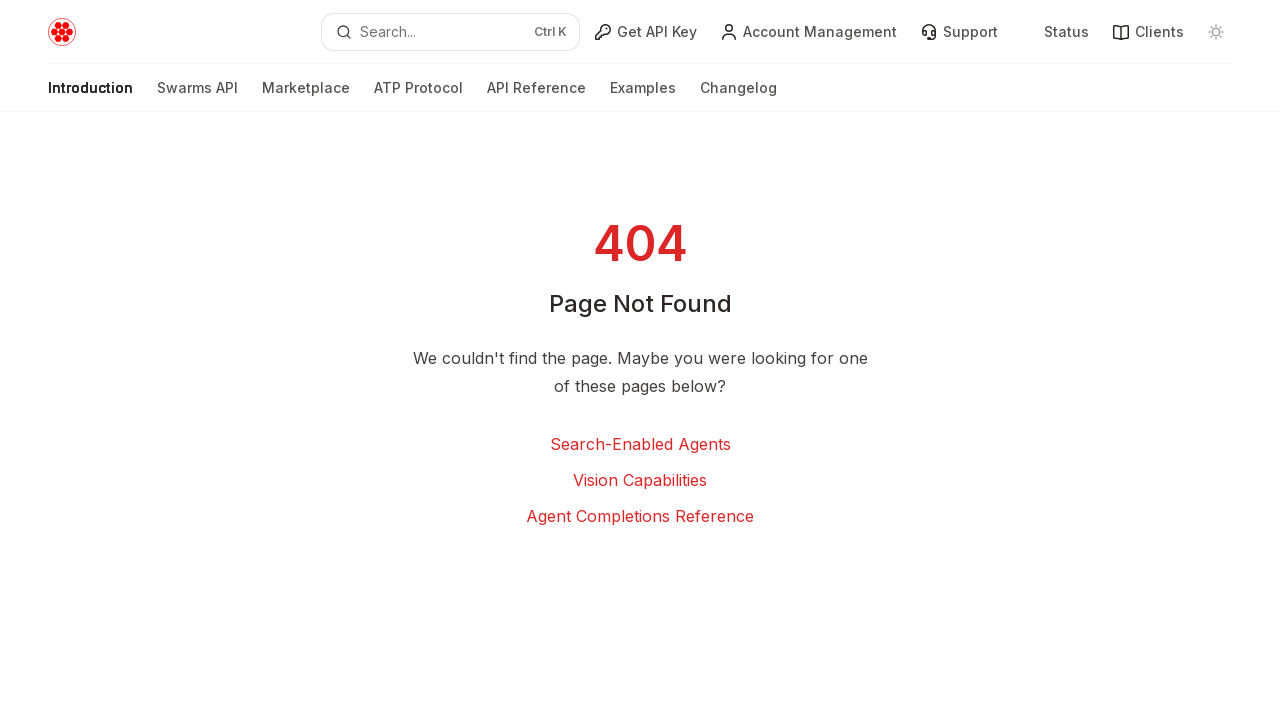

Scrolled down by 20px (current position: 440px)
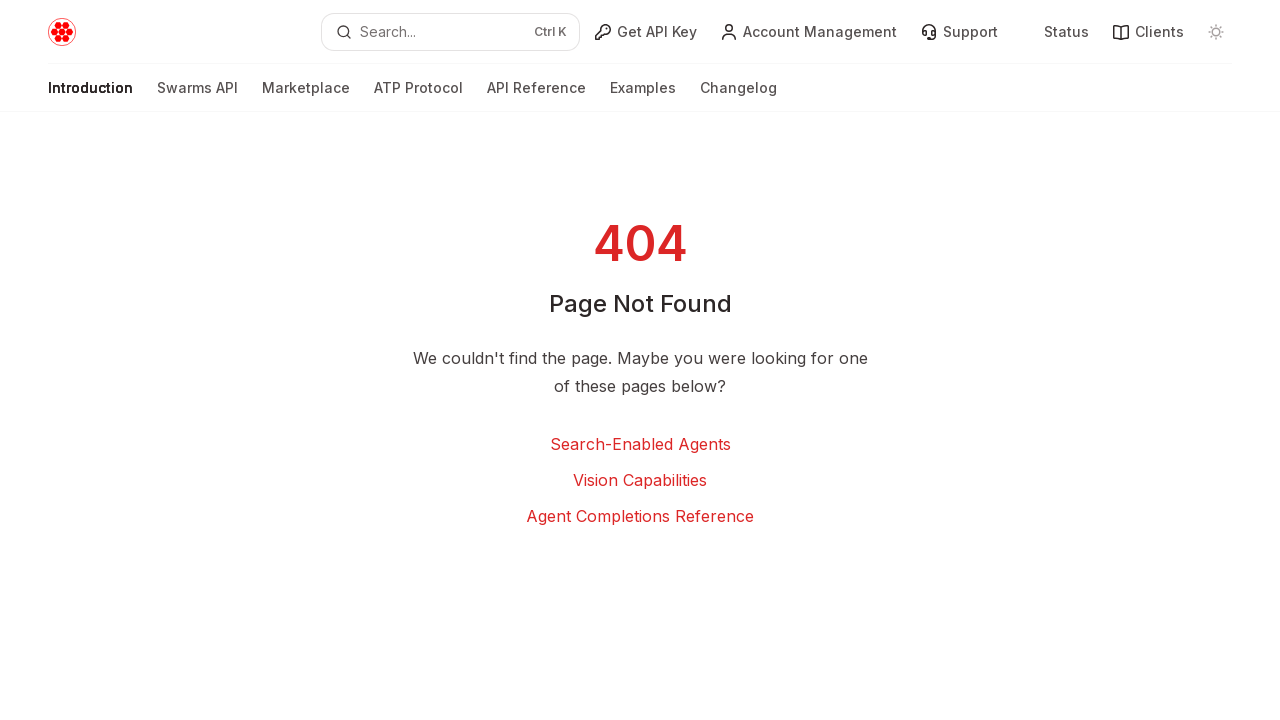

Paused briefly to simulate reading pace (50ms)
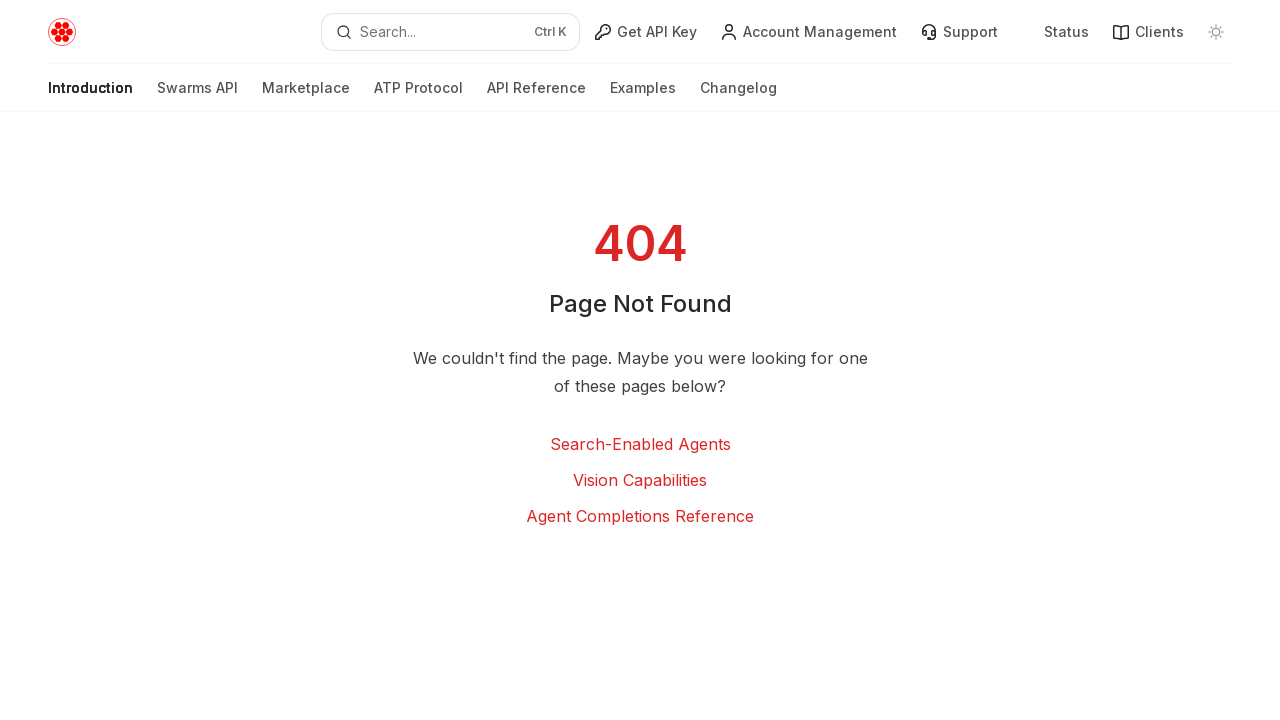

Scrolled down by 20px (current position: 460px)
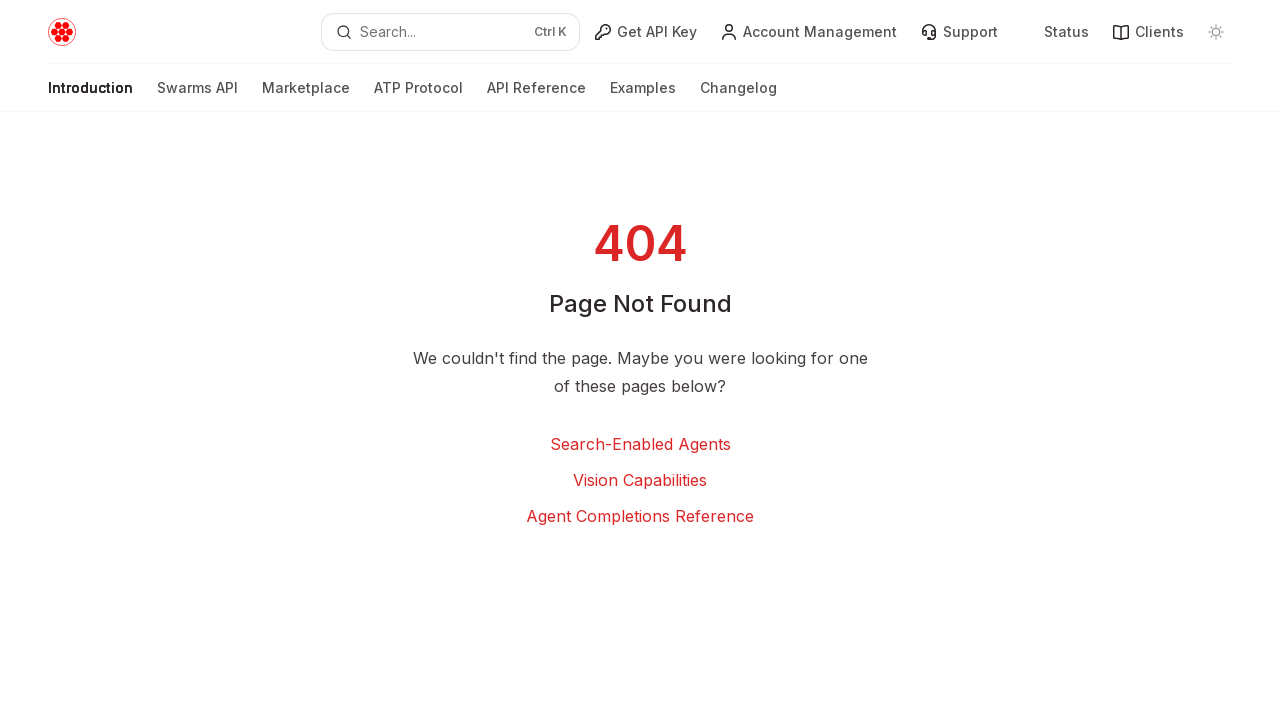

Paused briefly to simulate reading pace (50ms)
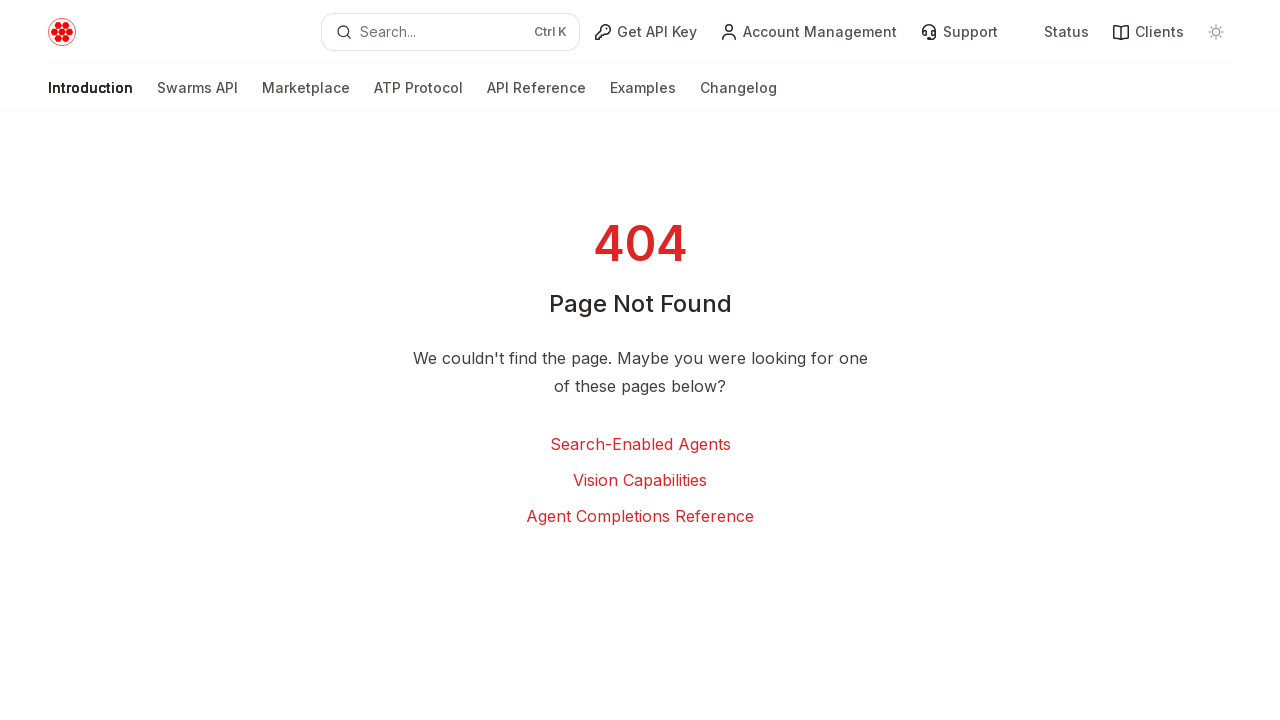

Scrolled down by 20px (current position: 480px)
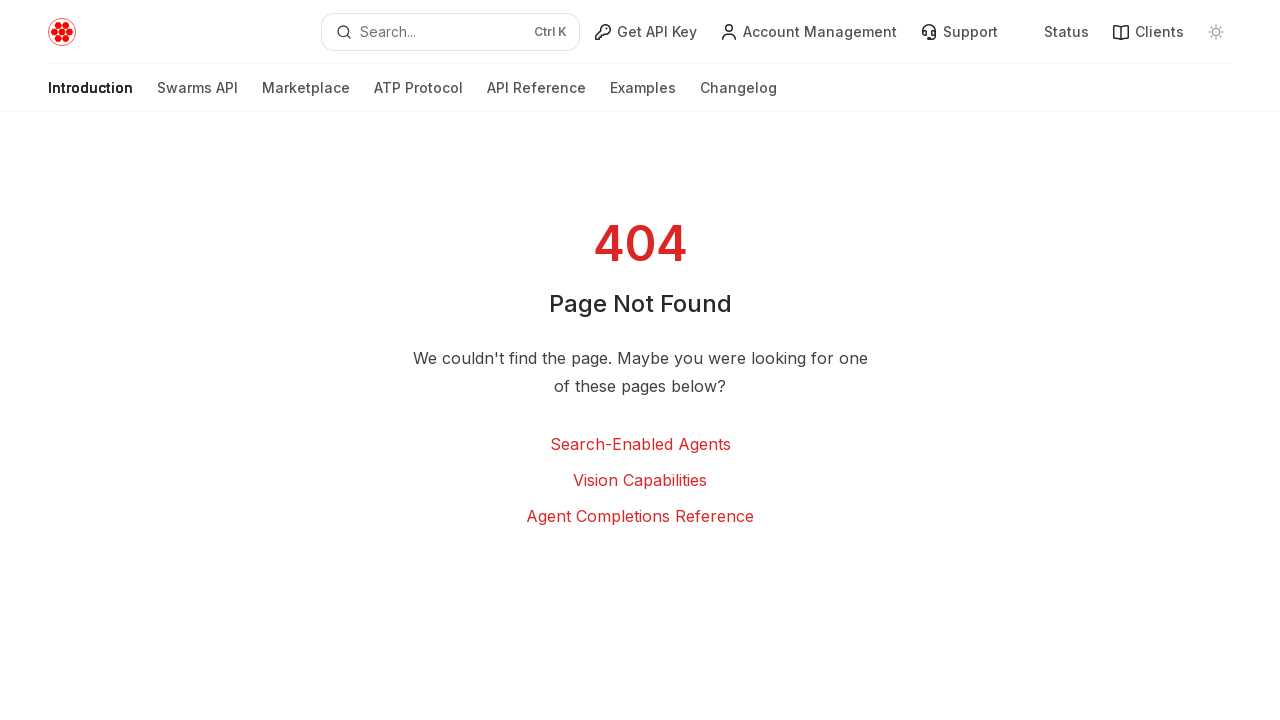

Paused briefly to simulate reading pace (50ms)
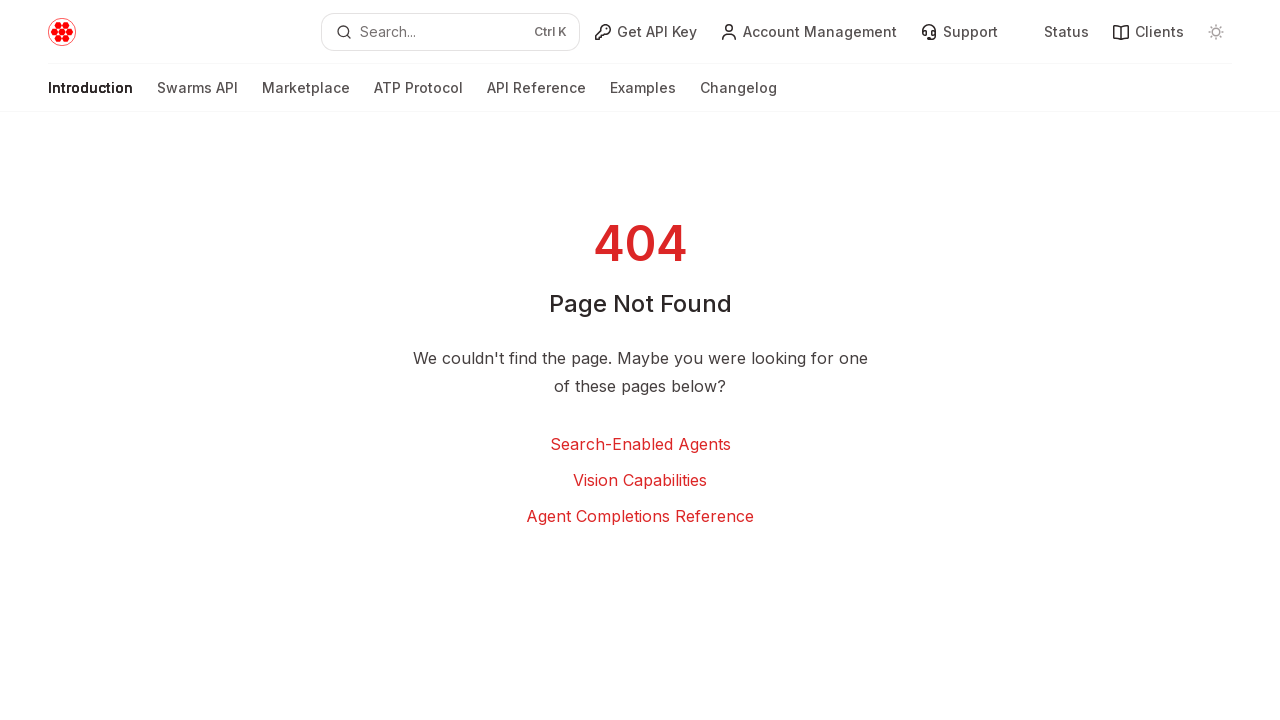

Scrolled down by 20px (current position: 500px)
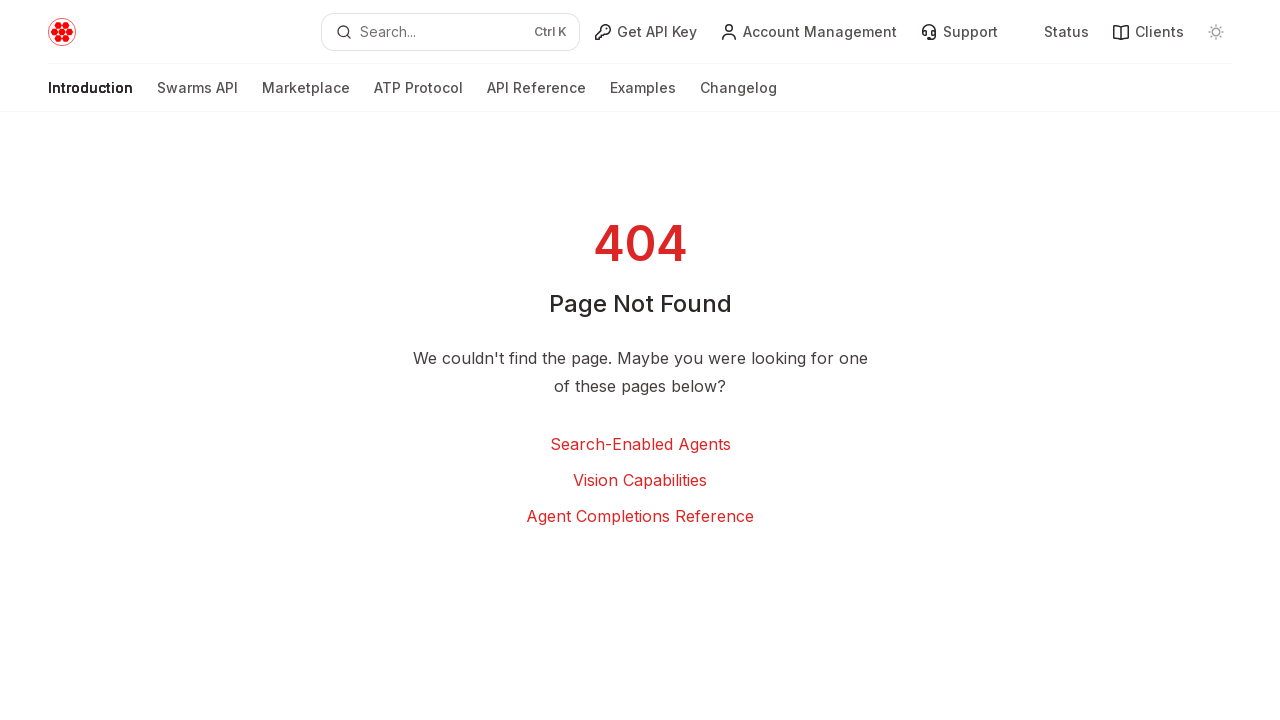

Paused briefly to simulate reading pace (50ms)
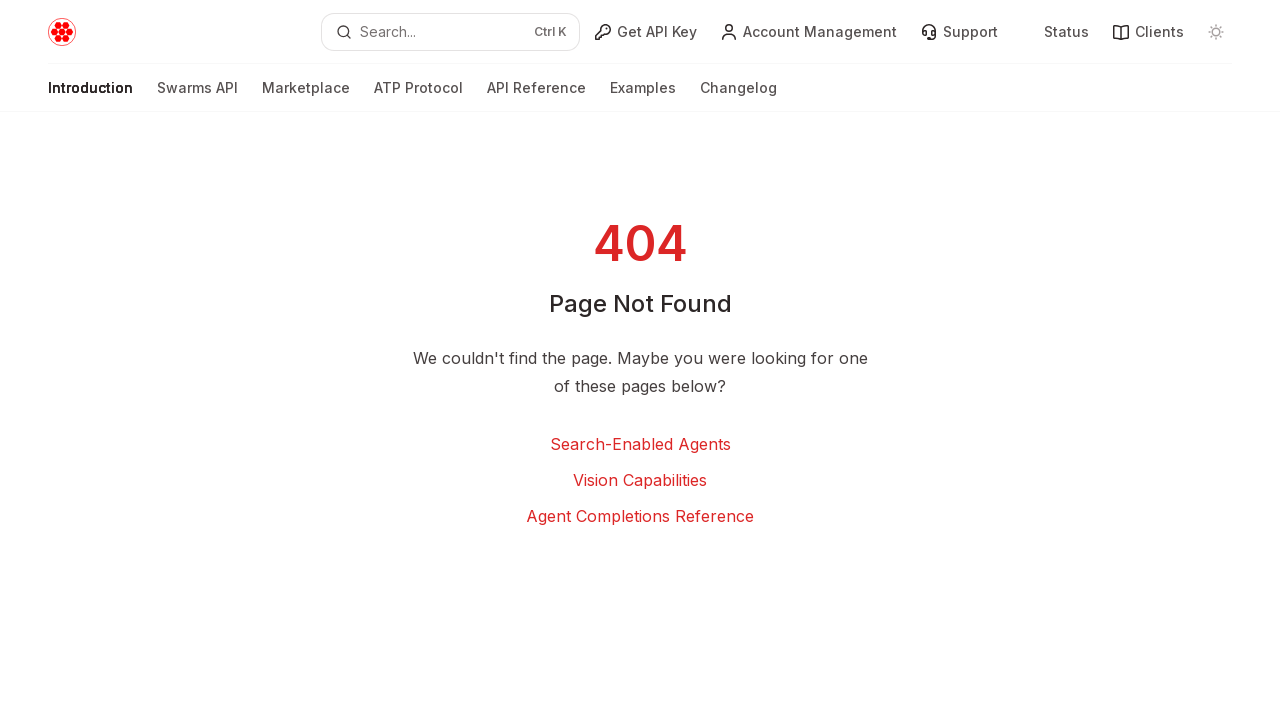

Scrolled down by 20px (current position: 520px)
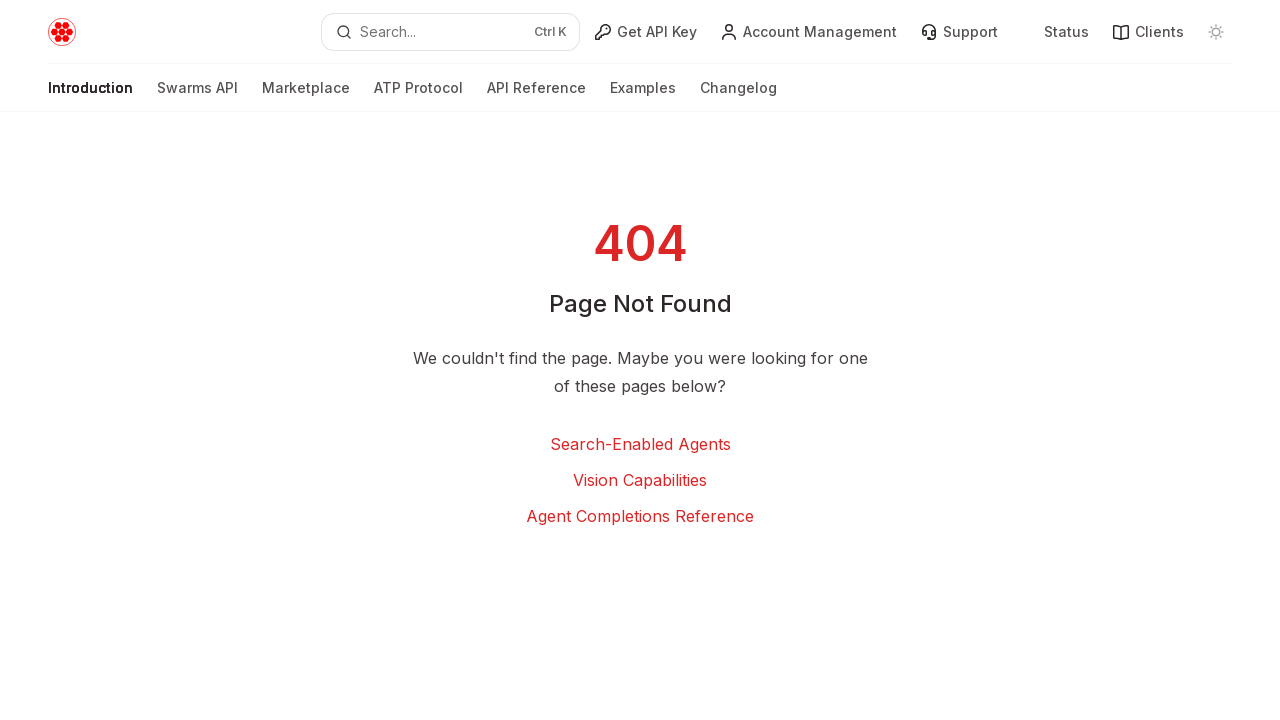

Paused briefly to simulate reading pace (50ms)
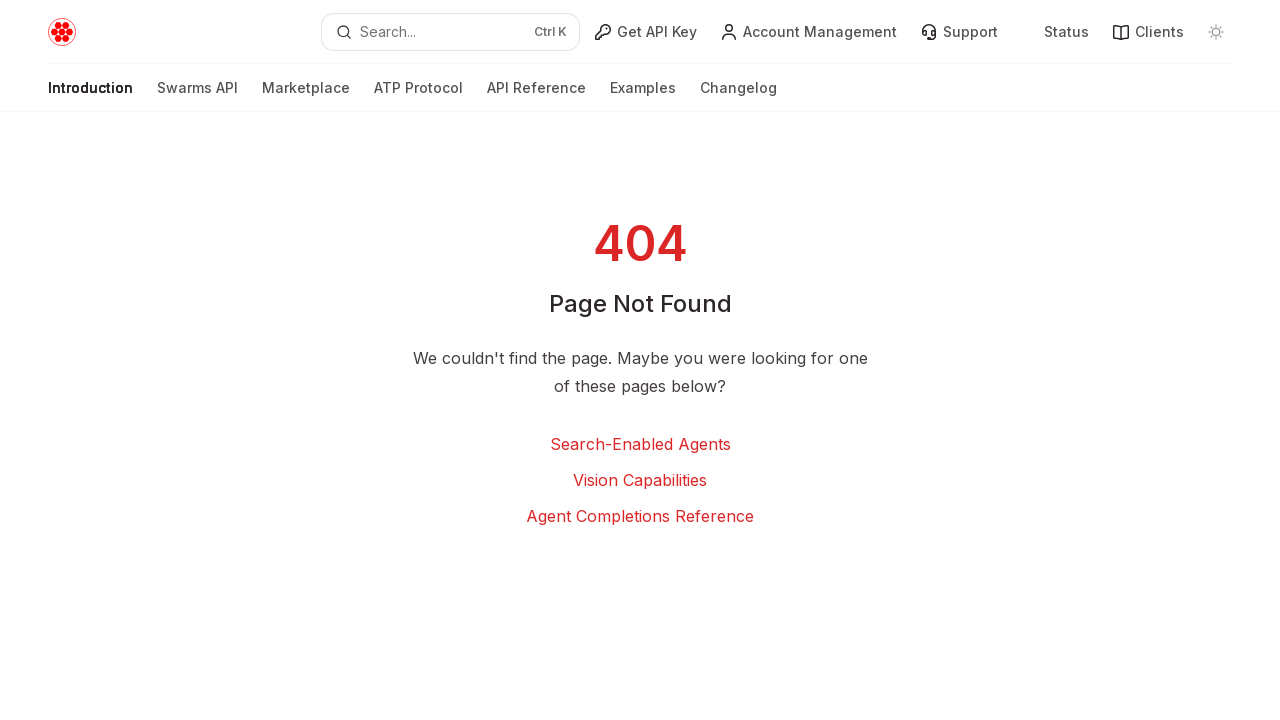

Scrolled down by 20px (current position: 540px)
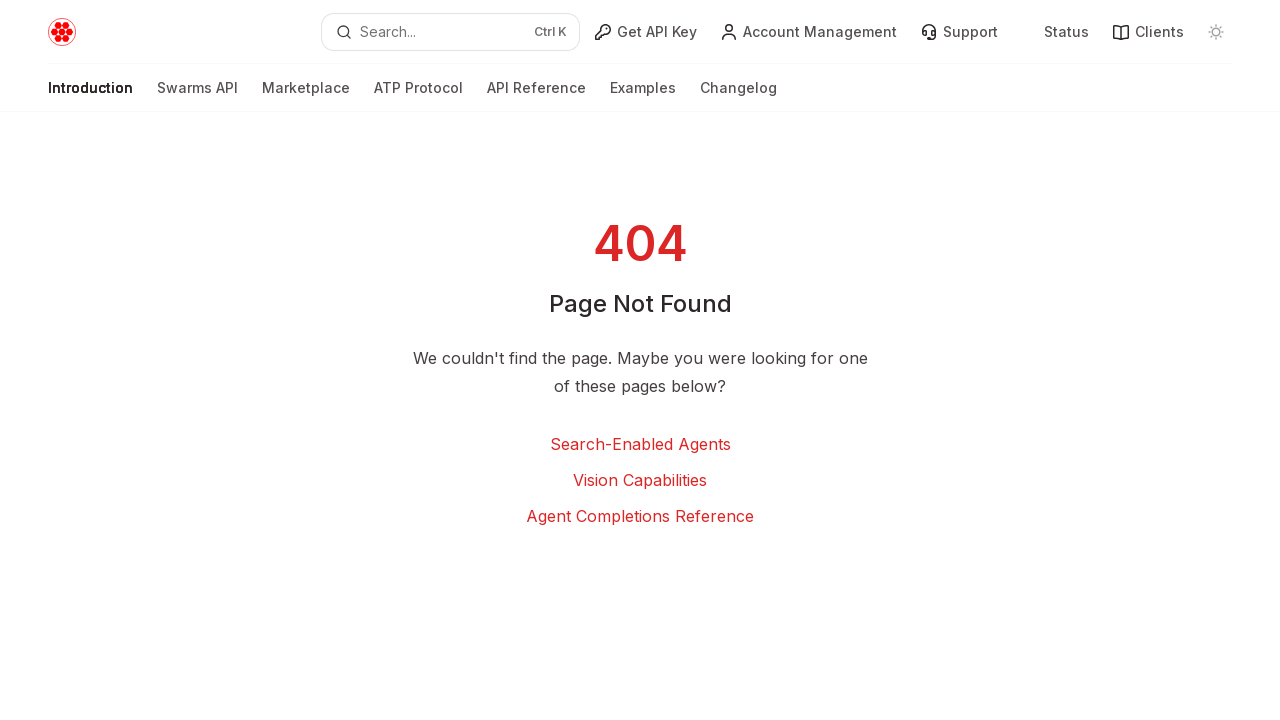

Paused briefly to simulate reading pace (50ms)
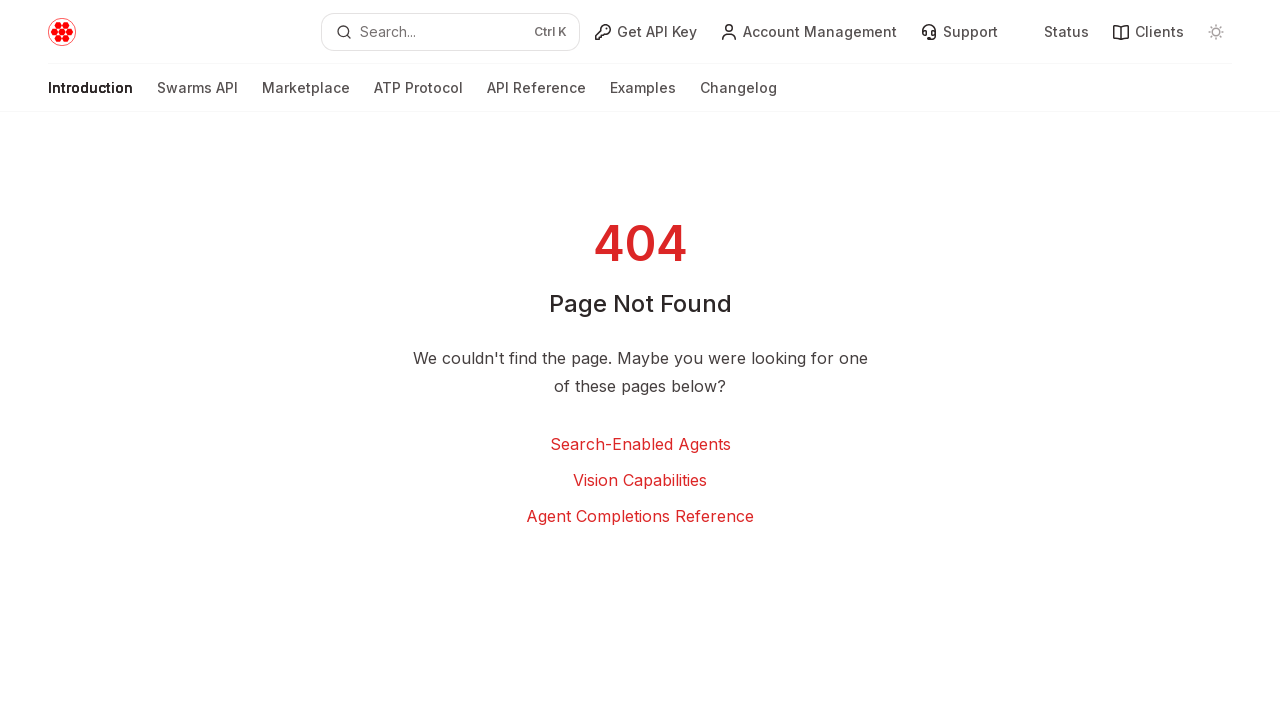

Scrolled down by 20px (current position: 560px)
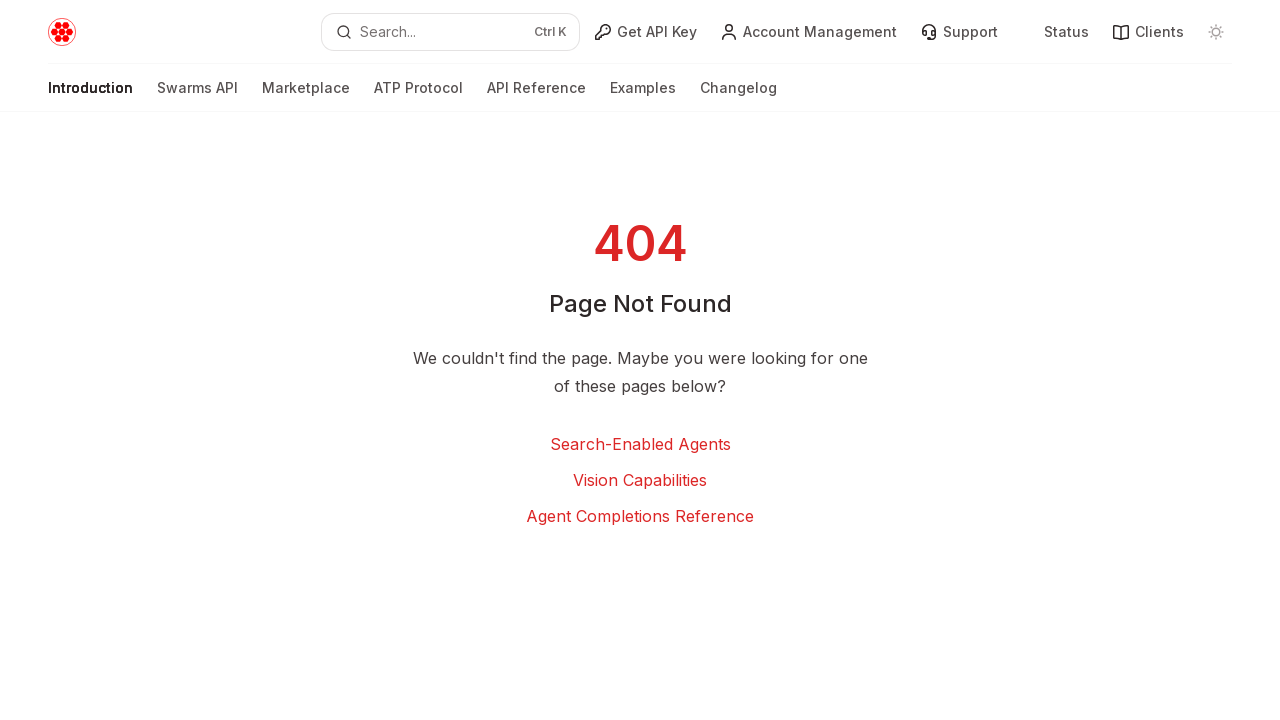

Paused briefly to simulate reading pace (50ms)
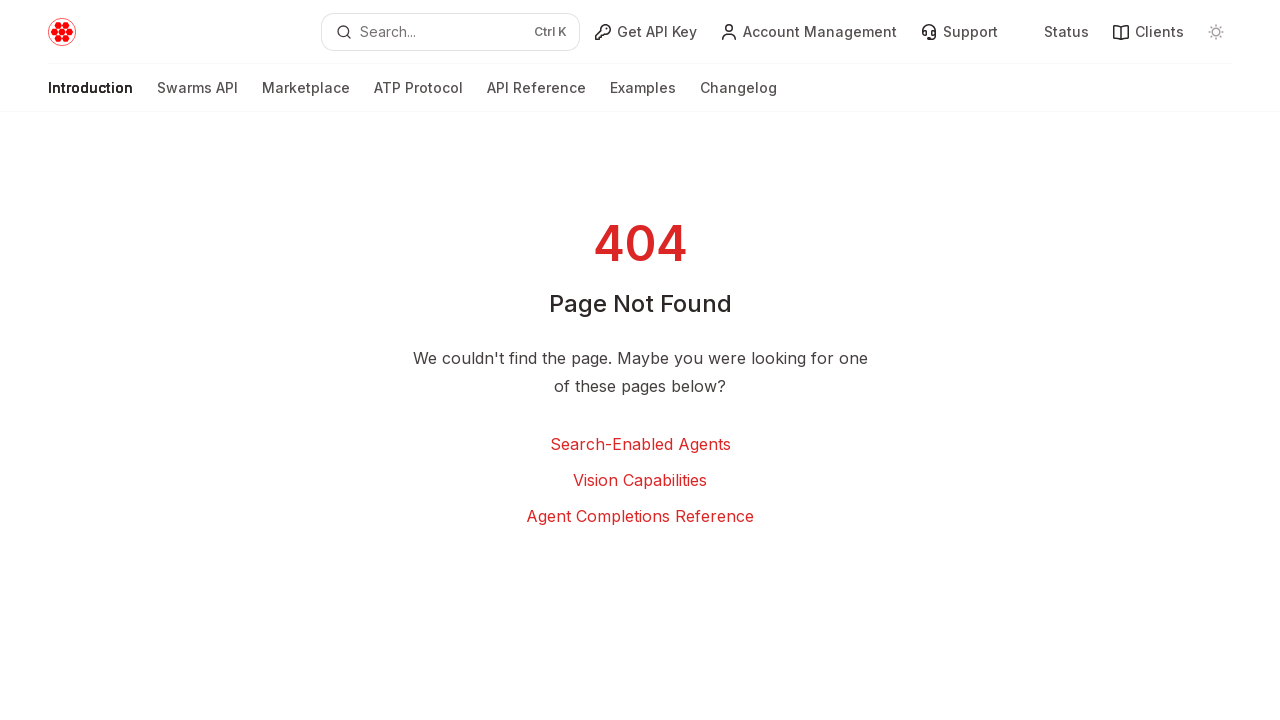

Scrolled down by 20px (current position: 580px)
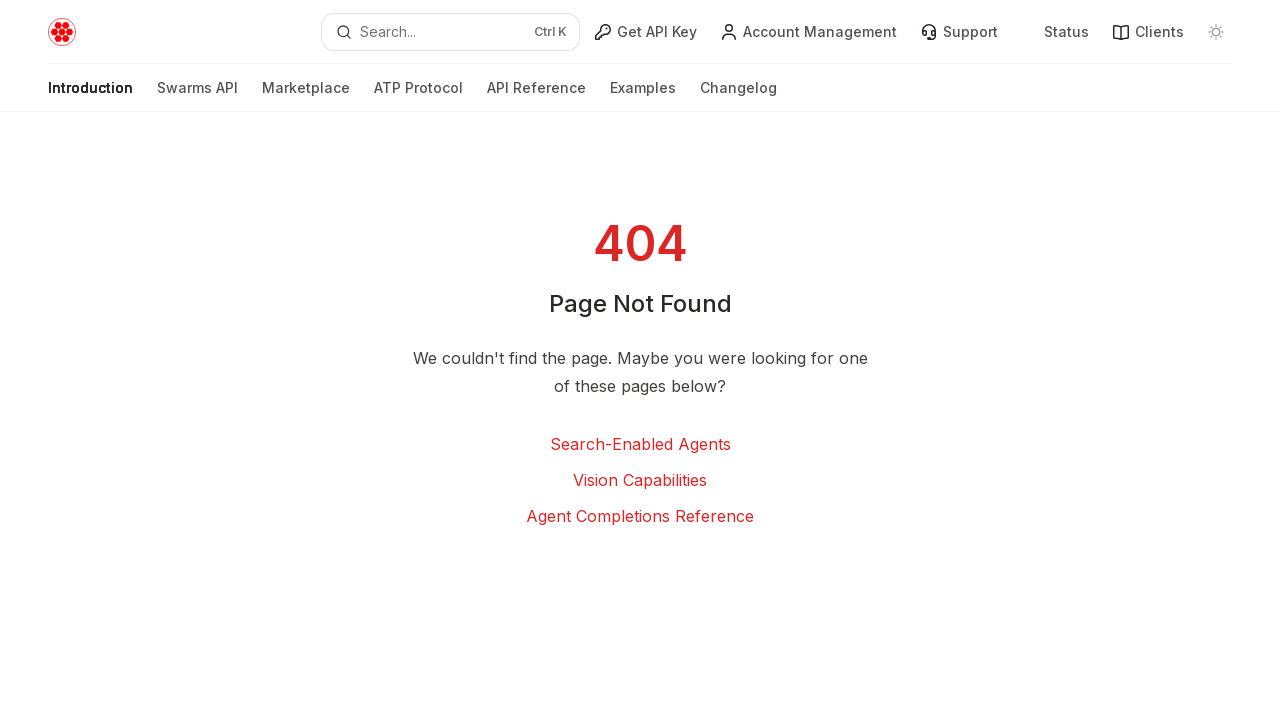

Paused briefly to simulate reading pace (50ms)
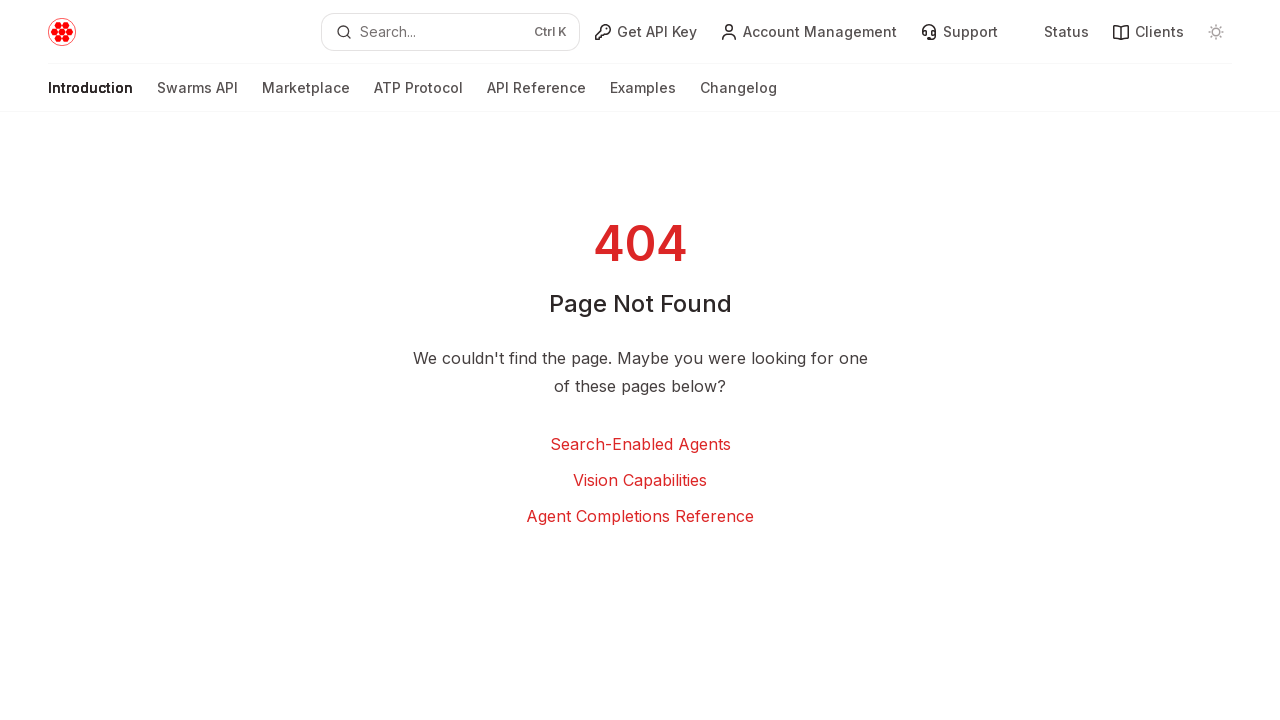

Scrolled down by 20px (current position: 600px)
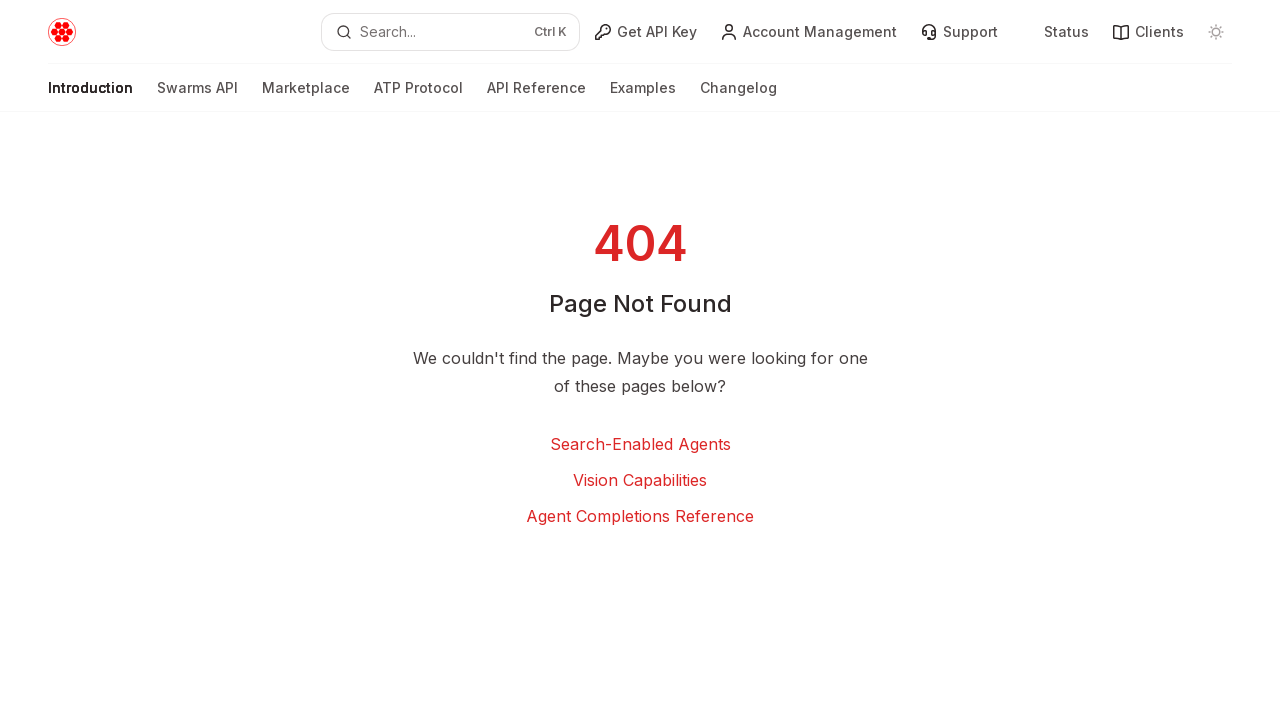

Paused briefly to simulate reading pace (50ms)
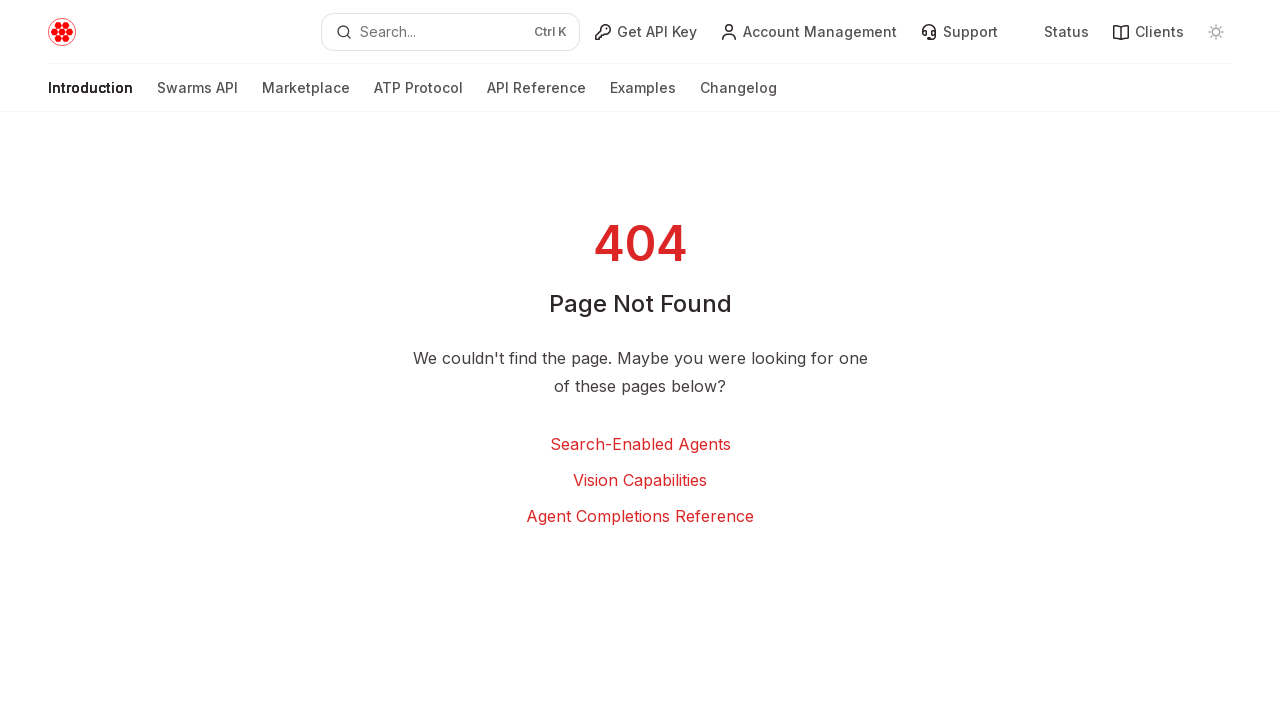

Scrolled down by 20px (current position: 620px)
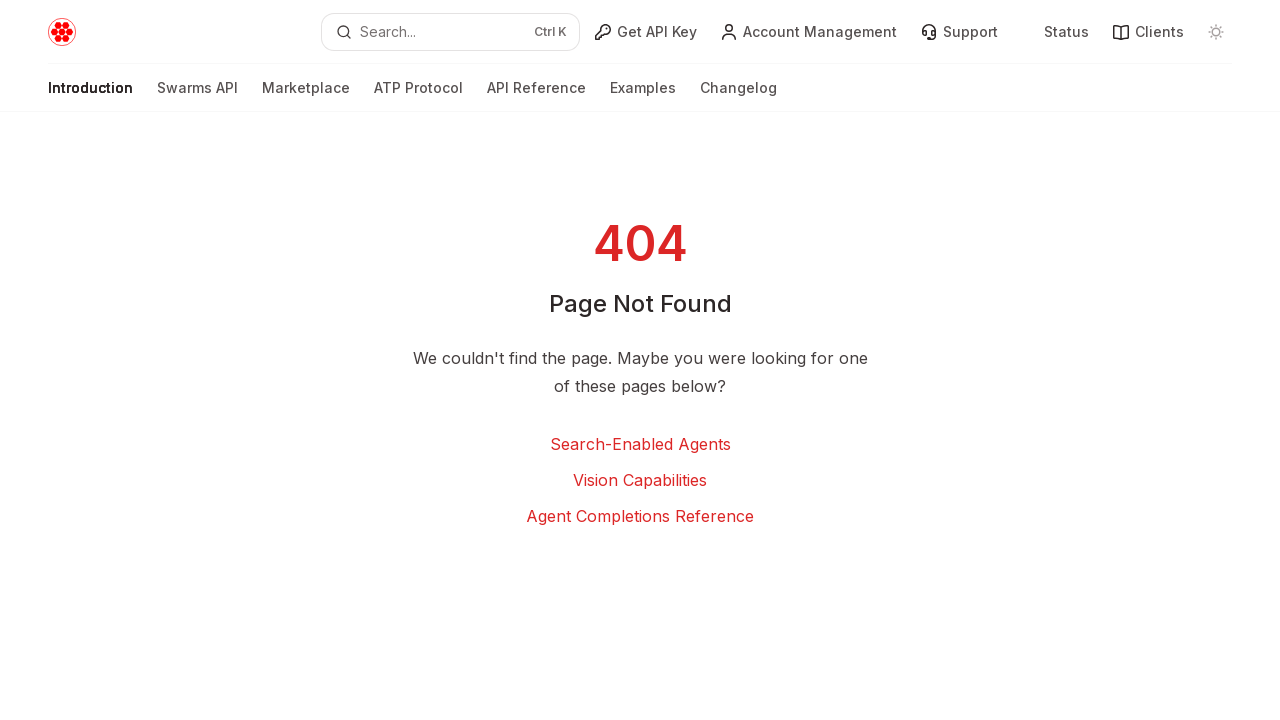

Paused briefly to simulate reading pace (50ms)
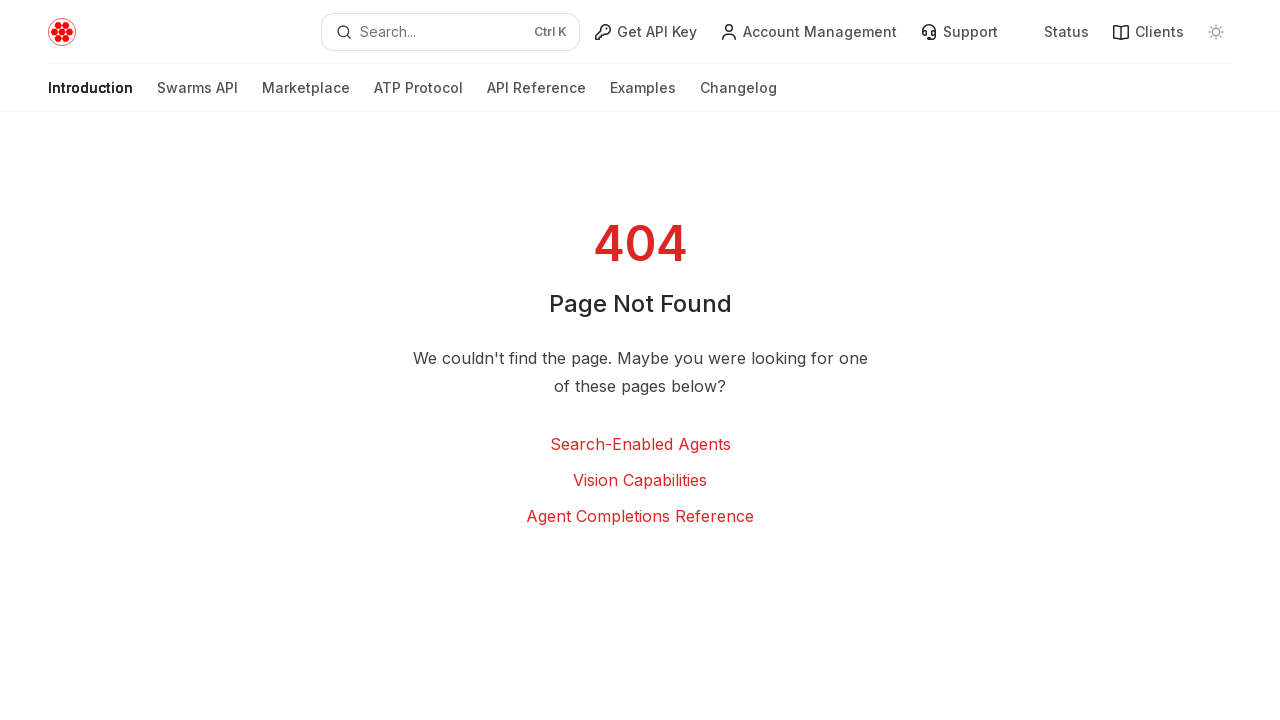

Scrolled down by 20px (current position: 640px)
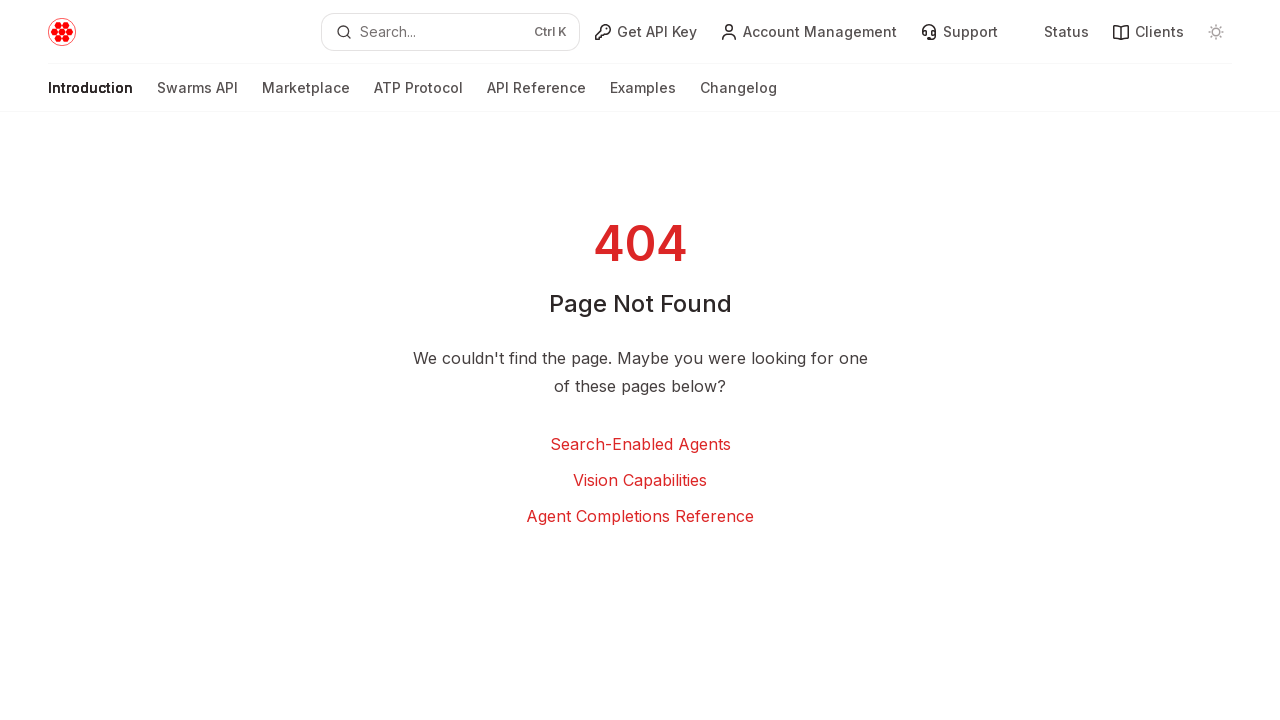

Paused briefly to simulate reading pace (50ms)
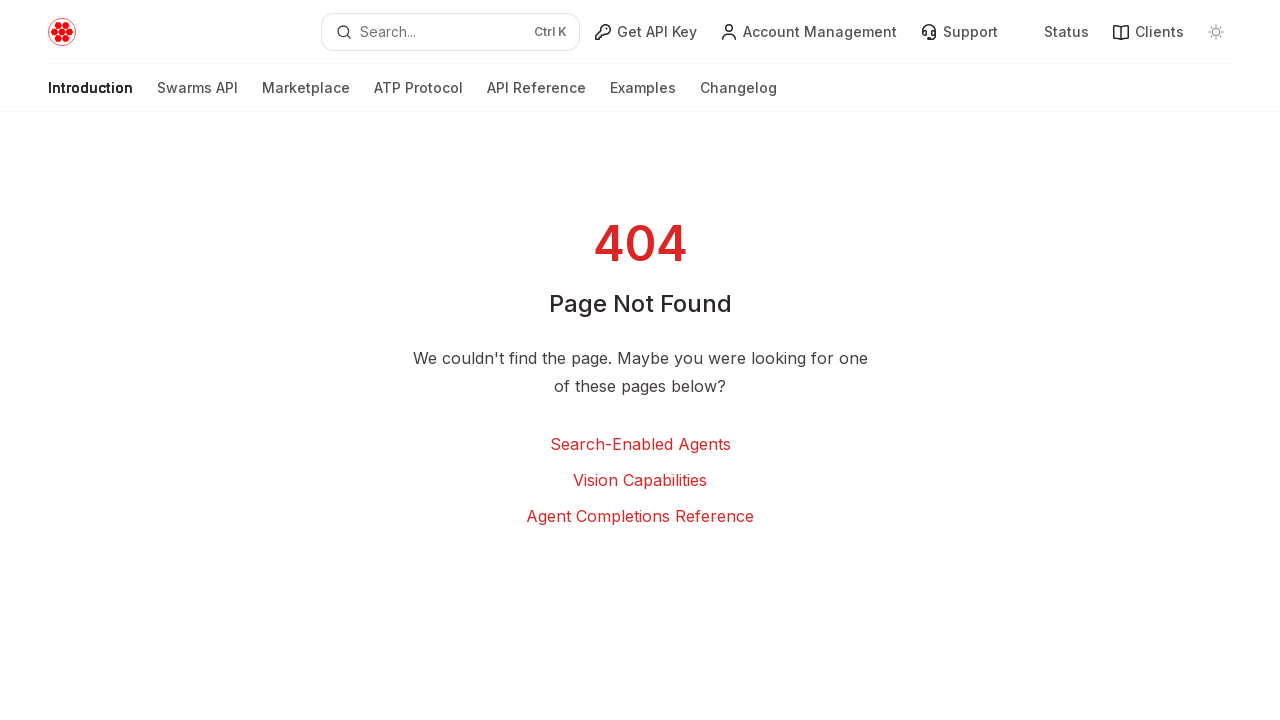

Scrolled down by 20px (current position: 660px)
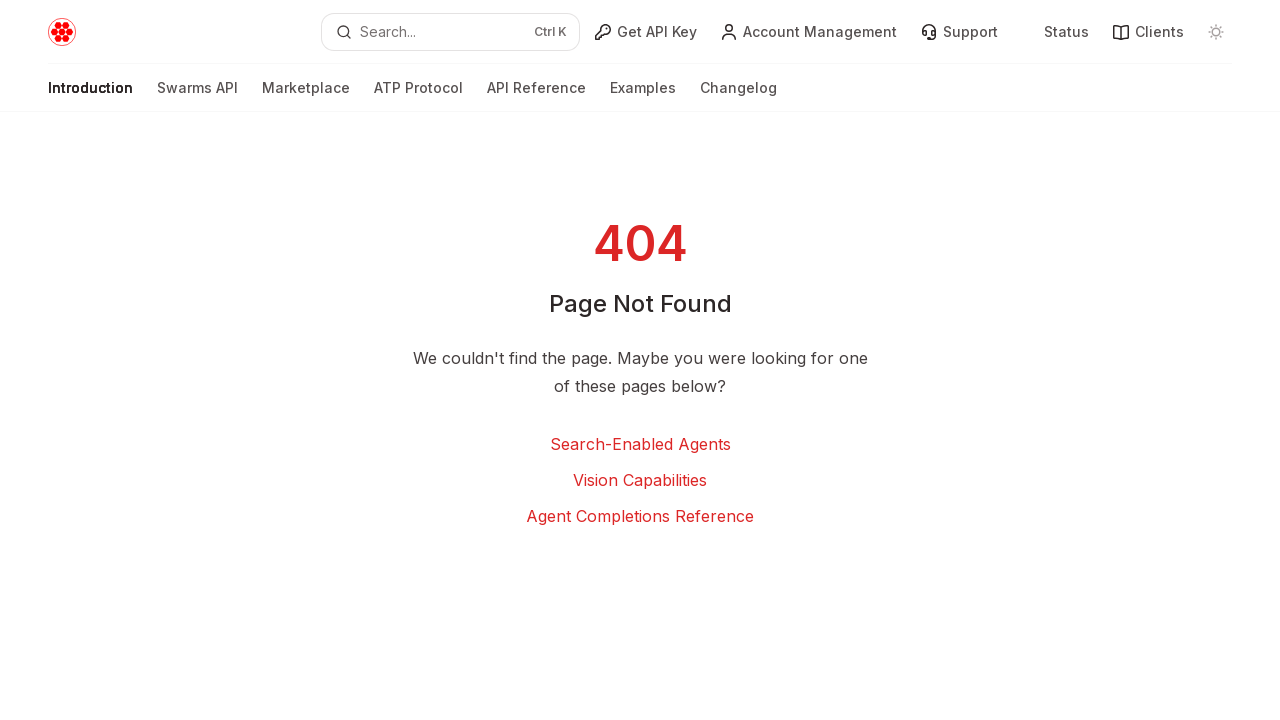

Paused briefly to simulate reading pace (50ms)
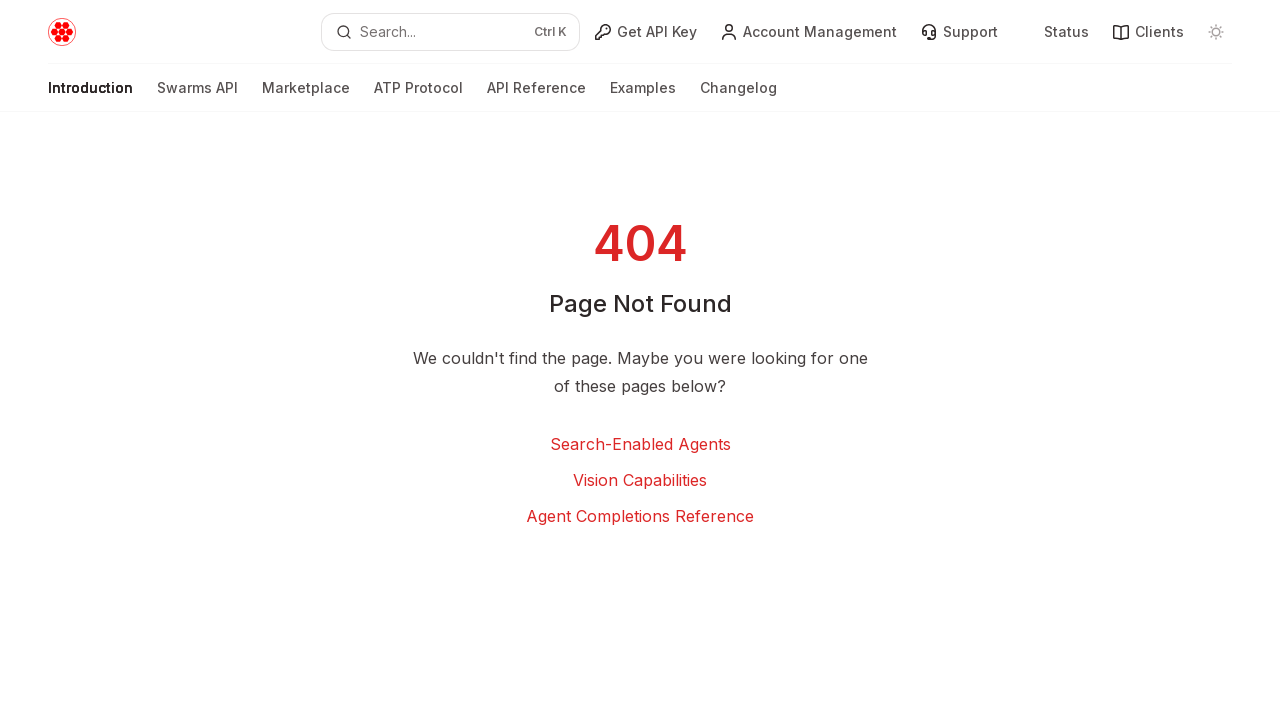

Scrolled down by 20px (current position: 680px)
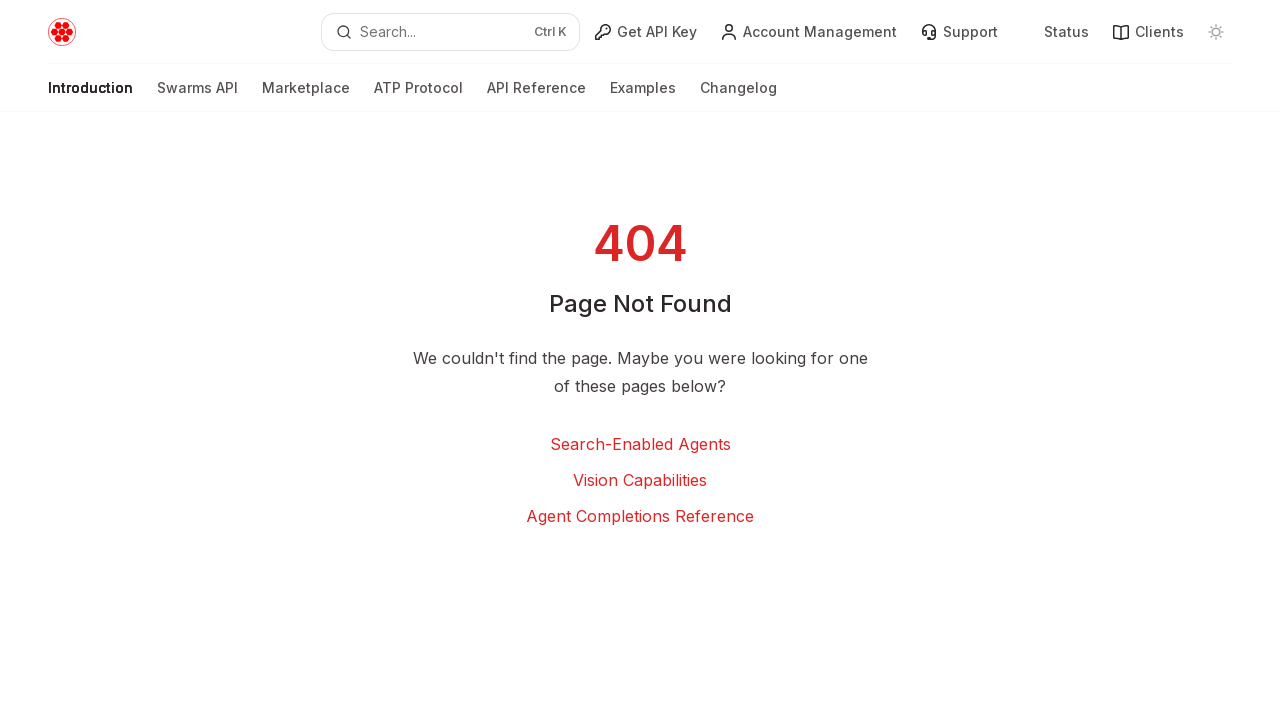

Paused briefly to simulate reading pace (50ms)
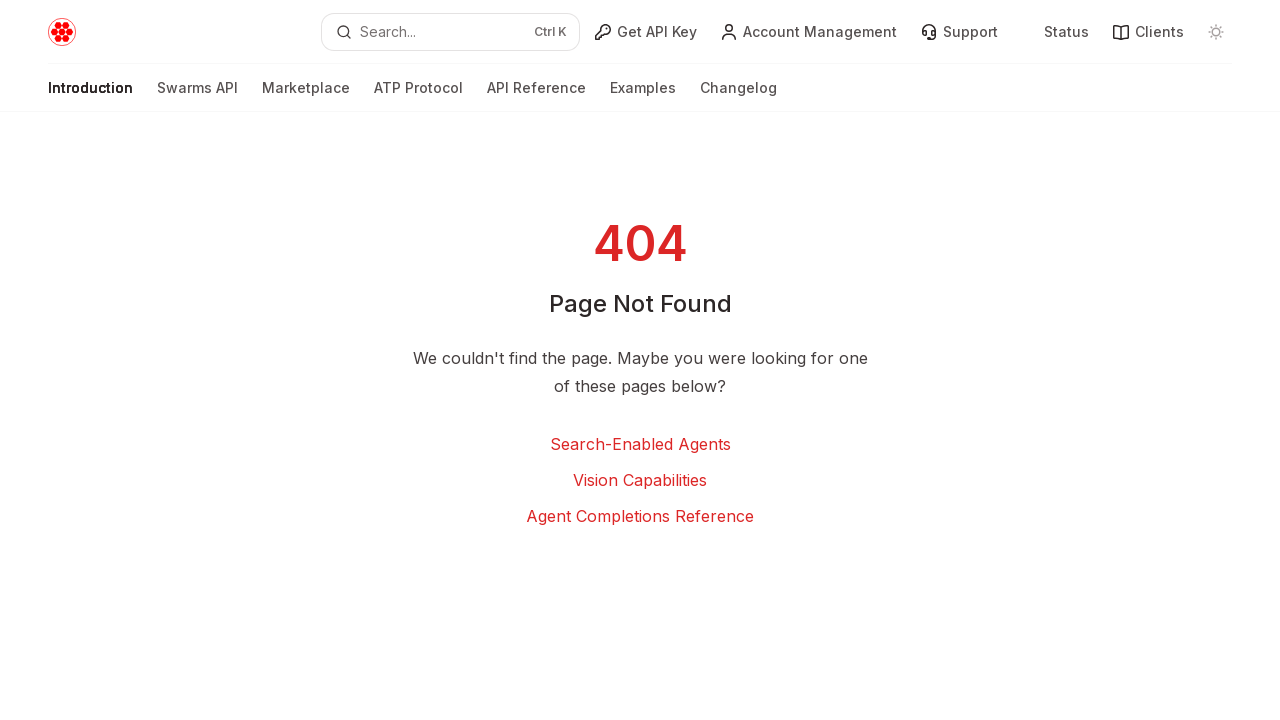

Scrolled down by 20px (current position: 700px)
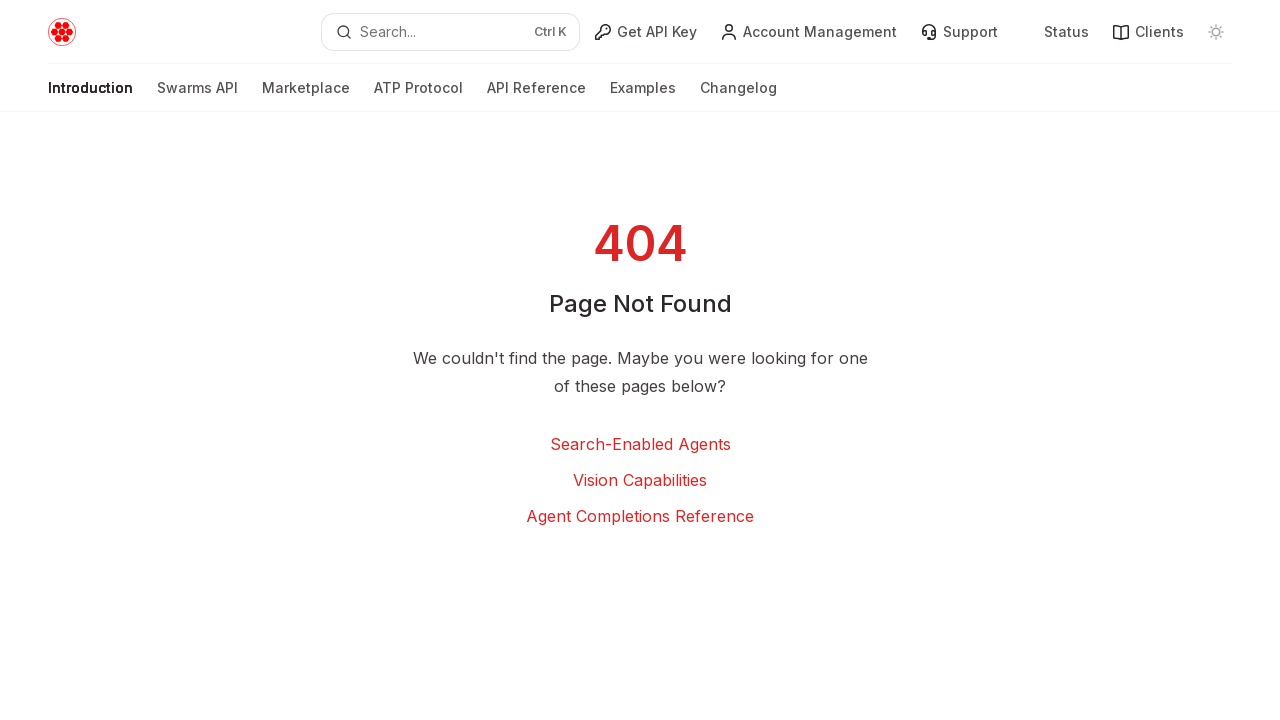

Paused briefly to simulate reading pace (50ms)
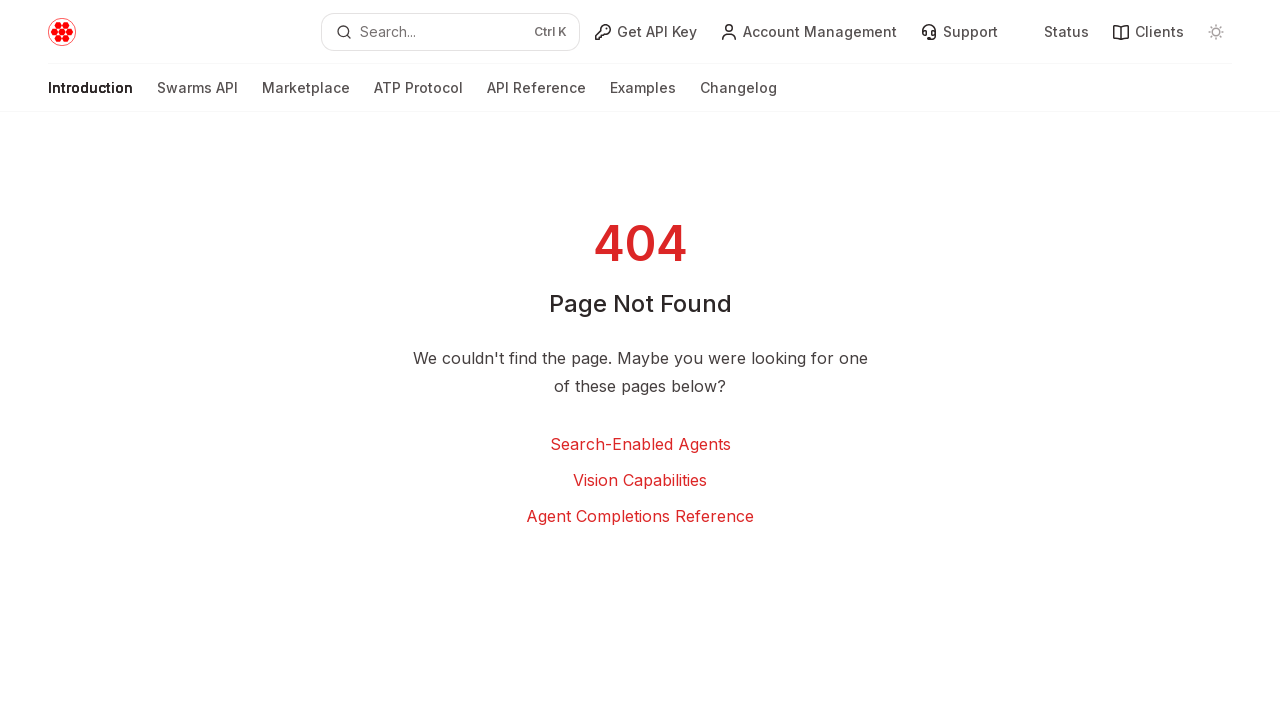

Scrolled down by 20px (current position: 720px)
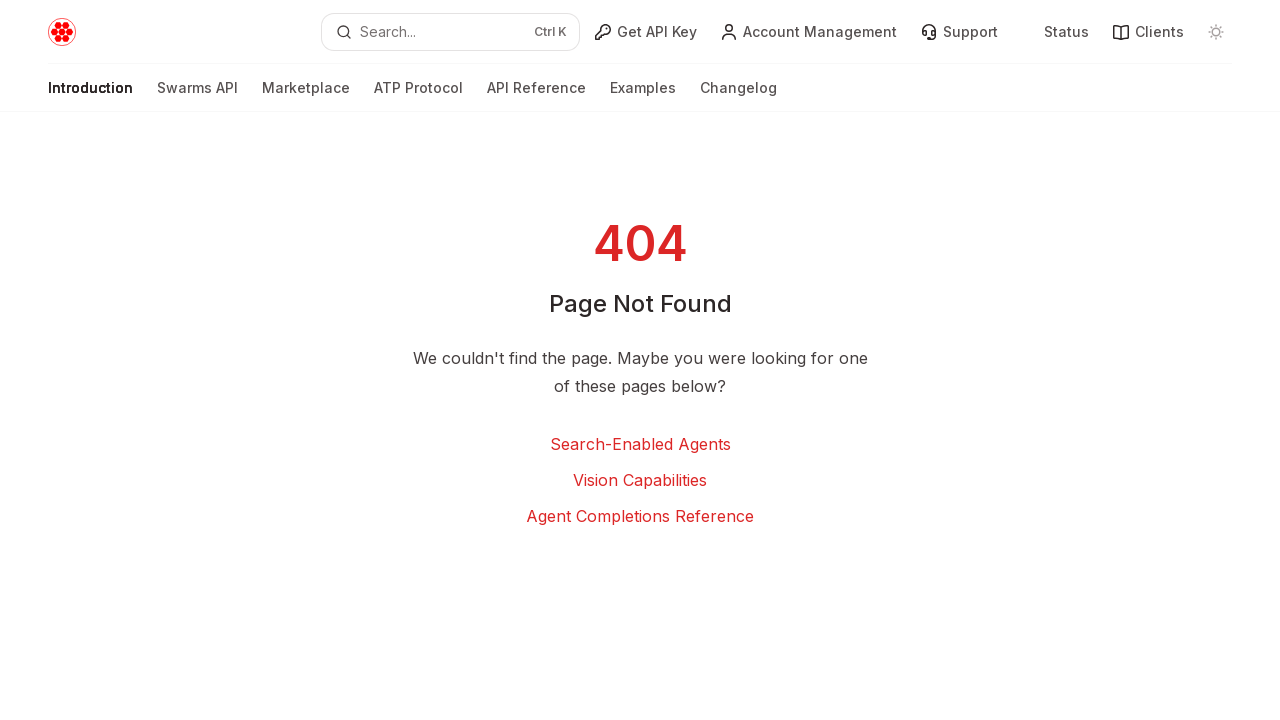

Paused briefly to simulate reading pace (50ms)
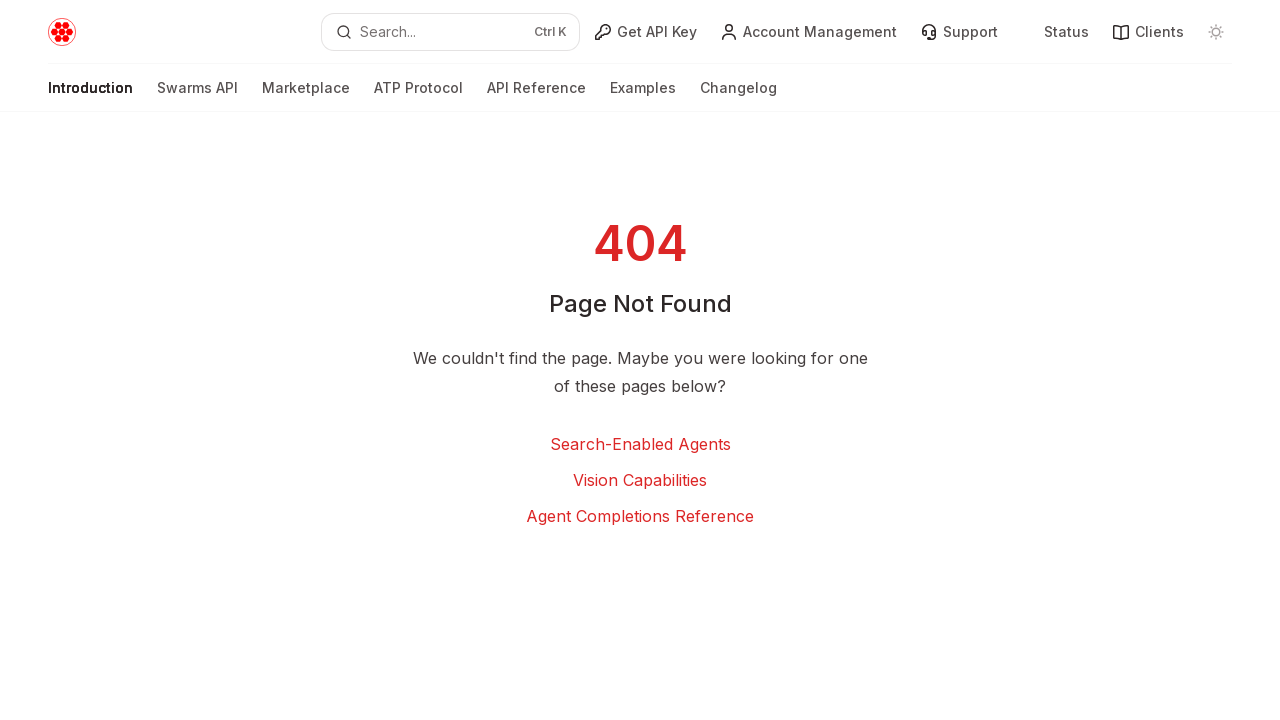

Scrolled down by 20px (current position: 740px)
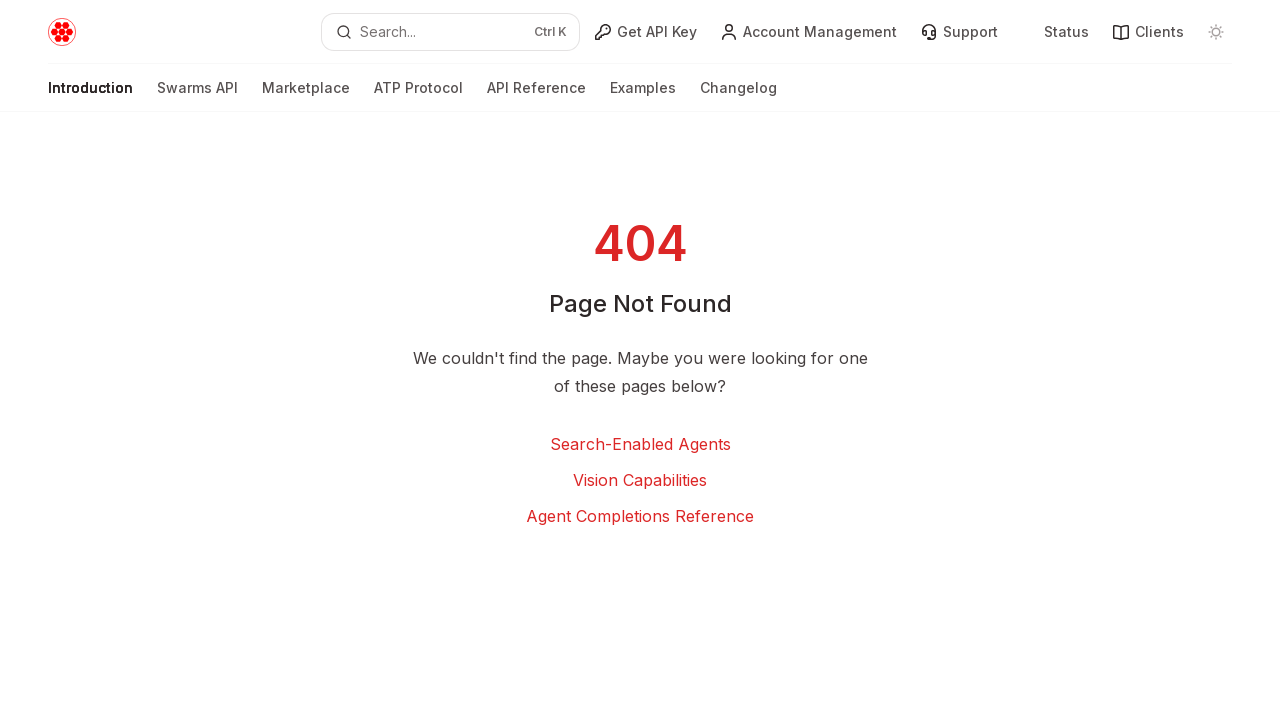

Paused briefly to simulate reading pace (50ms)
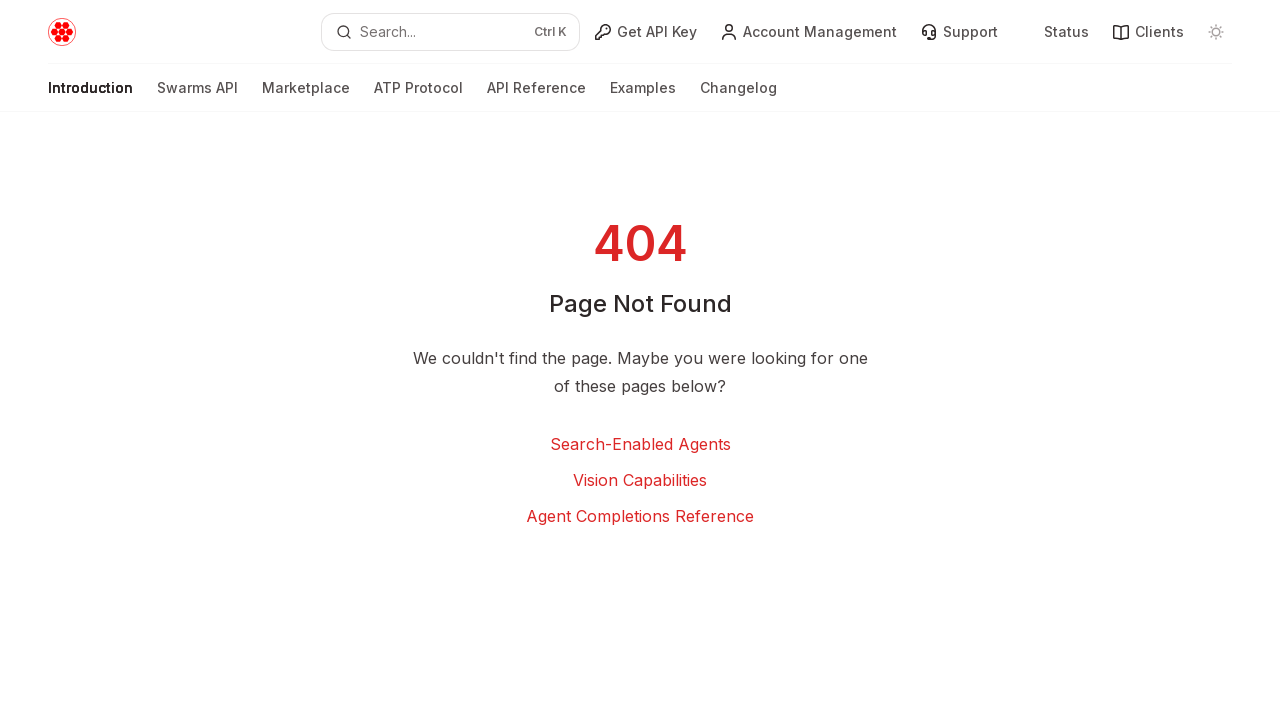

Scrolled down by 20px (current position: 760px)
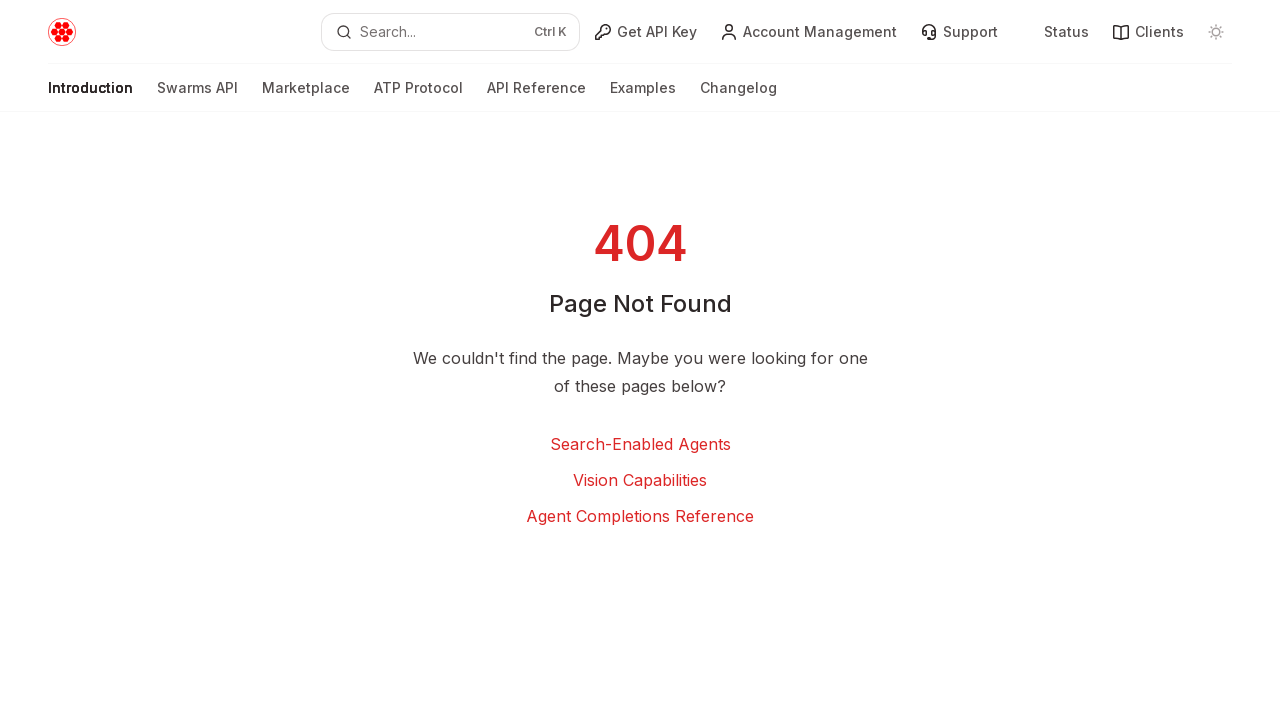

Paused briefly to simulate reading pace (50ms)
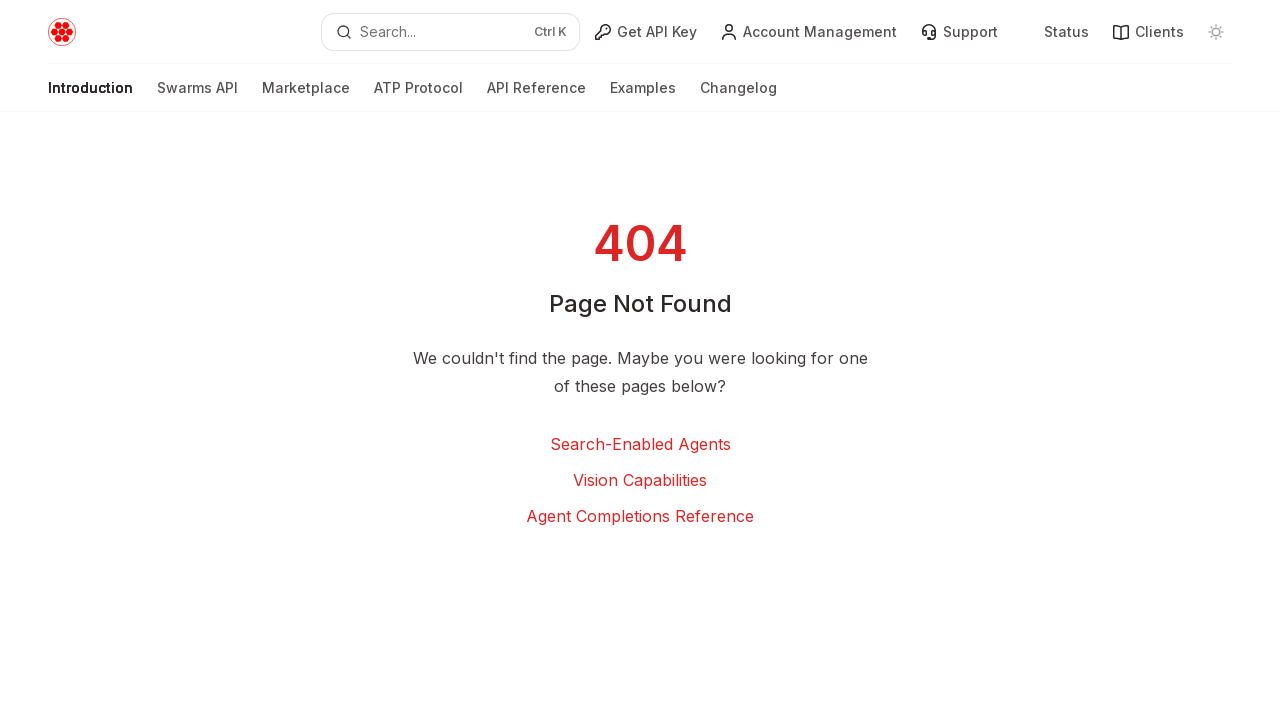

Scrolled down by 20px (current position: 780px)
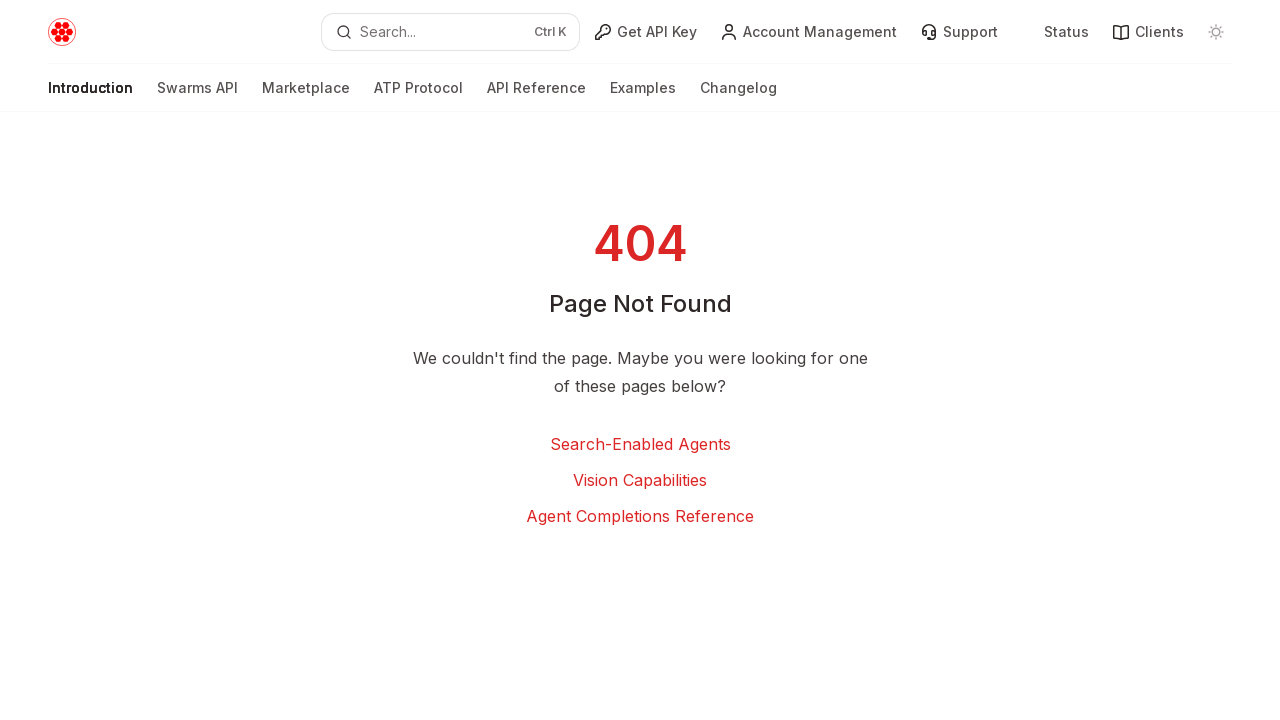

Paused briefly to simulate reading pace (50ms)
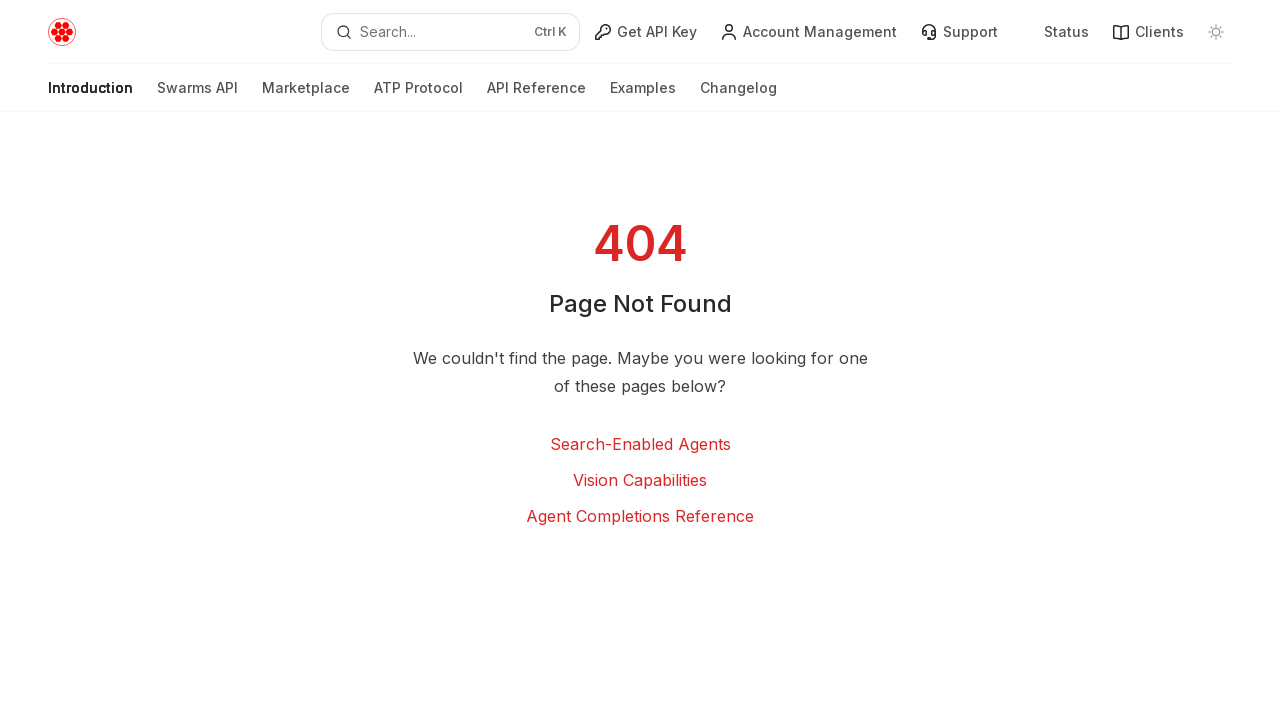

Scrolled down by 20px (current position: 800px)
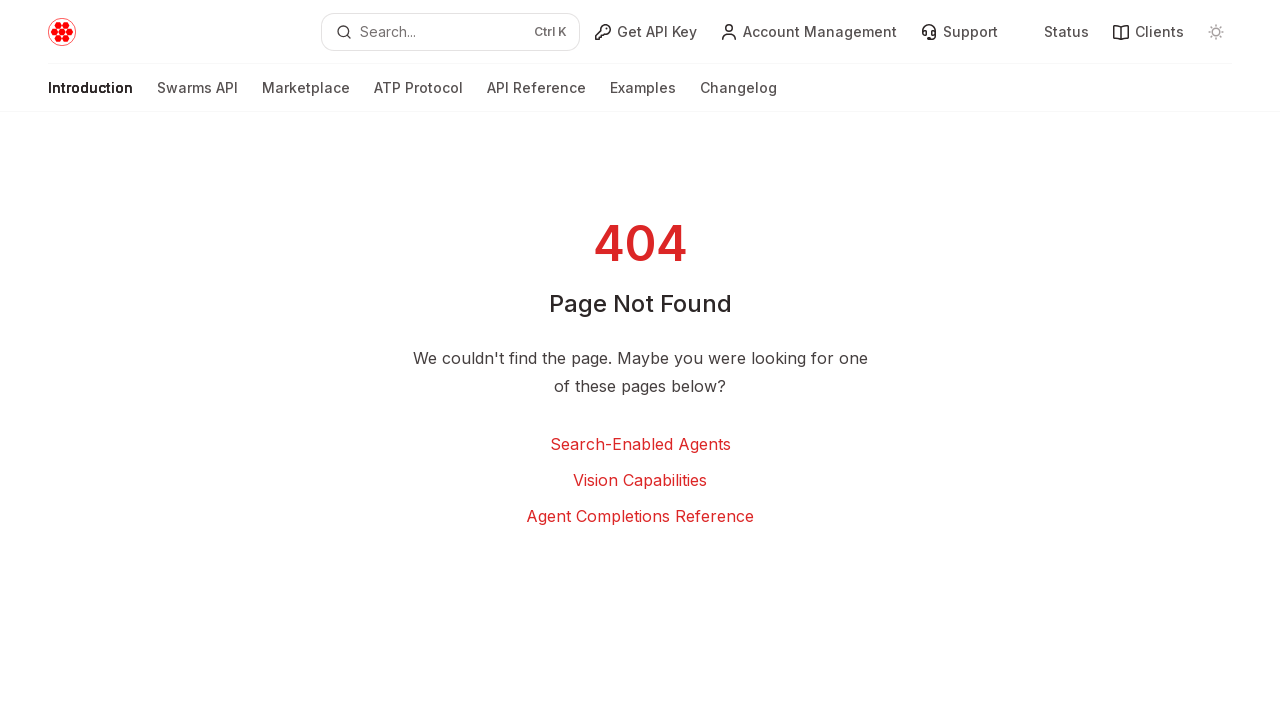

Paused briefly to simulate reading pace (50ms)
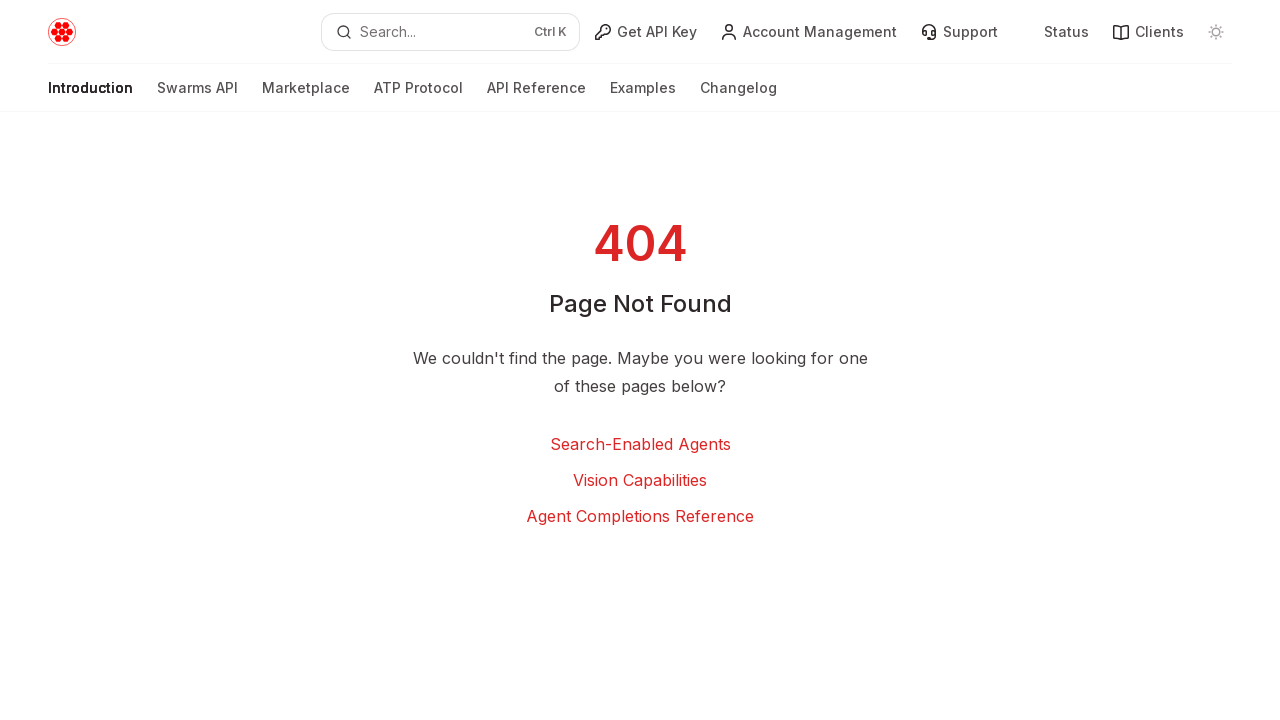

Scrolled down by 20px (current position: 820px)
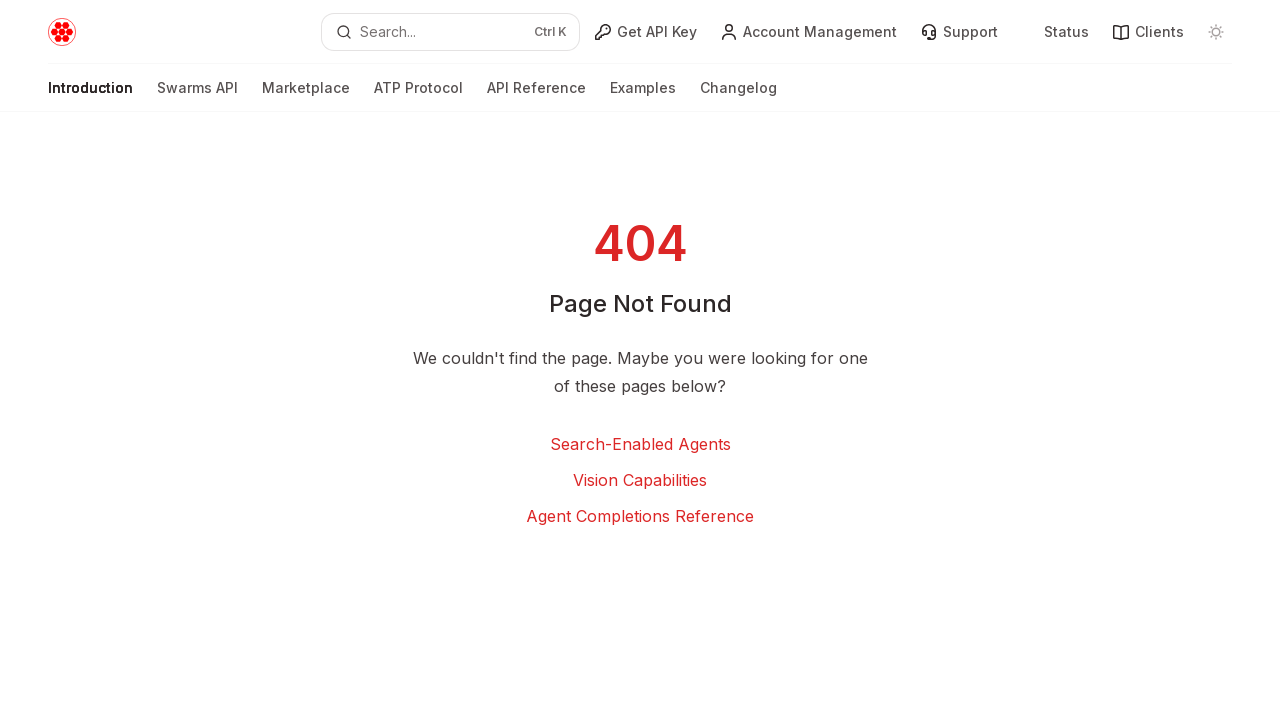

Paused briefly to simulate reading pace (50ms)
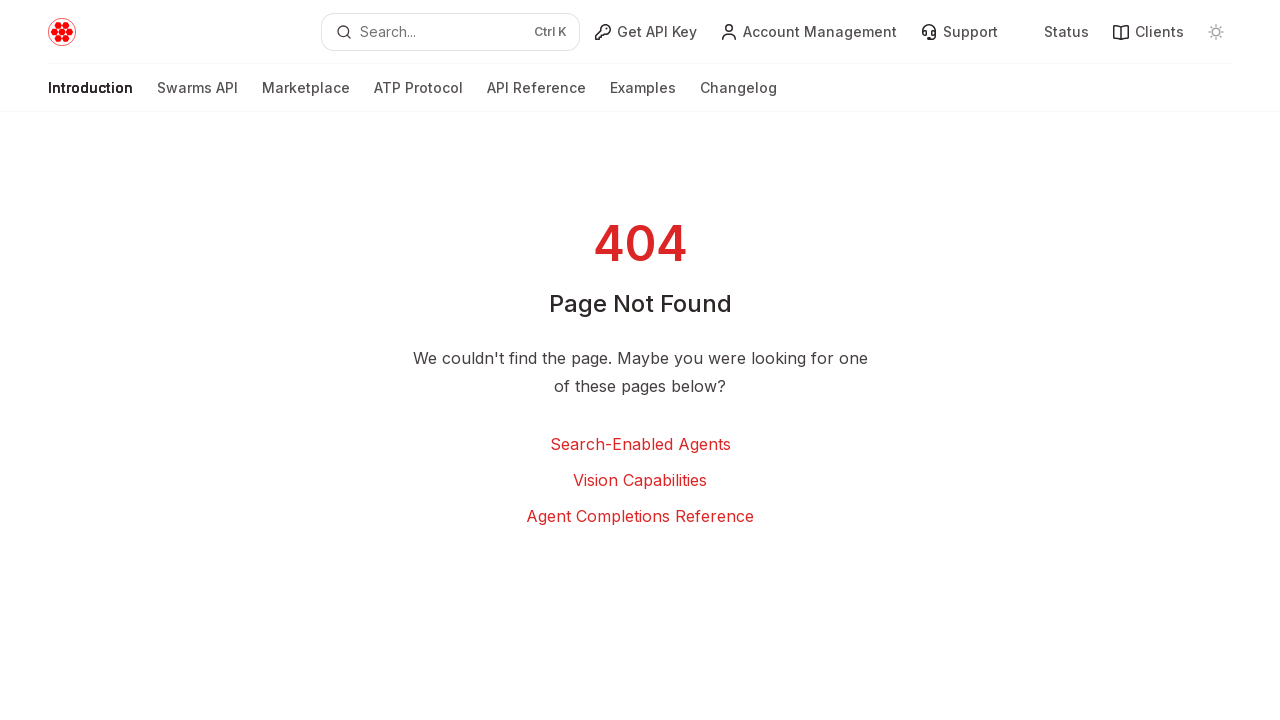

Scrolled to absolute bottom of page
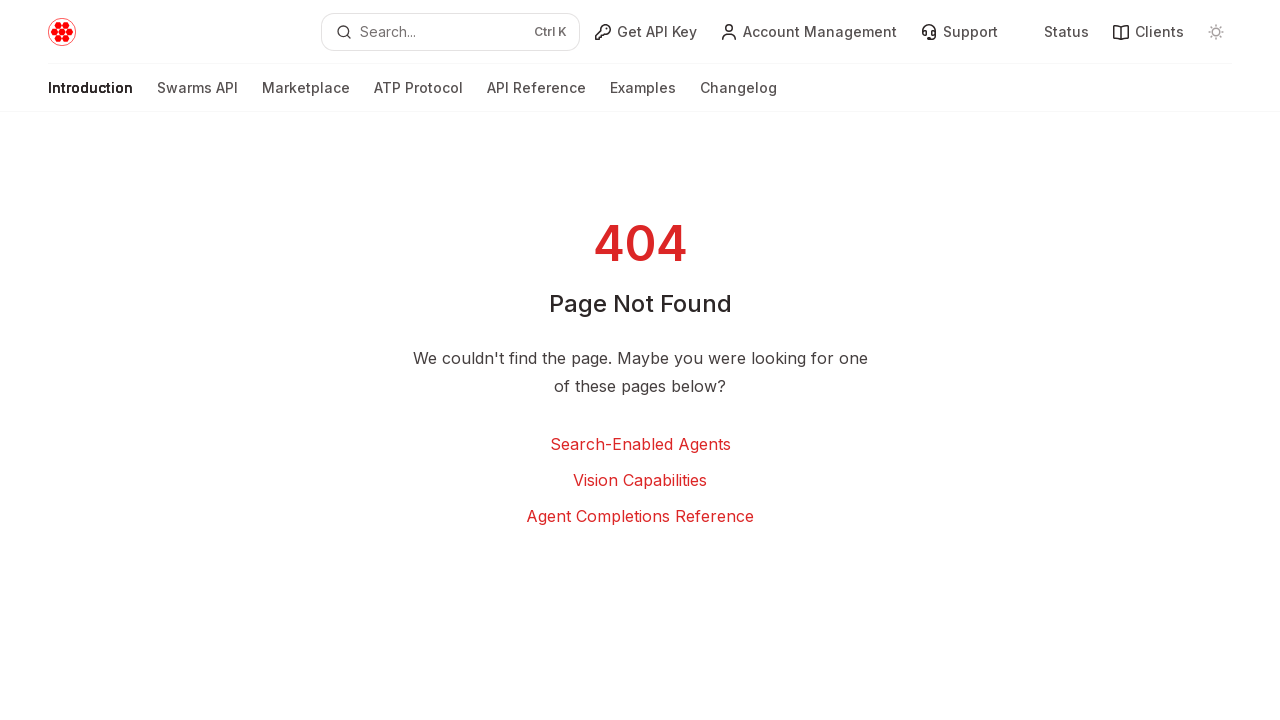

Waited at page bottom (500ms)
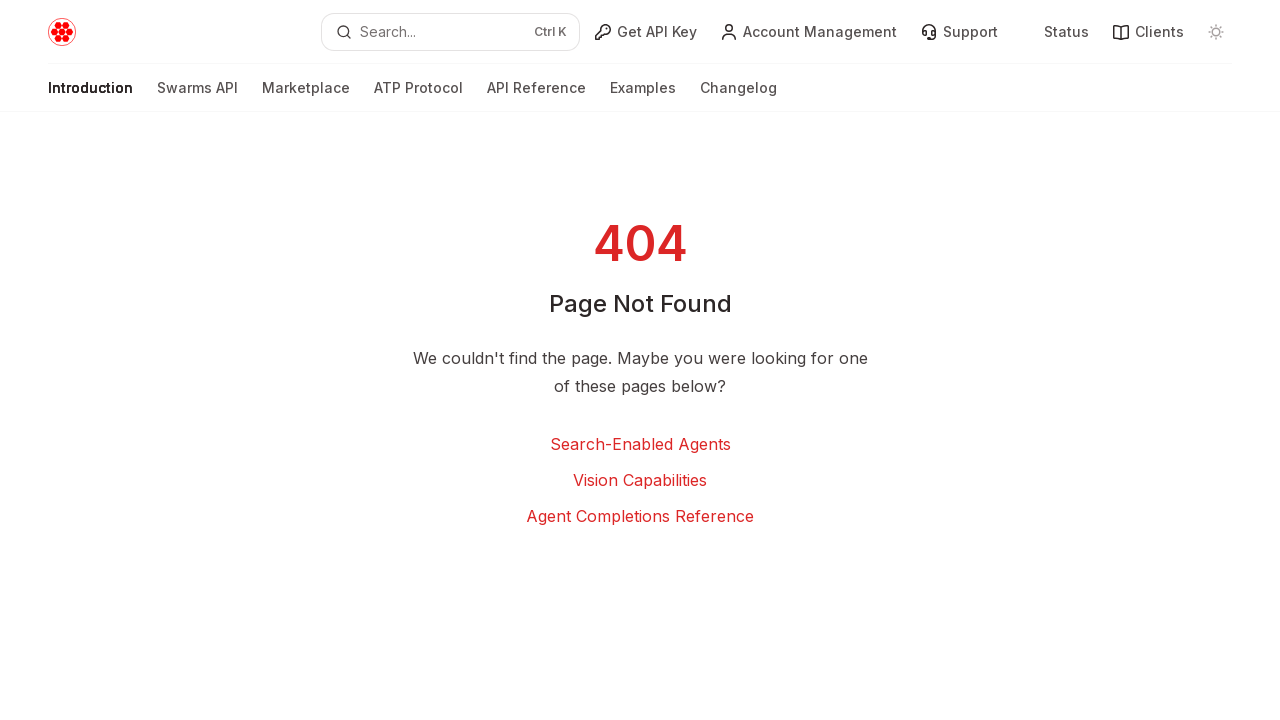

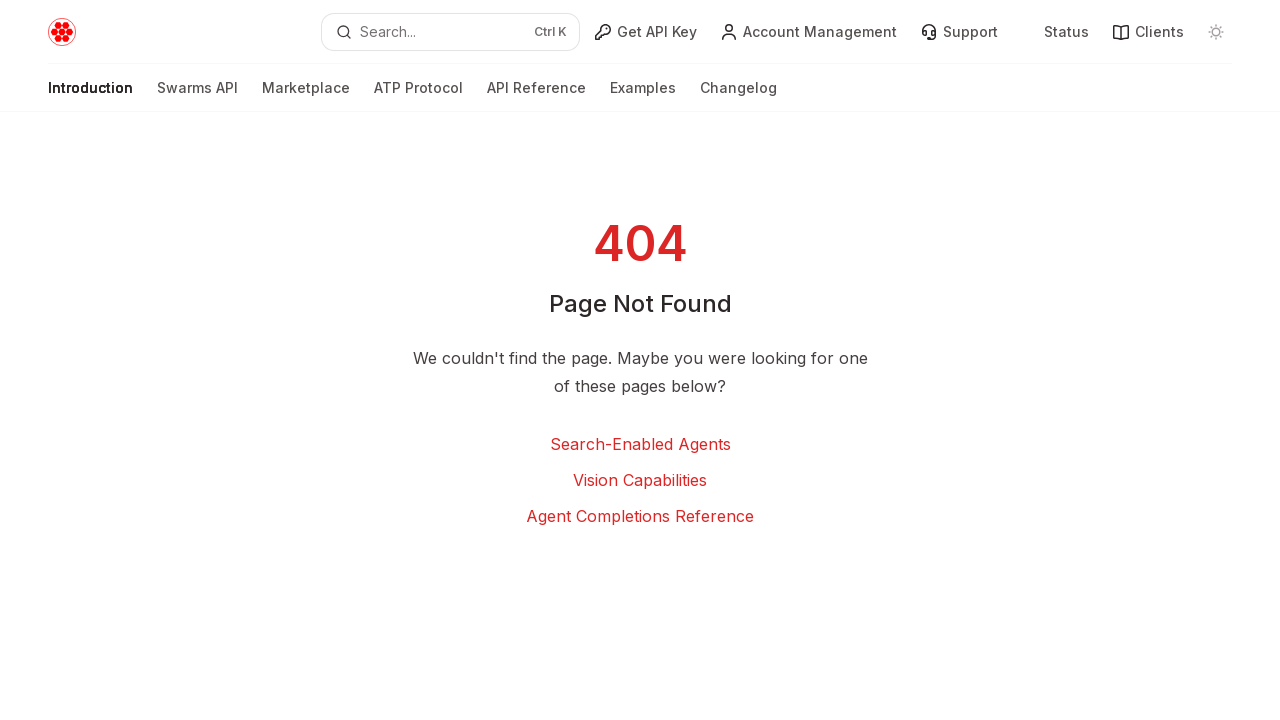